Tests XYZ Bank demo application by creating 5 customers, opening accounts for them, performing deposit and withdrawal transactions as a customer, then deleting all created customers as a bank manager.

Starting URL: https://www.globalsqa.com/angularJs-protractor/BankingProject/#/login

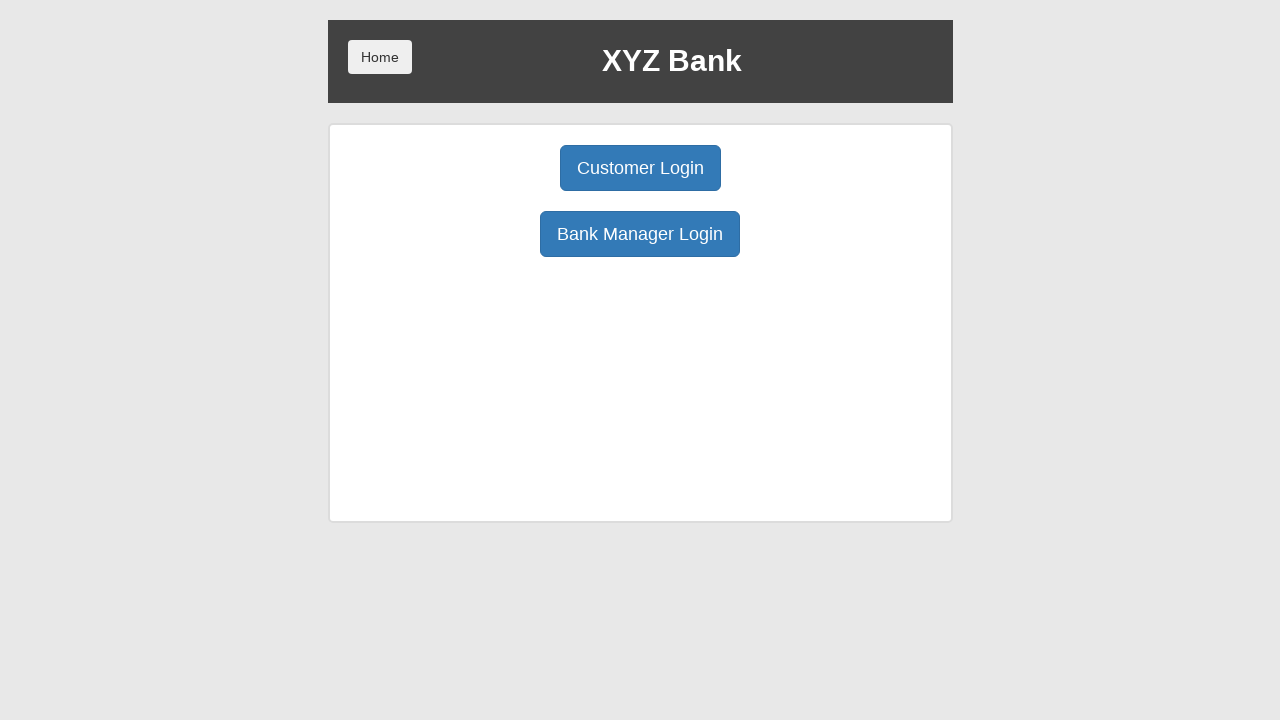

Clicked Bank Manager Login button at (640, 234) on button:has-text('Bank Manager Login')
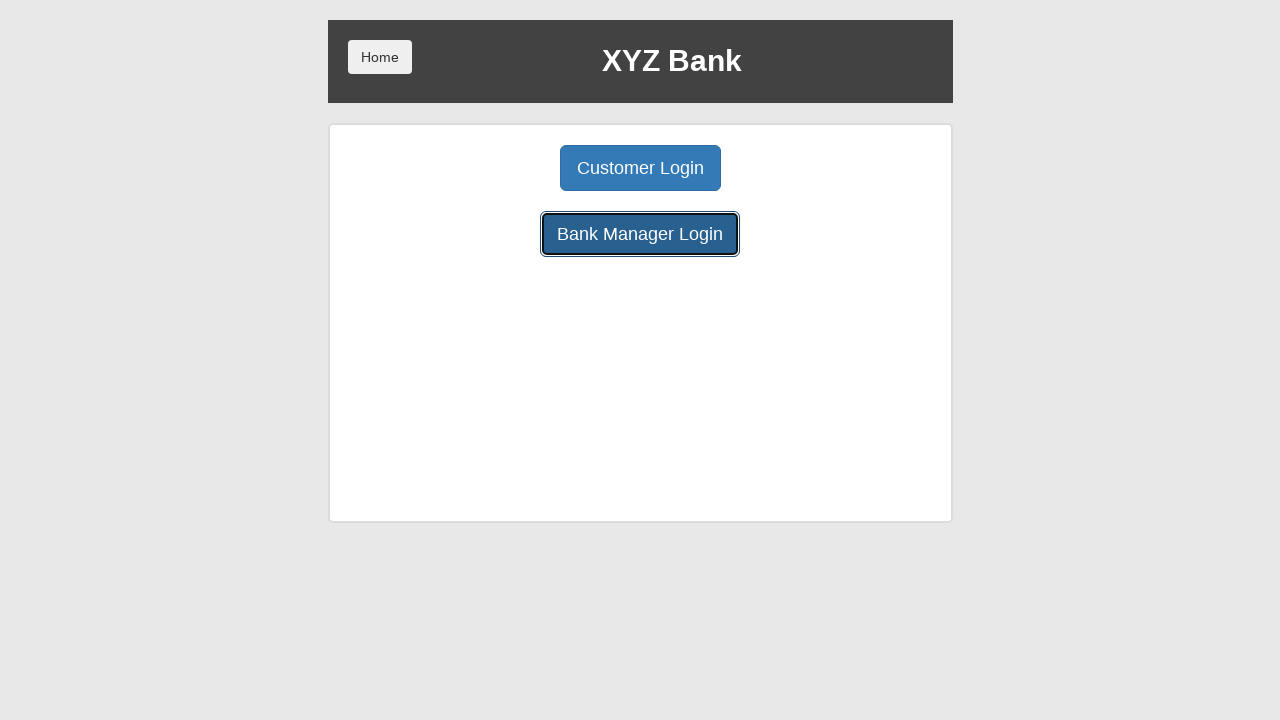

Clicked Add Customer button at (502, 168) on button:has-text('Add Customer')
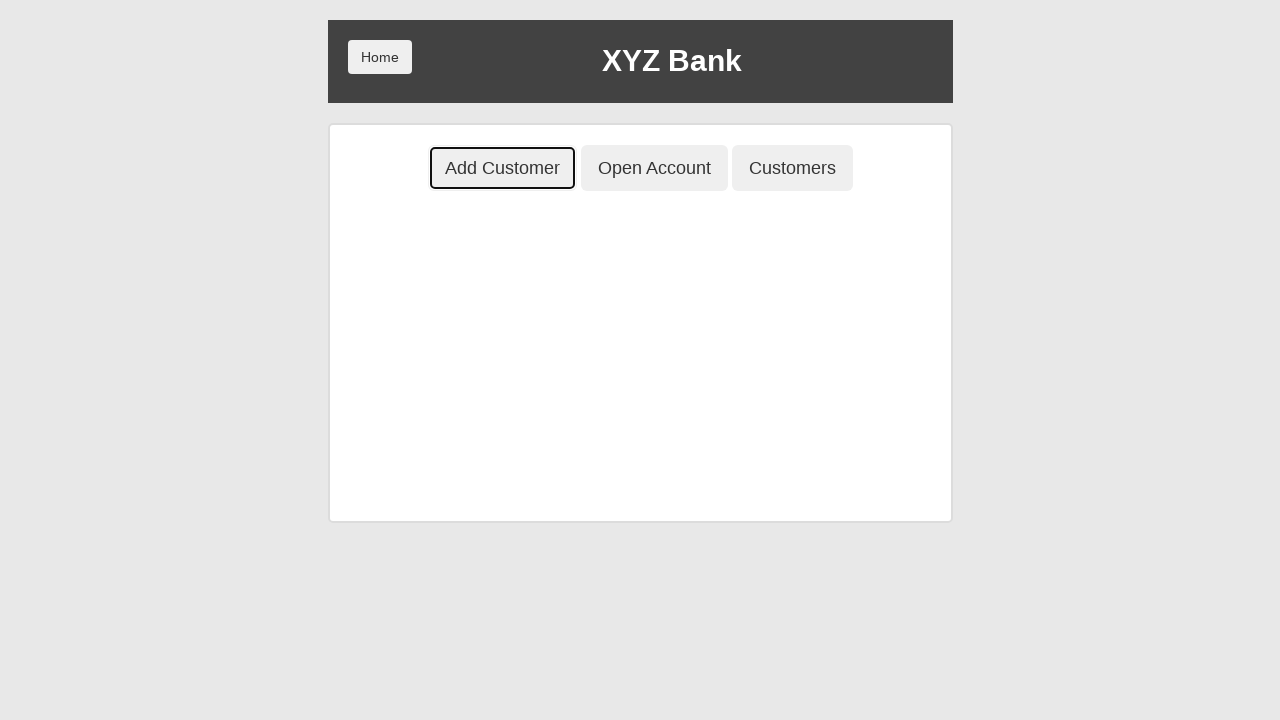

Filled first name field with 'Michael' on input[placeholder='First Name']
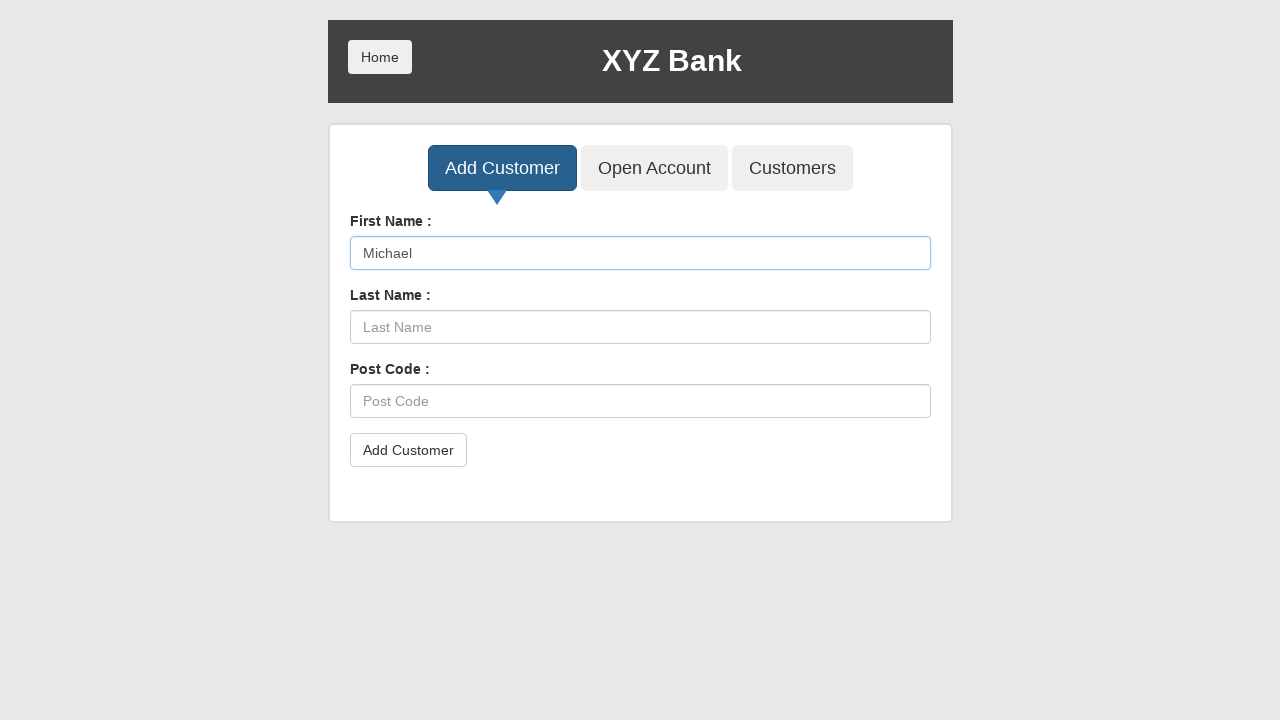

Filled last name field with 'Johnson' on input[placeholder='Last Name']
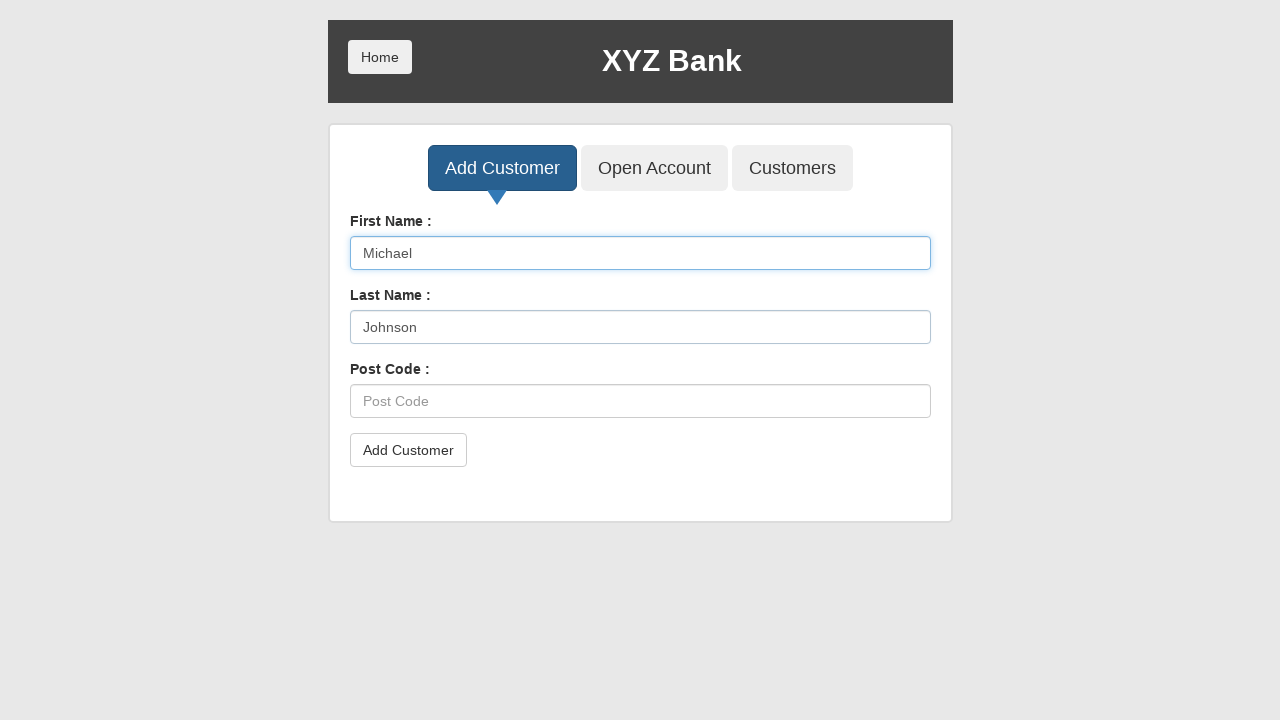

Filled post code field with '10001' on input[placeholder='Post Code']
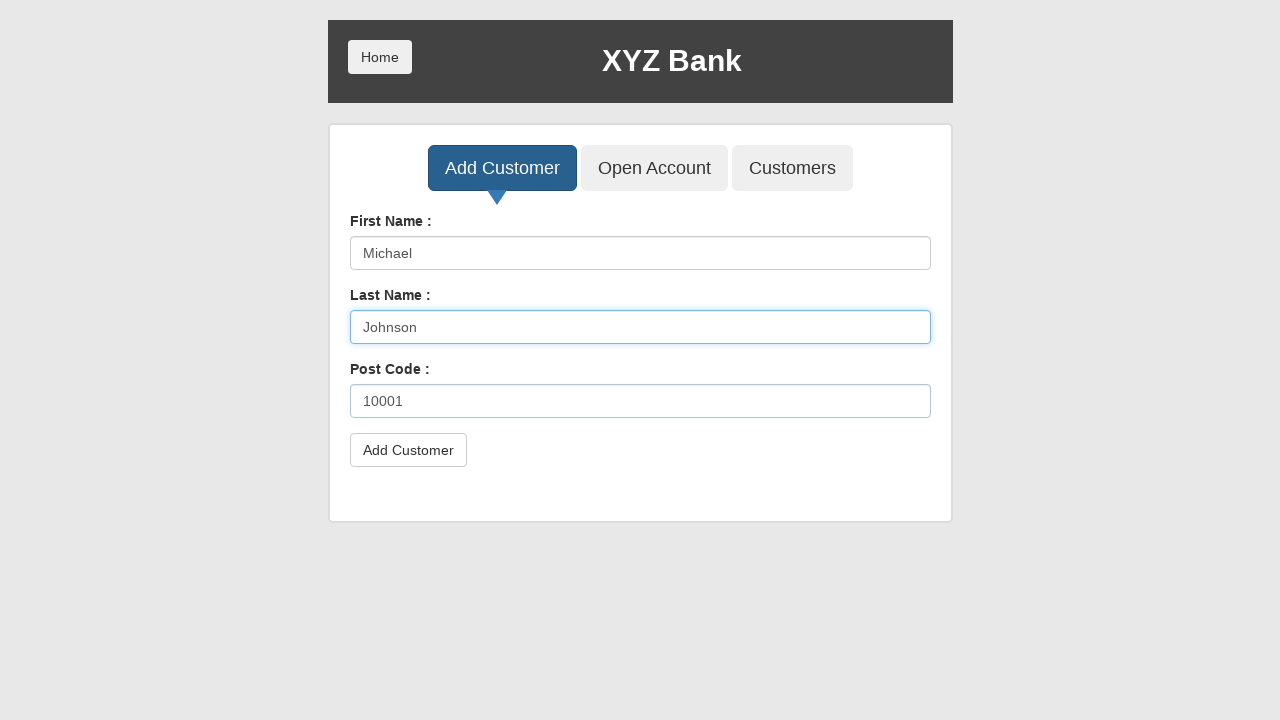

Clicked Add Customer submit button (Customer 1/5) at (408, 450) on button[type='submit']:has-text('Add Customer')
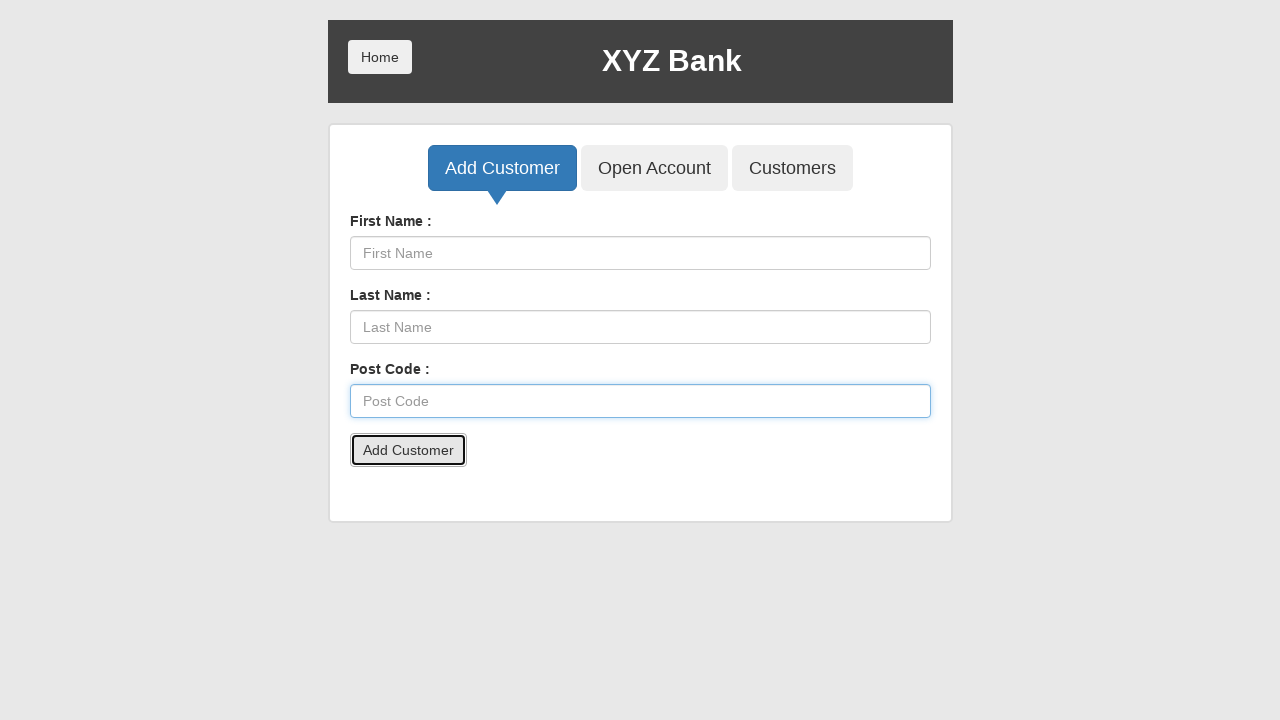

Accepted alert confirmation for customer 1
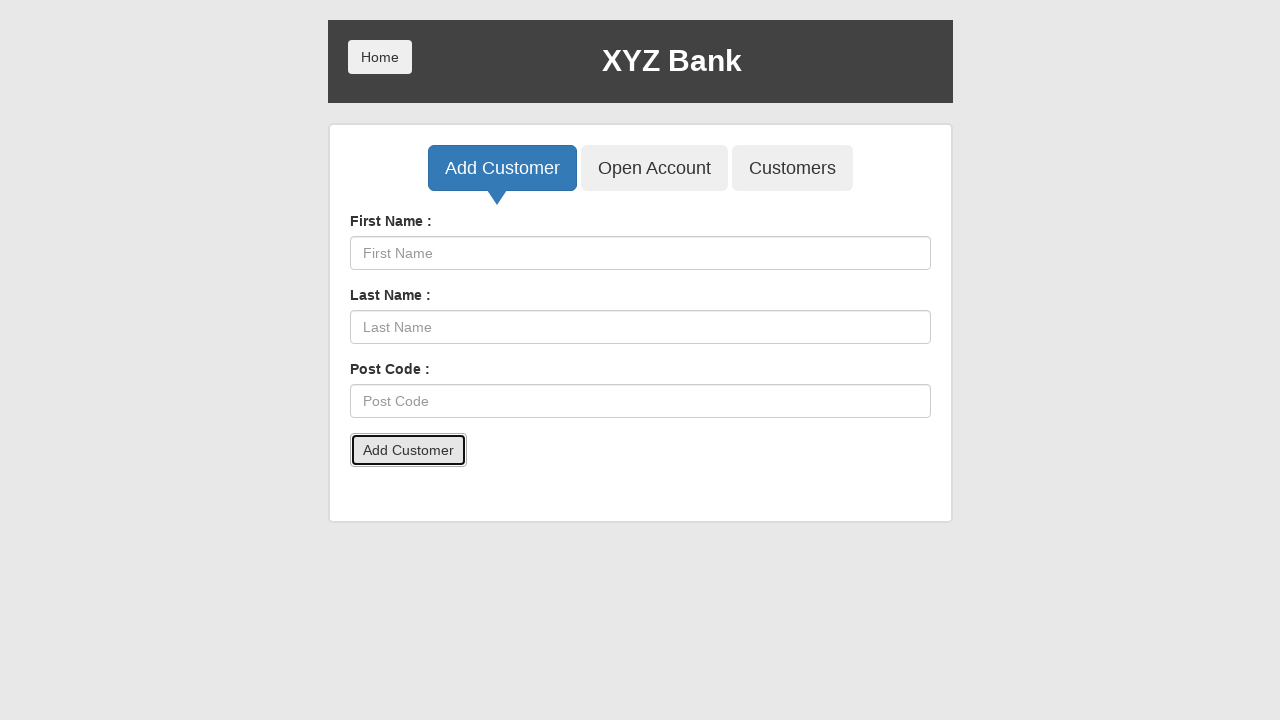

Filled first name field with 'Sarah' on input[placeholder='First Name']
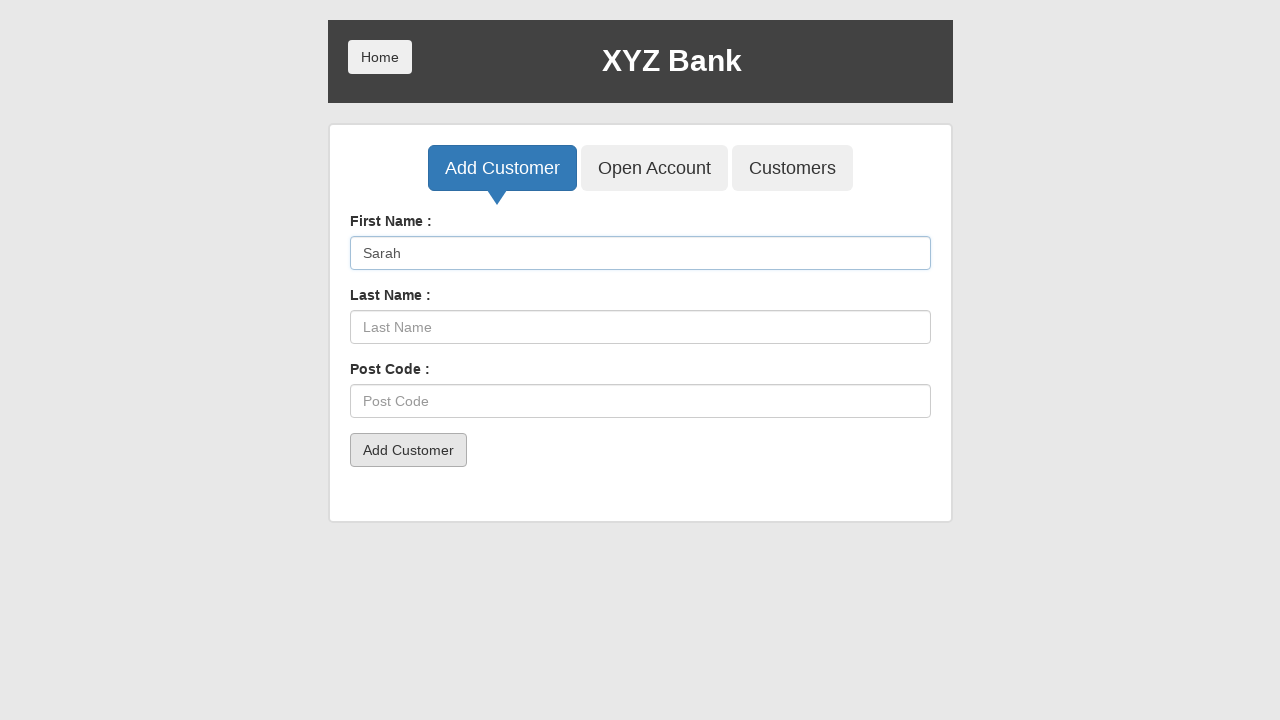

Filled last name field with 'Williams' on input[placeholder='Last Name']
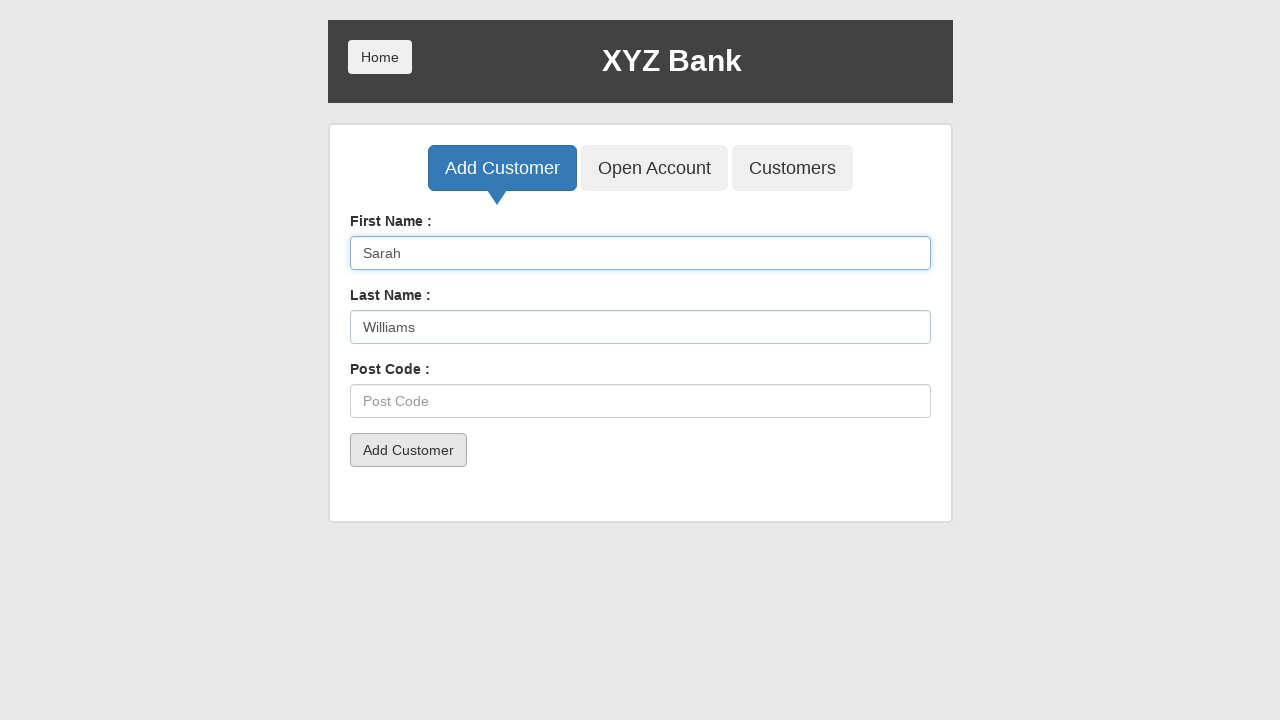

Filled post code field with '90210' on input[placeholder='Post Code']
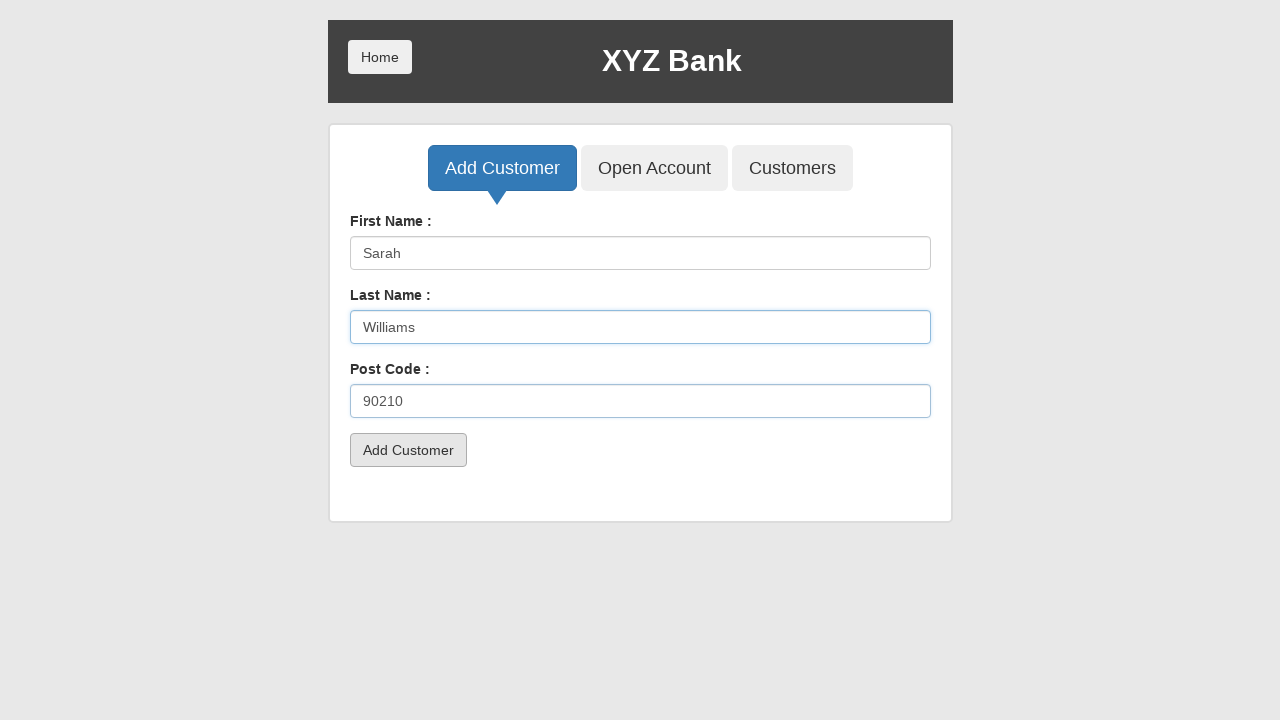

Clicked Add Customer submit button (Customer 2/5) at (408, 450) on button[type='submit']:has-text('Add Customer')
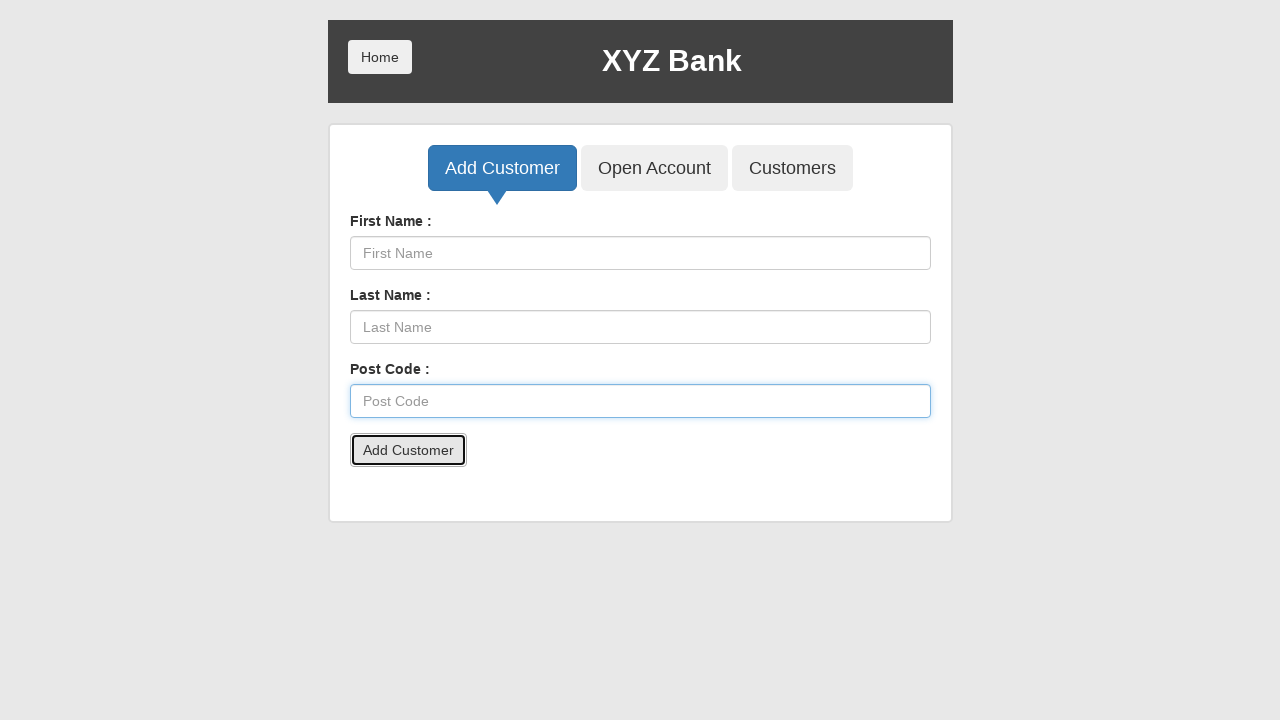

Accepted alert confirmation for customer 2
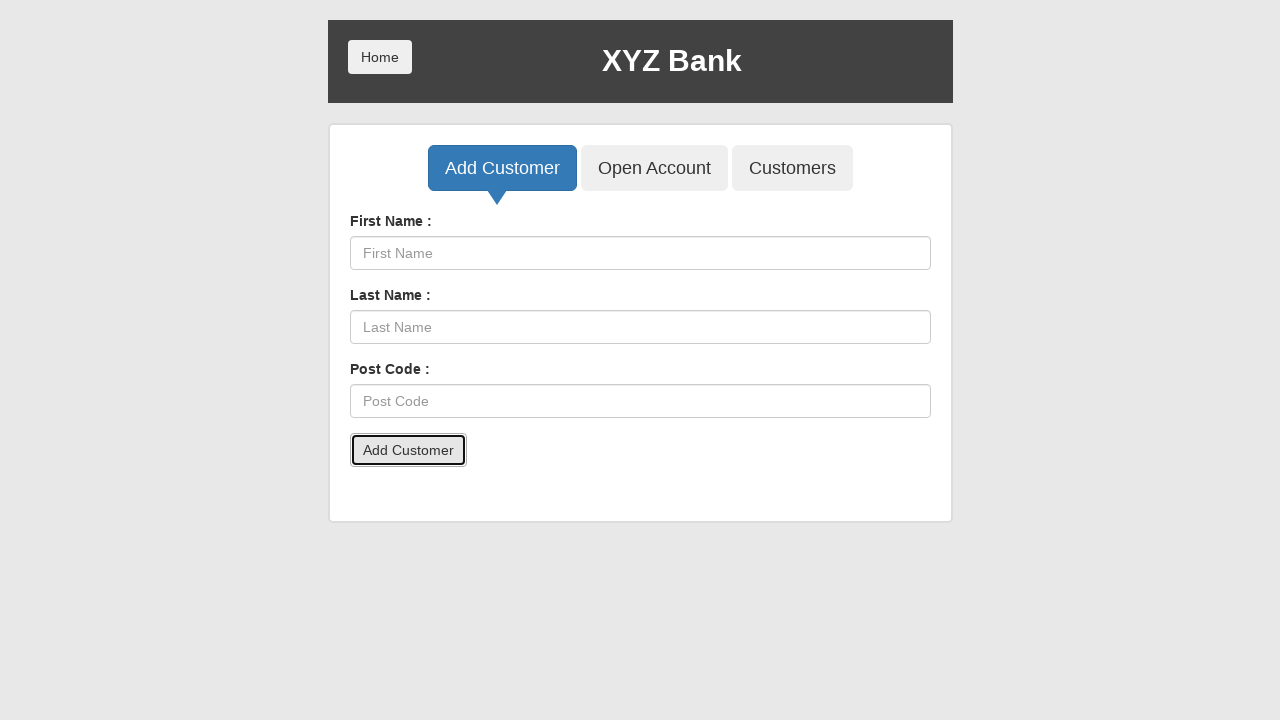

Filled first name field with 'James' on input[placeholder='First Name']
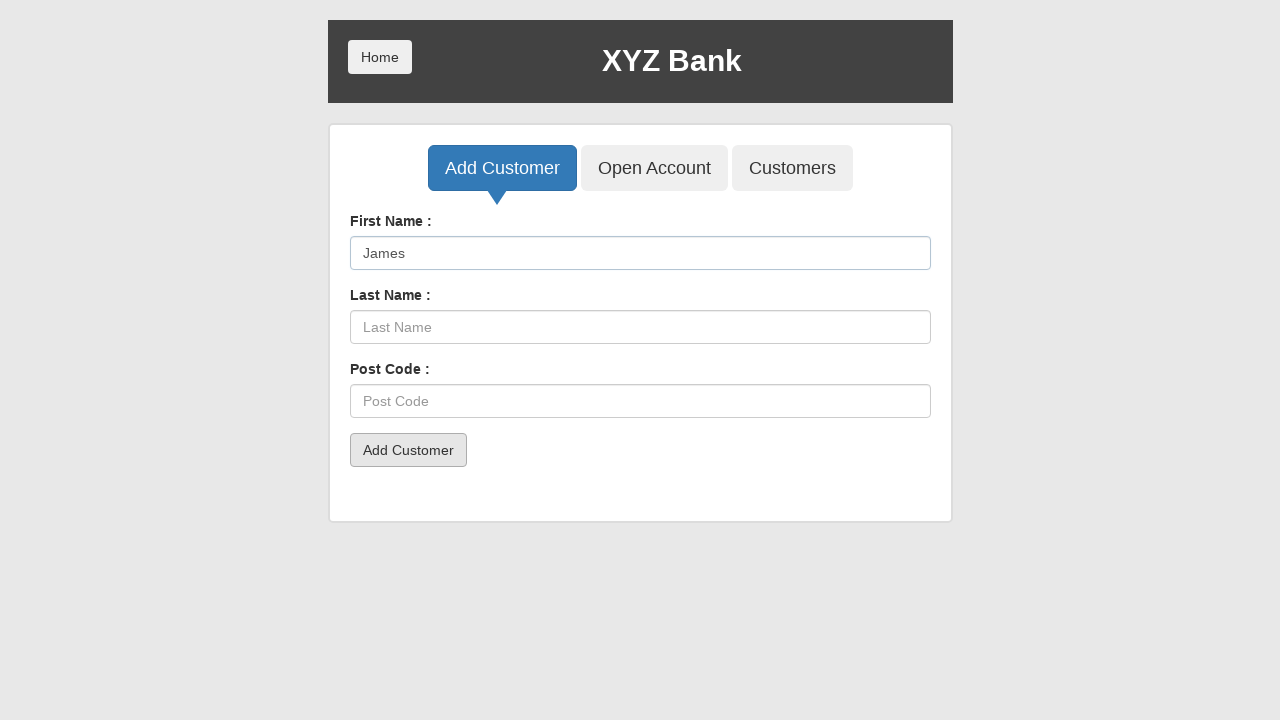

Filled last name field with 'Brown' on input[placeholder='Last Name']
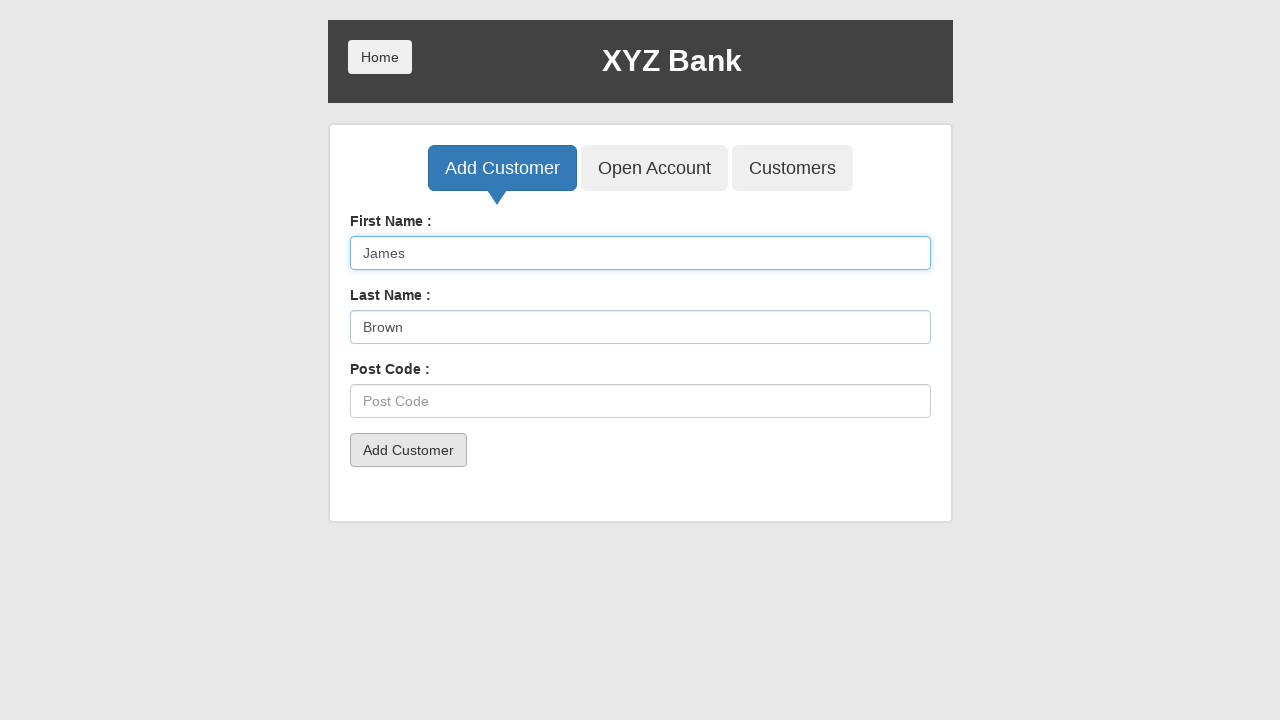

Filled post code field with '33101' on input[placeholder='Post Code']
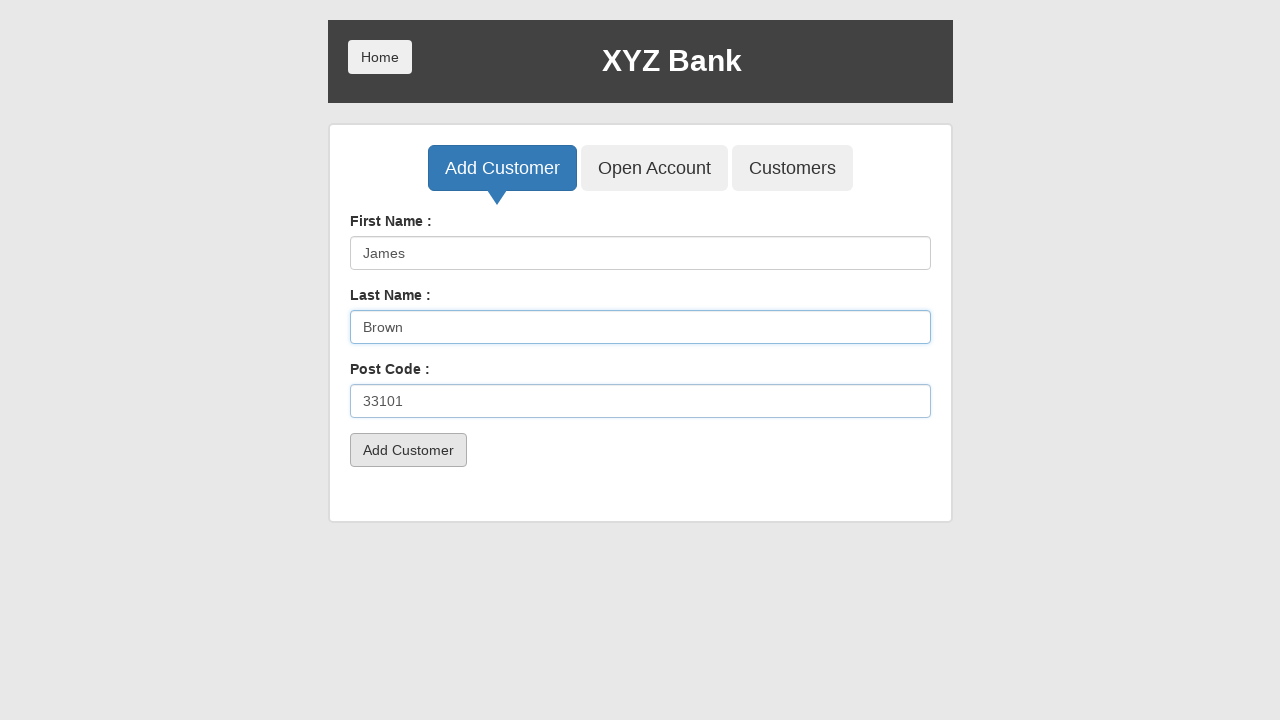

Clicked Add Customer submit button (Customer 3/5) at (408, 450) on button[type='submit']:has-text('Add Customer')
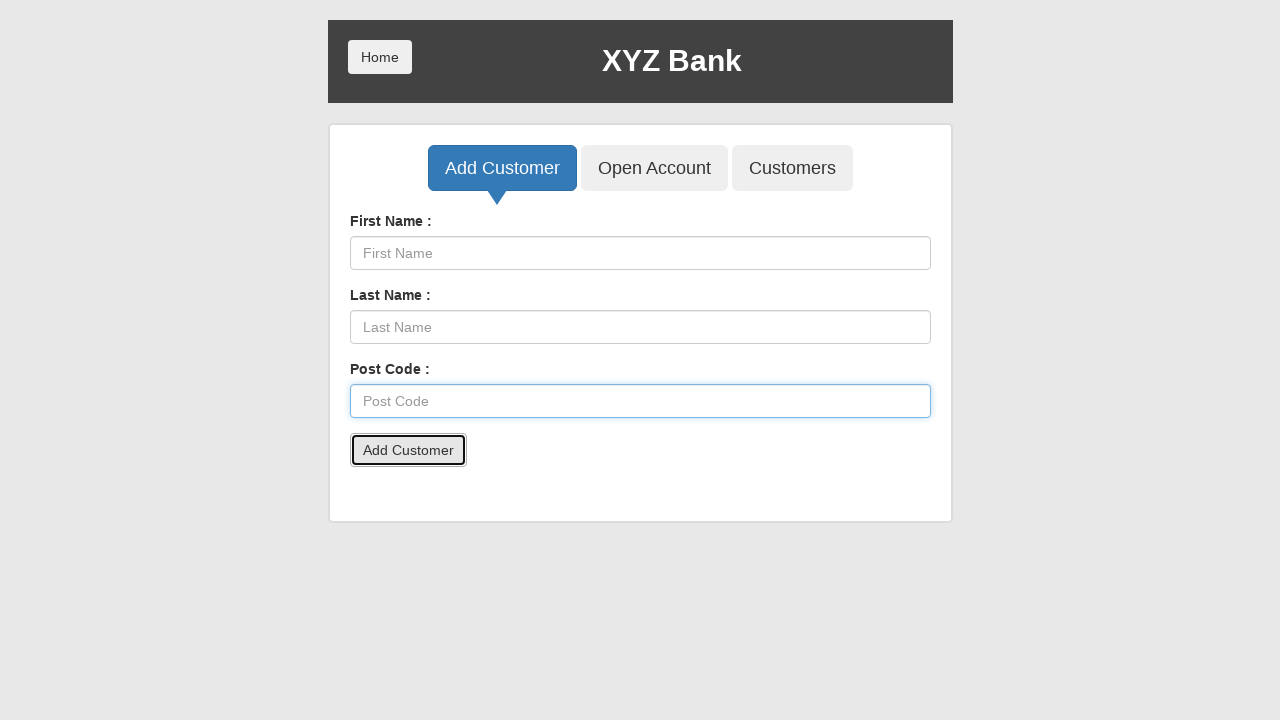

Accepted alert confirmation for customer 3
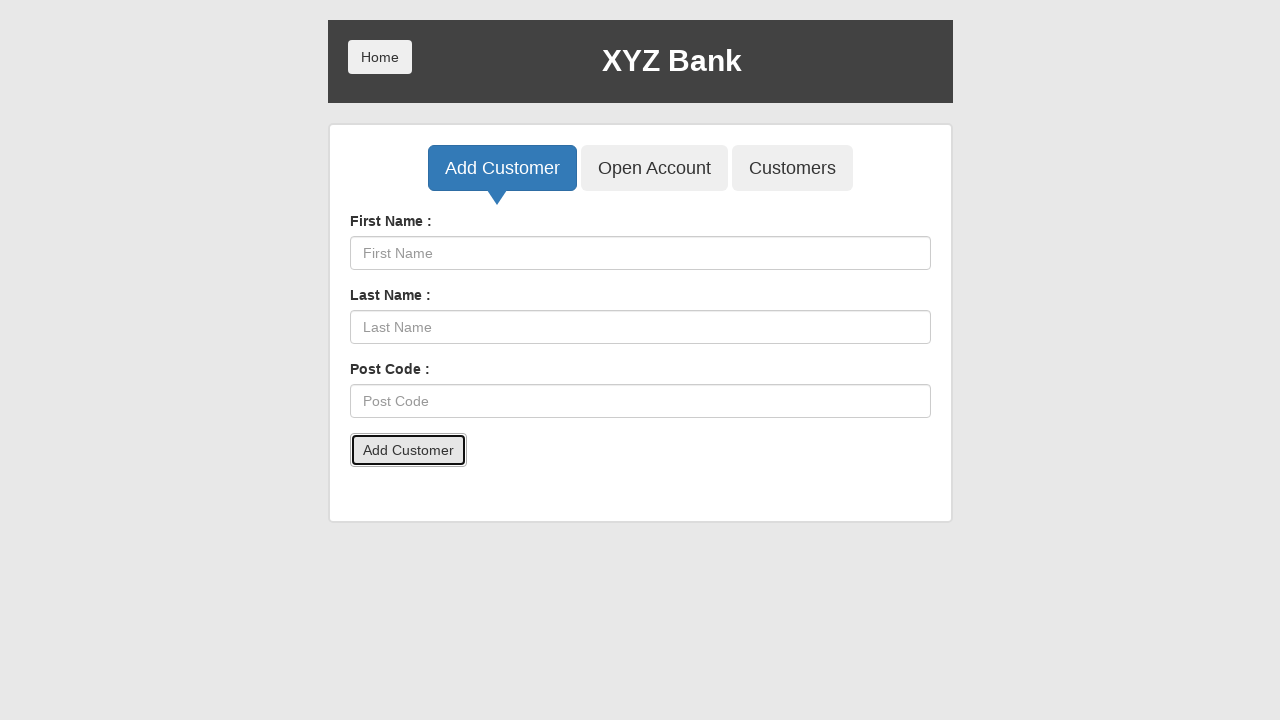

Filled first name field with 'Emily' on input[placeholder='First Name']
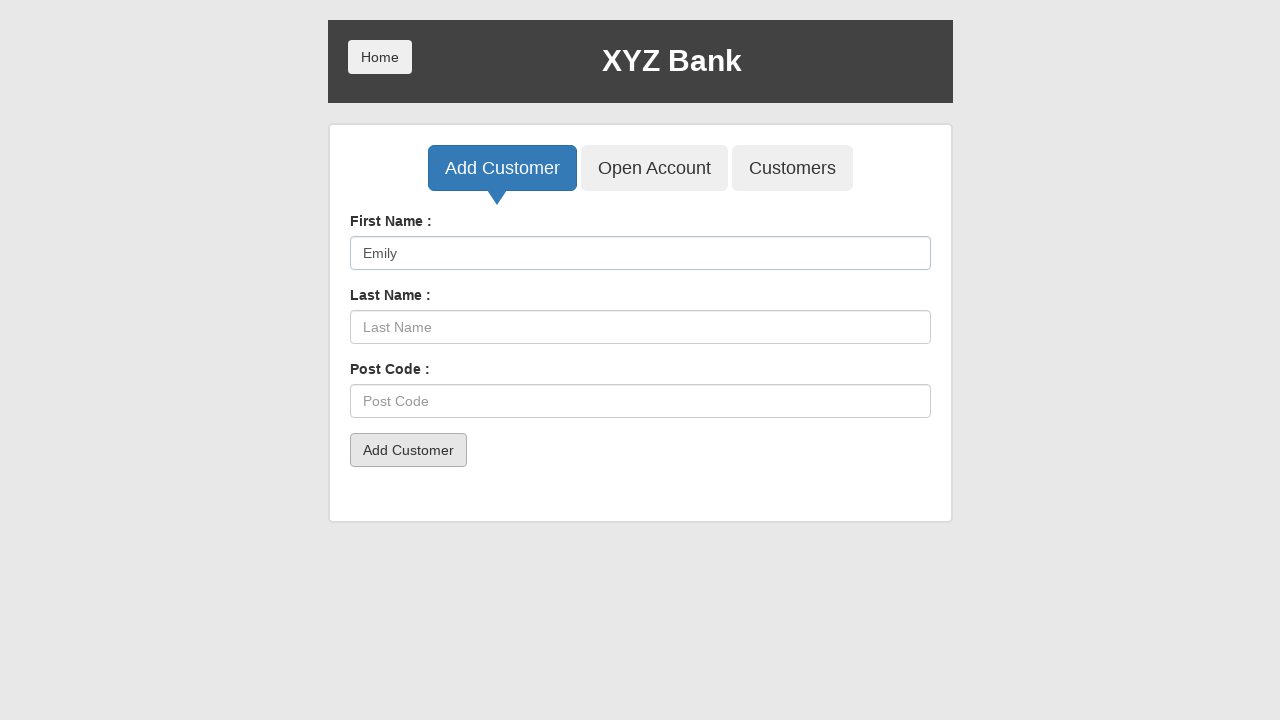

Filled last name field with 'Davis' on input[placeholder='Last Name']
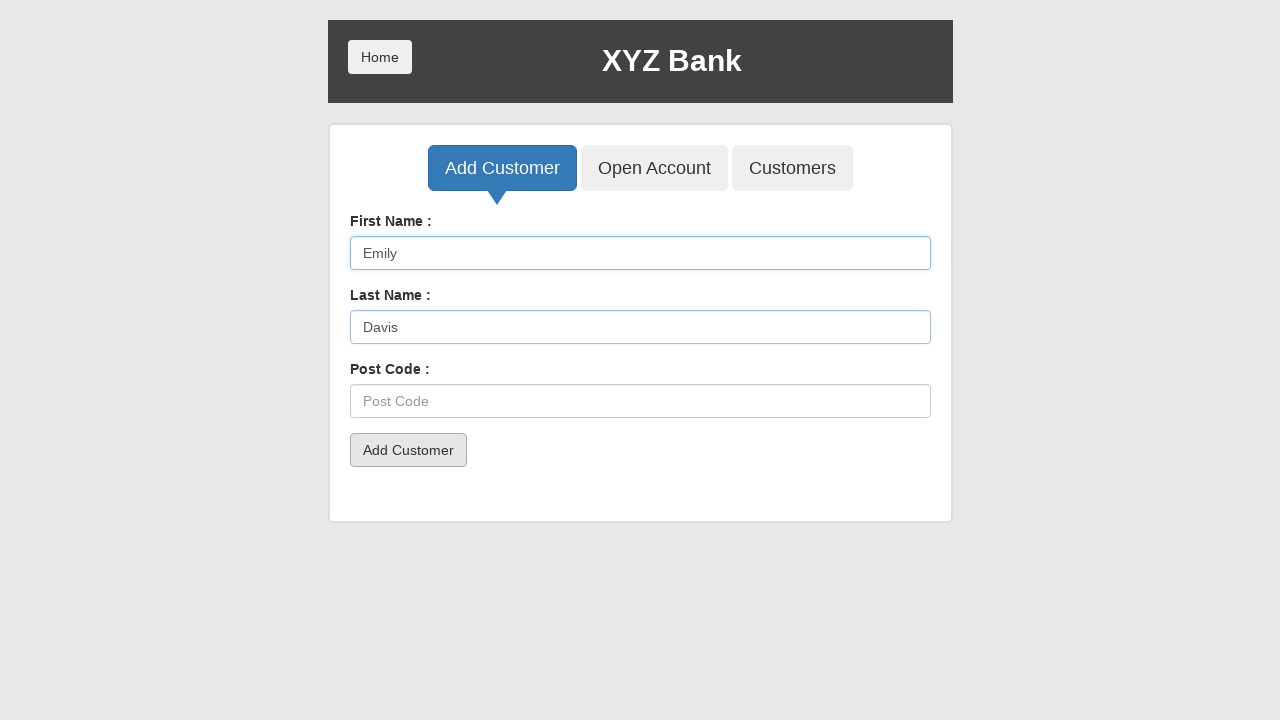

Filled post code field with '60601' on input[placeholder='Post Code']
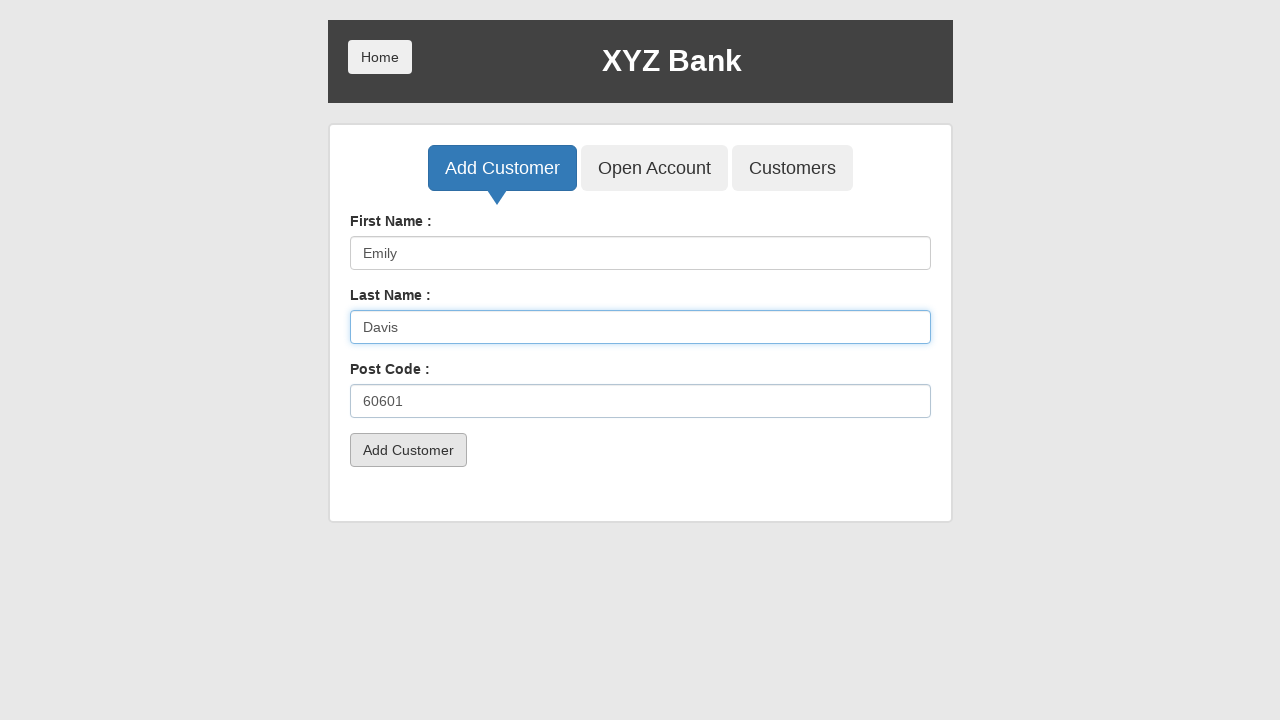

Clicked Add Customer submit button (Customer 4/5) at (408, 450) on button[type='submit']:has-text('Add Customer')
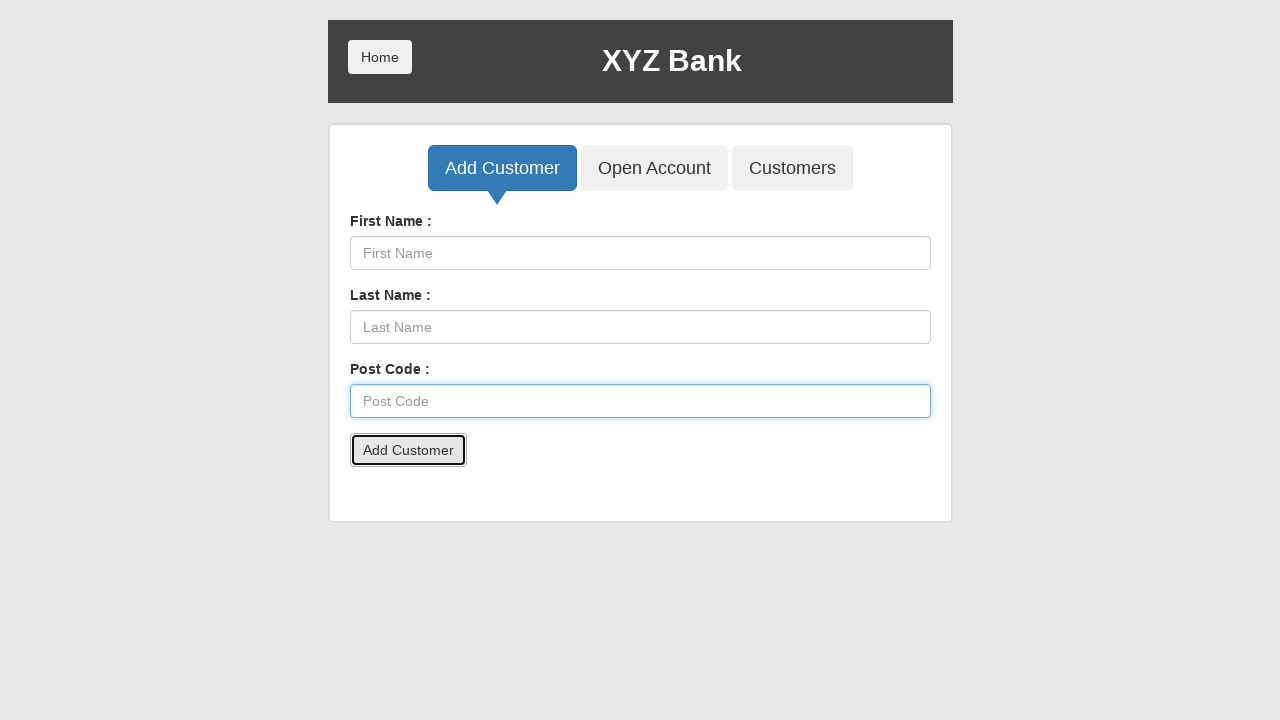

Accepted alert confirmation for customer 4
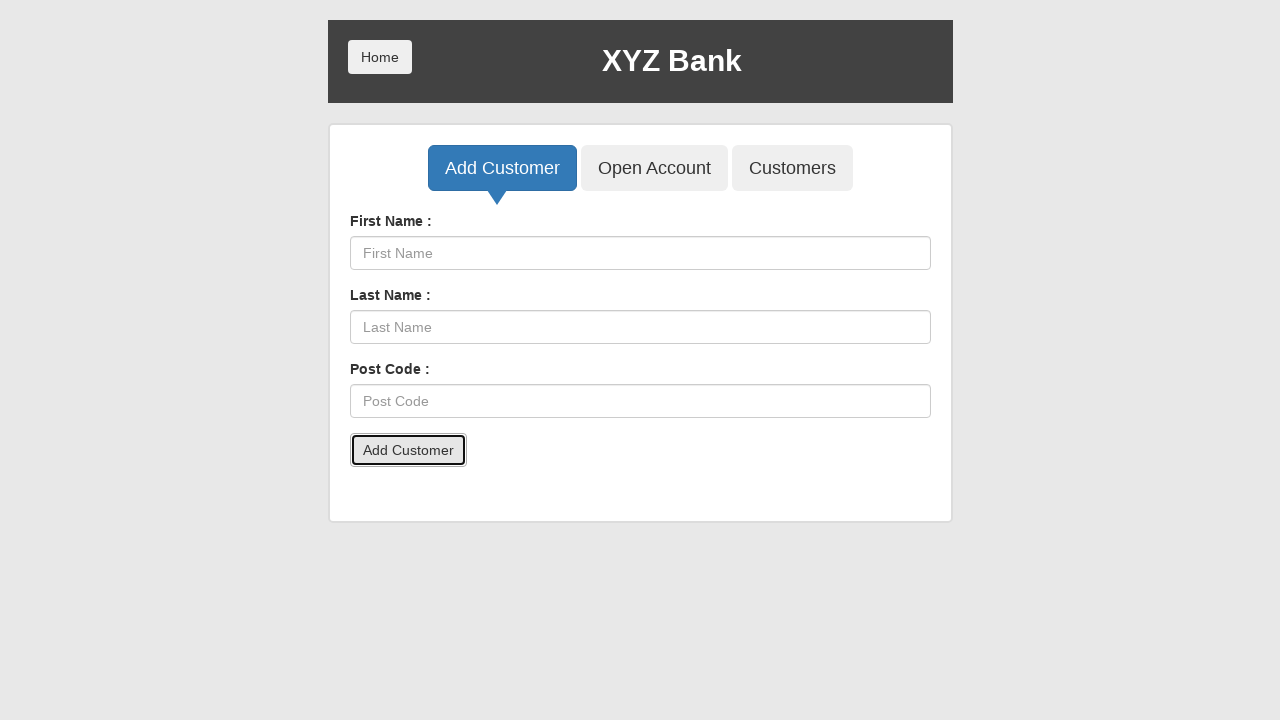

Filled first name field with 'David' on input[placeholder='First Name']
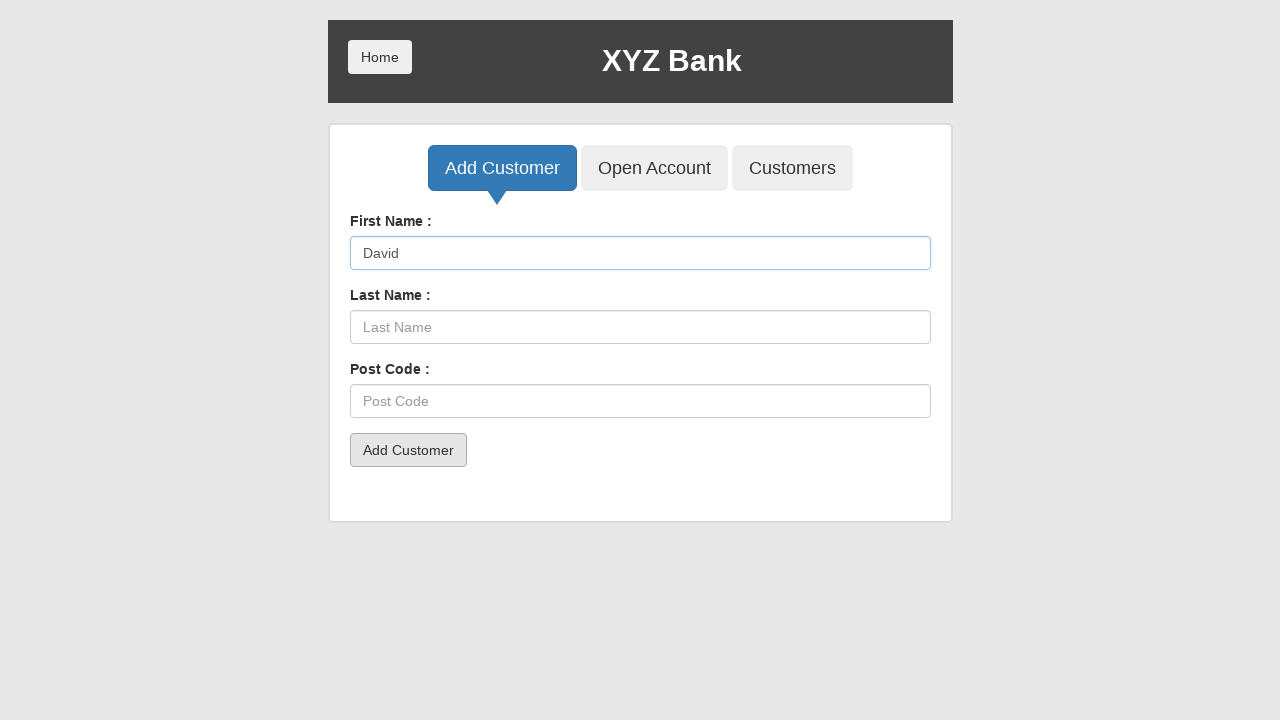

Filled last name field with 'Miller' on input[placeholder='Last Name']
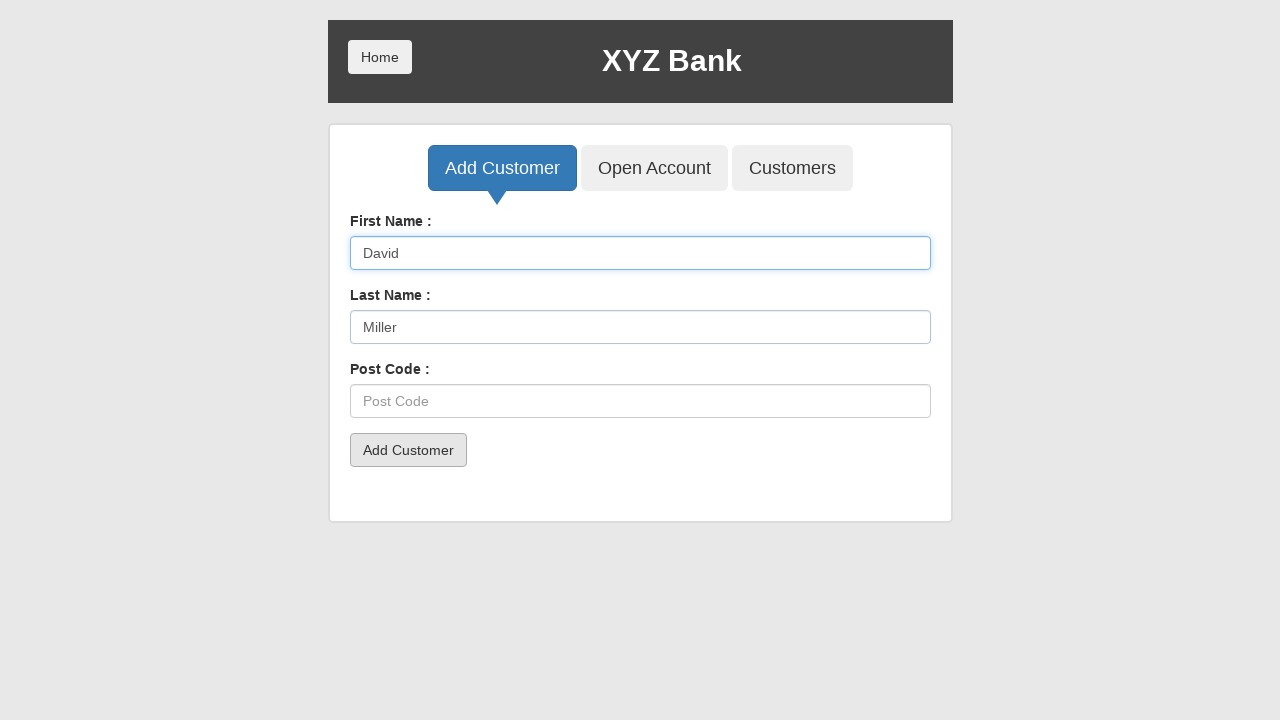

Filled post code field with '98101' on input[placeholder='Post Code']
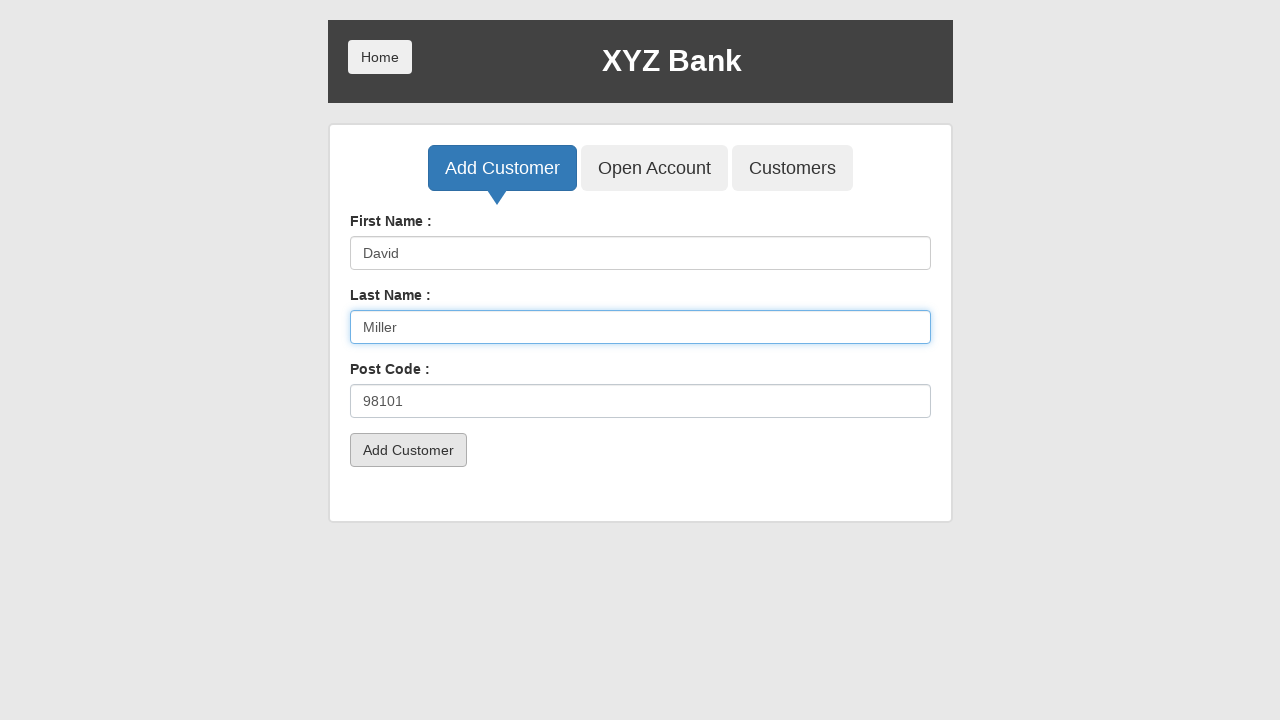

Clicked Add Customer submit button (Customer 5/5) at (408, 450) on button[type='submit']:has-text('Add Customer')
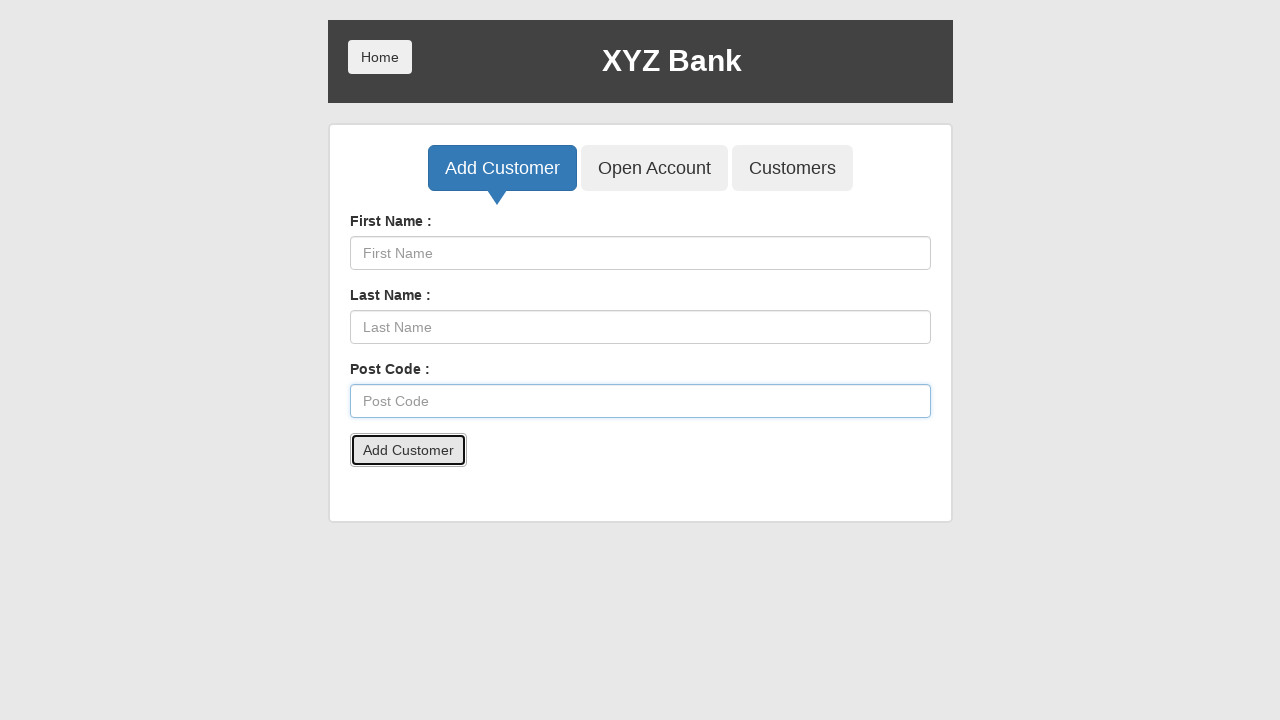

Accepted alert confirmation for customer 5
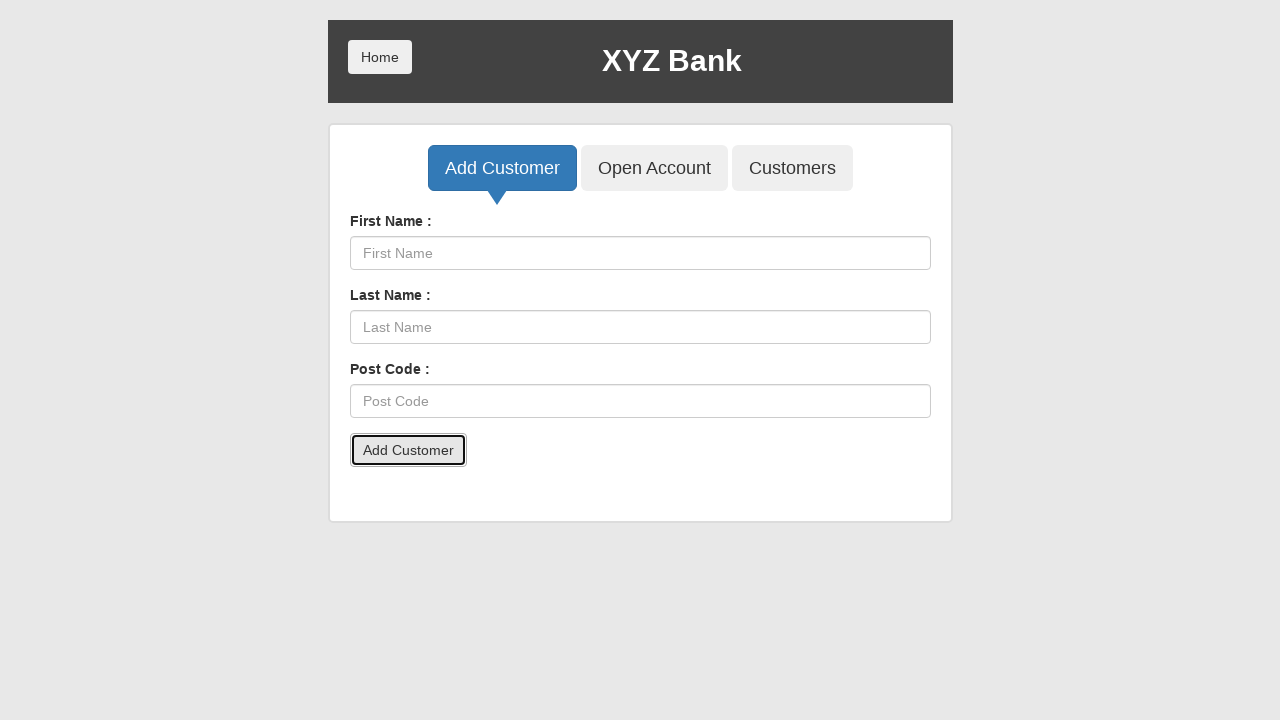

Clicked Open Account button at (654, 168) on button:has-text('Open Account')
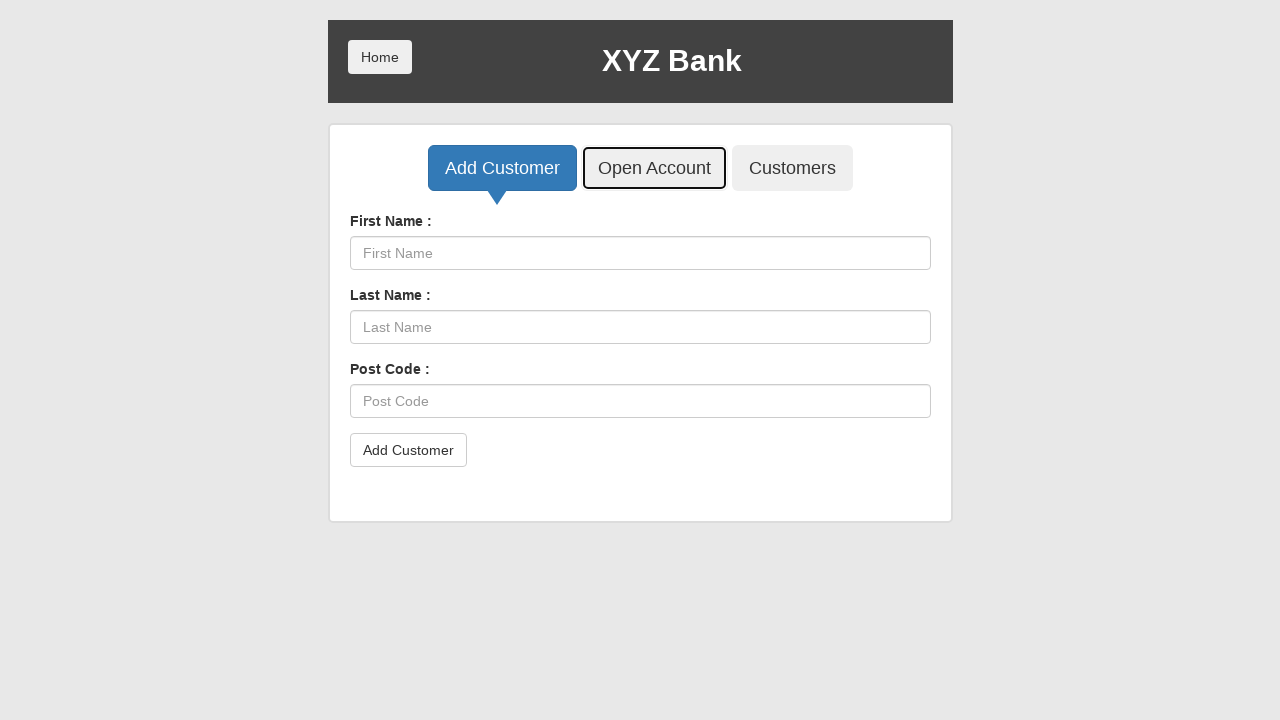

Selected customer 1 from dropdown on select#userSelect
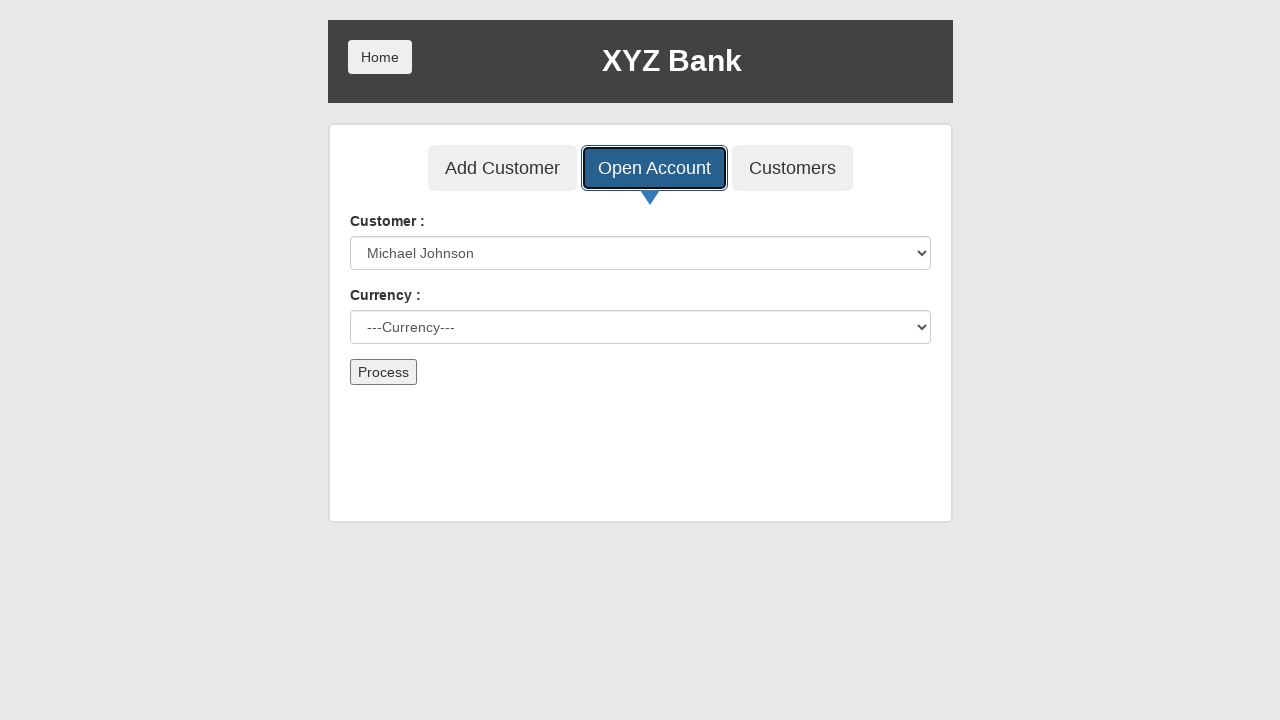

Selected Dollar currency on select#currency
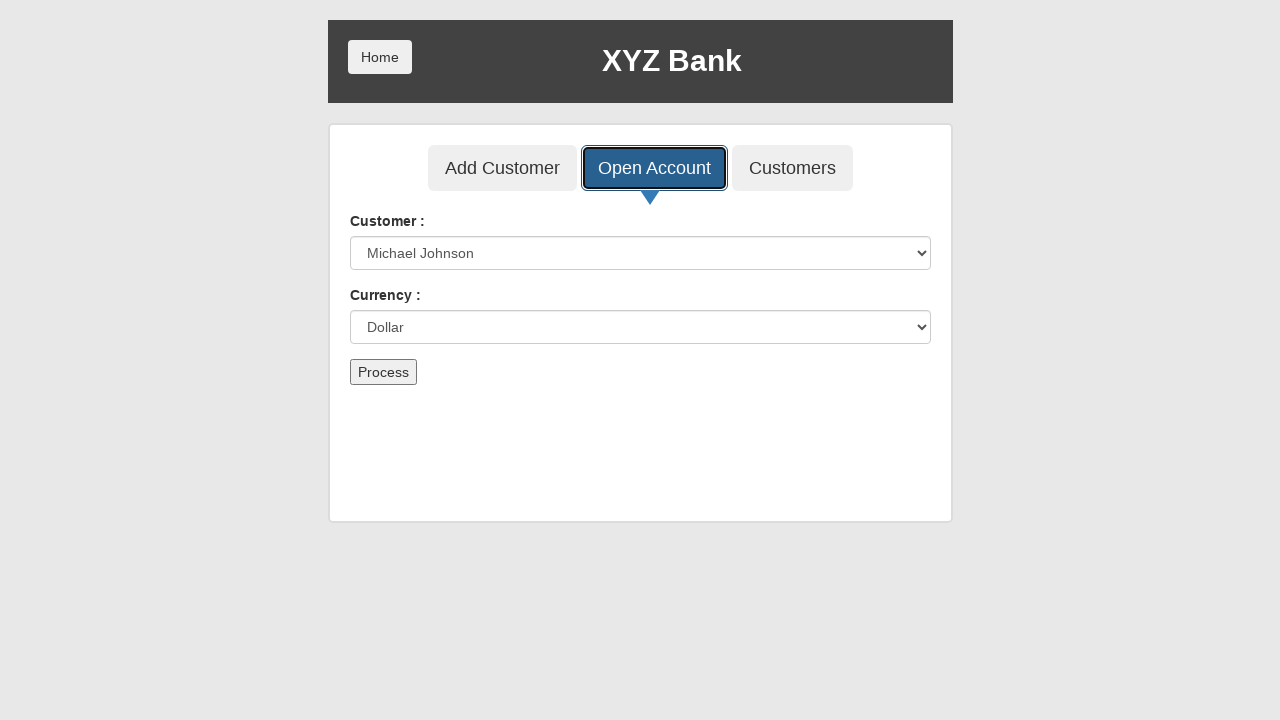

Clicked Process button to open account for customer 1 at (383, 372) on button:has-text('Process')
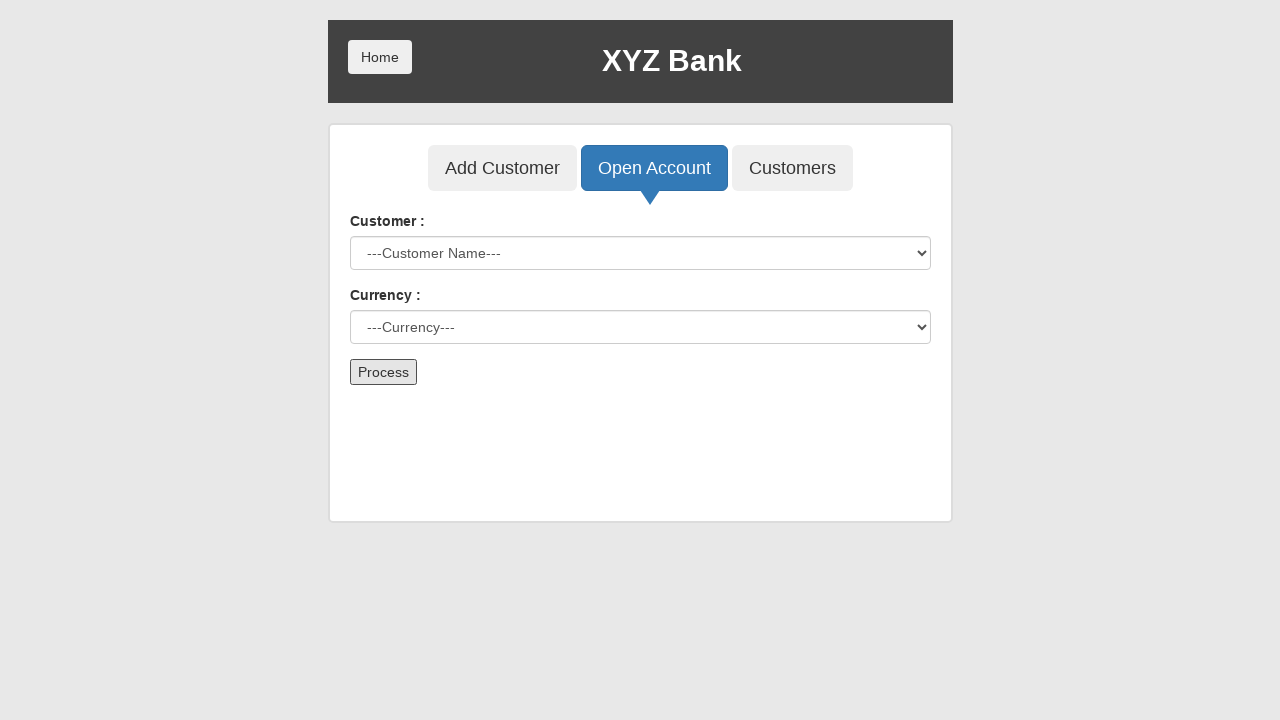

Account opened successfully for customer 1
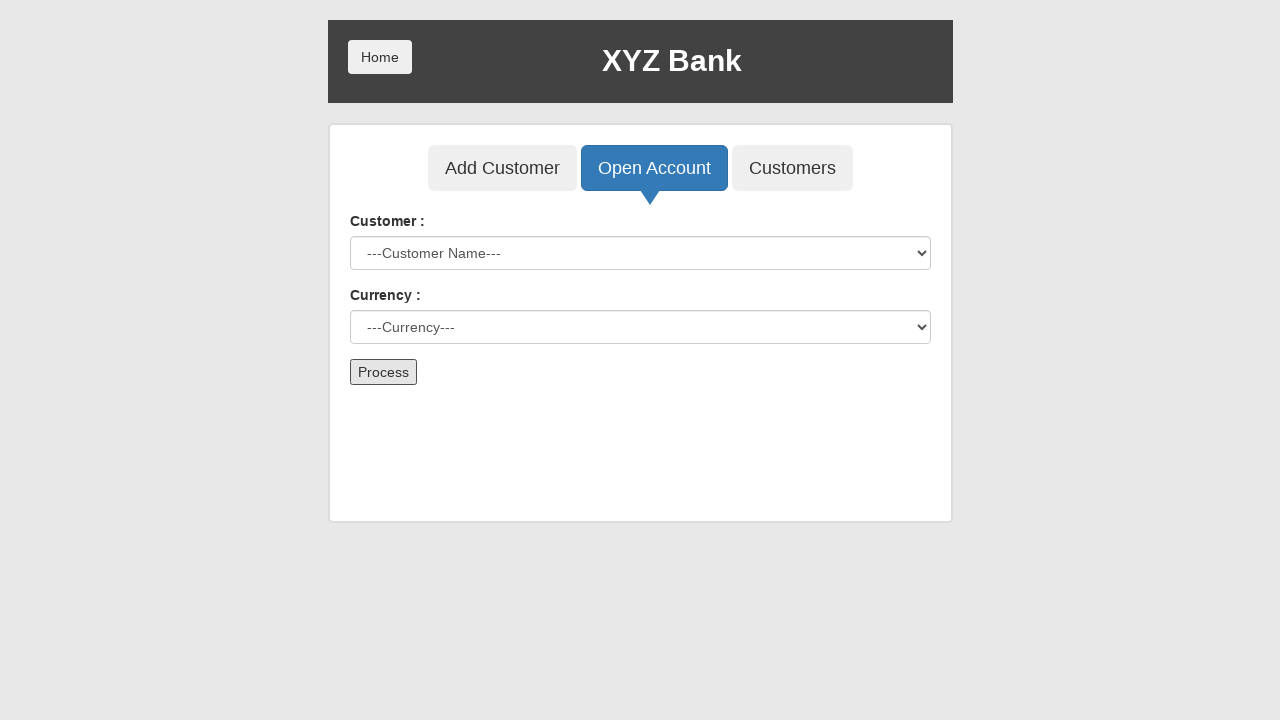

Selected customer 2 from dropdown on select#userSelect
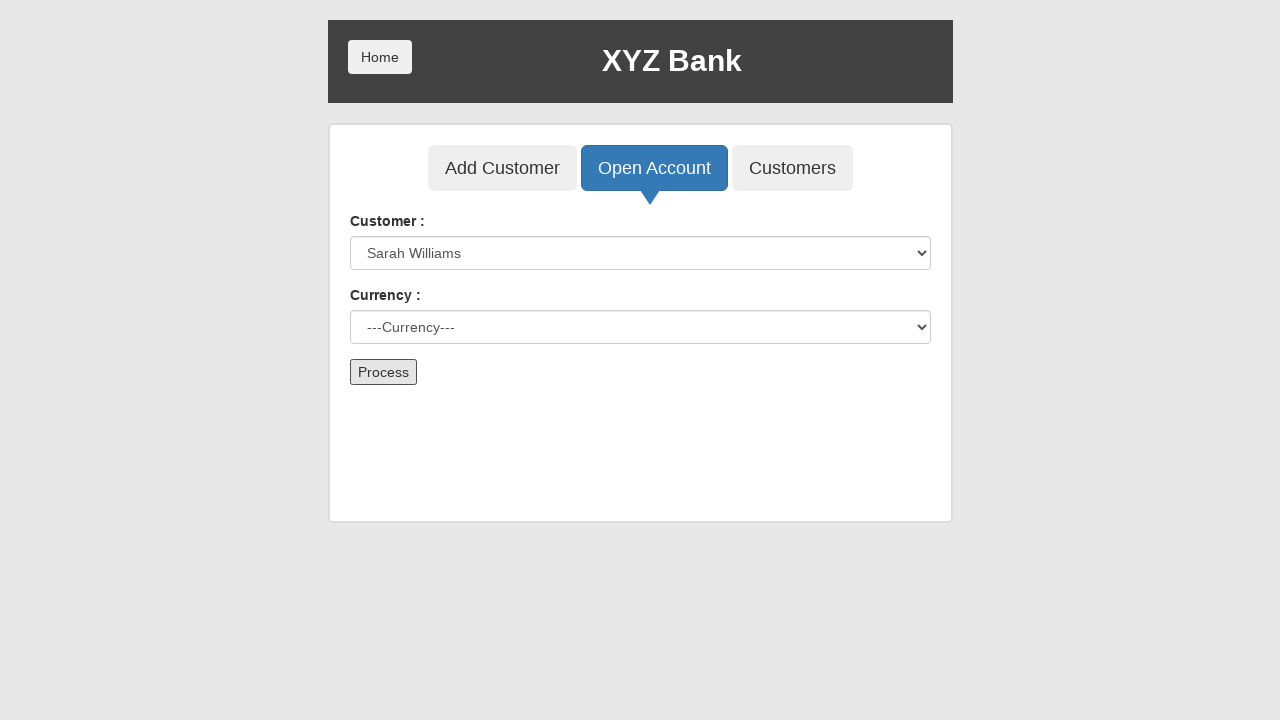

Selected Dollar currency on select#currency
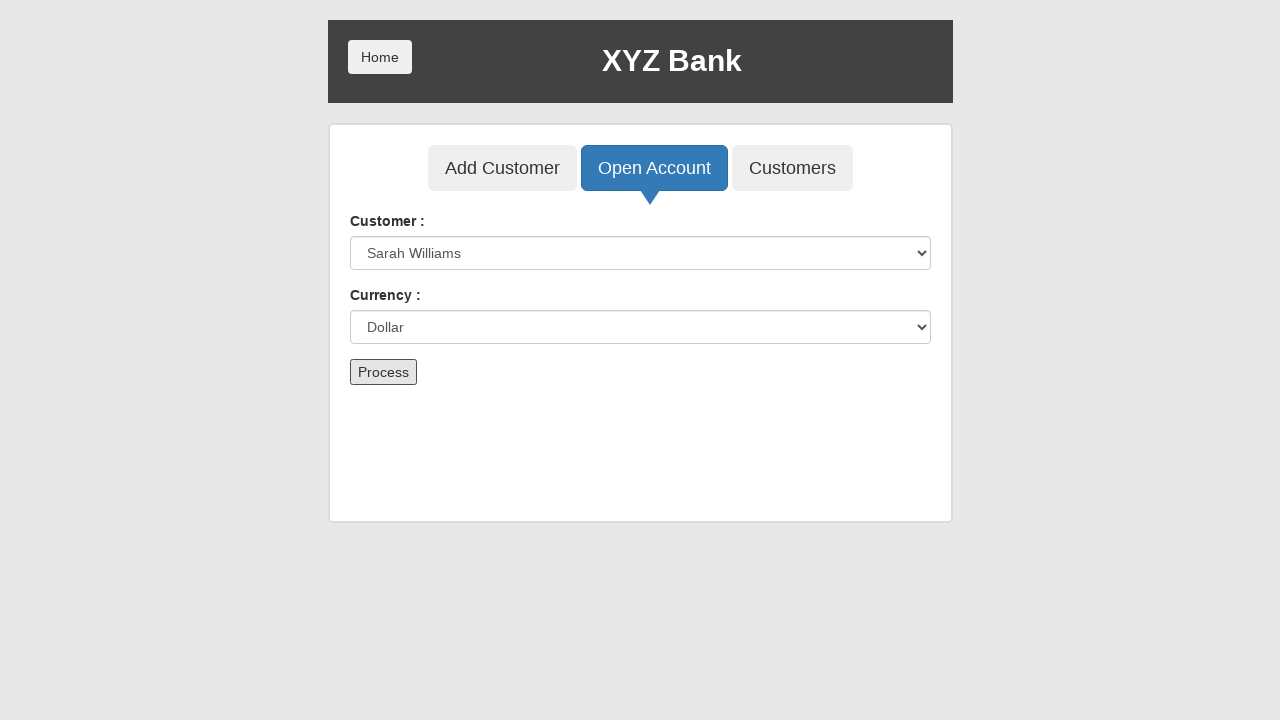

Clicked Process button to open account for customer 2 at (383, 372) on button:has-text('Process')
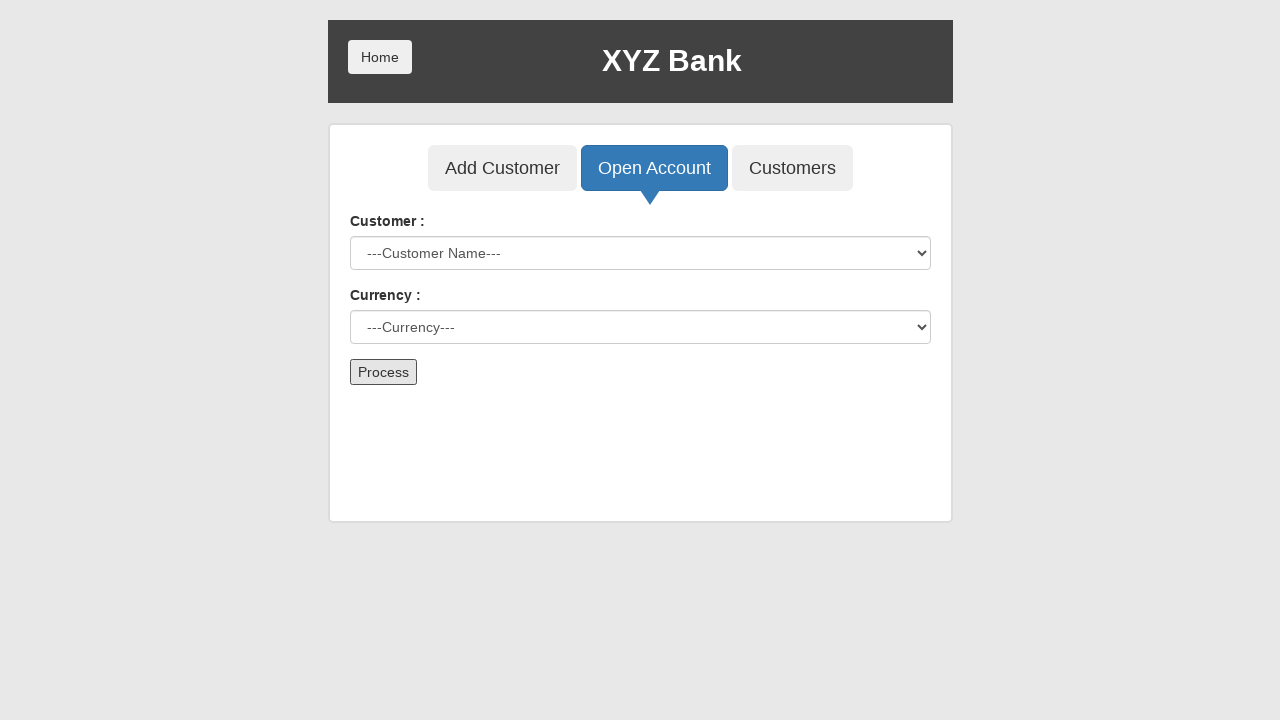

Account opened successfully for customer 2
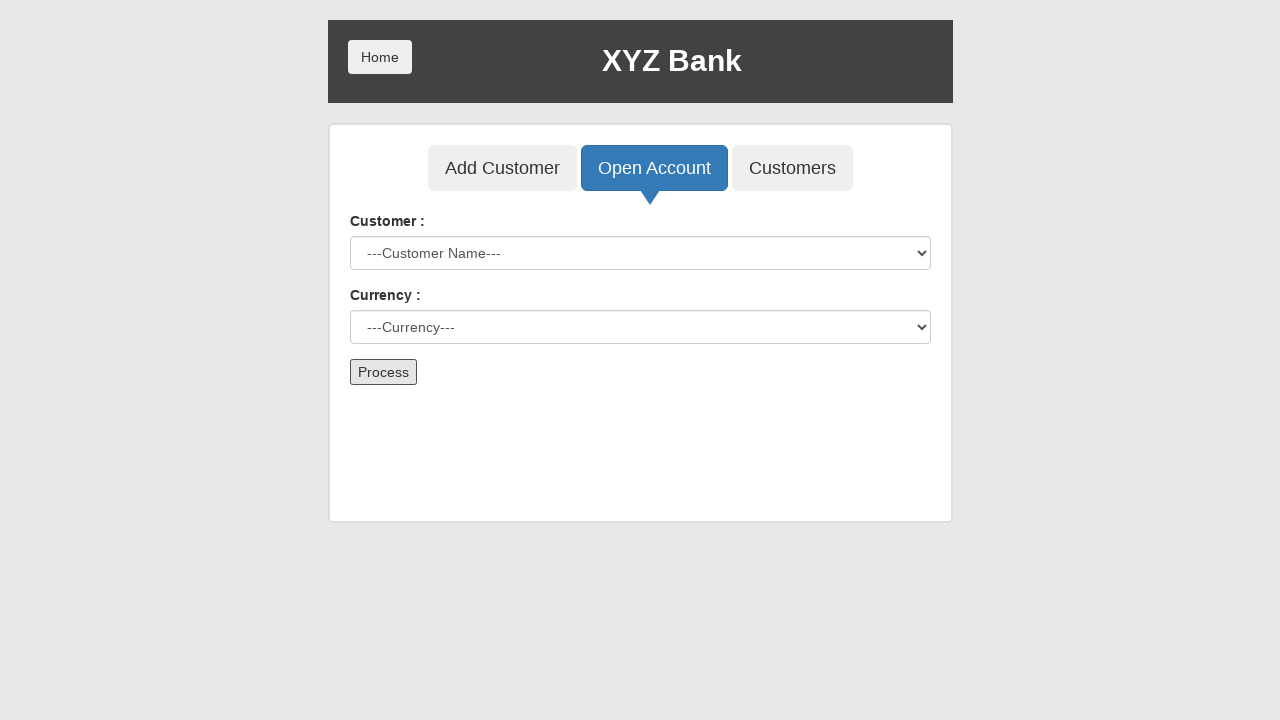

Selected customer 3 from dropdown on select#userSelect
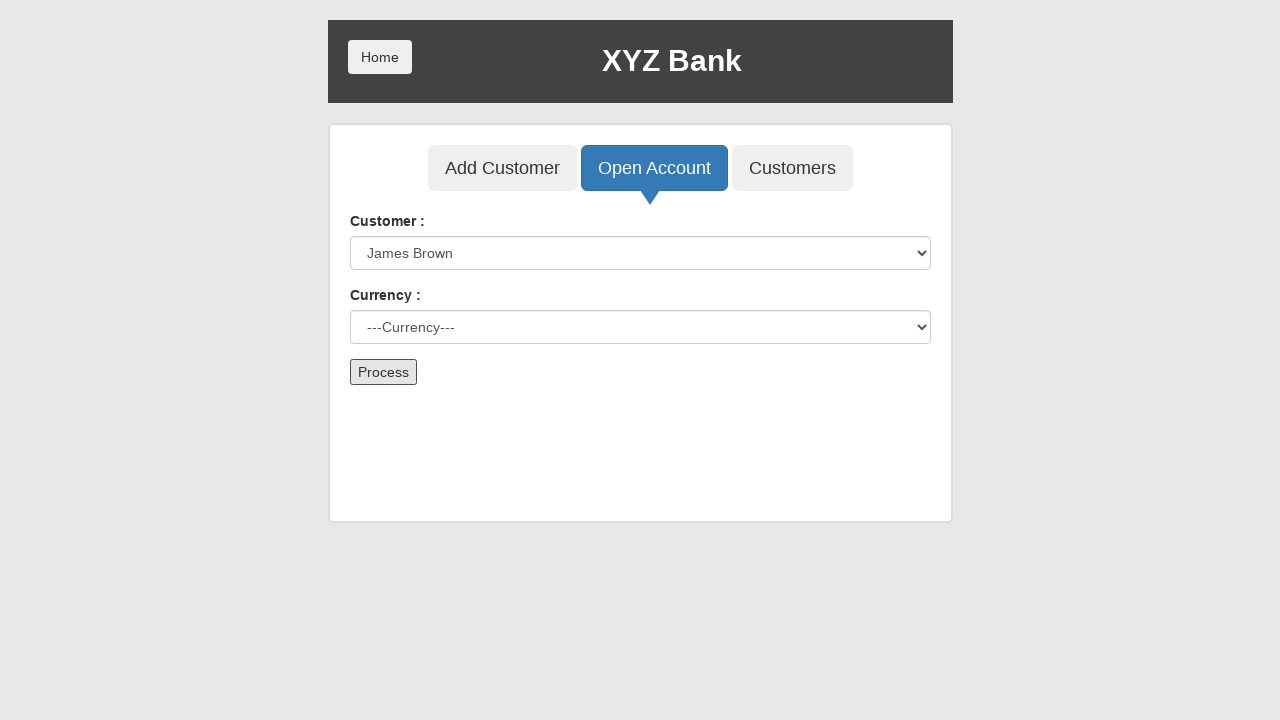

Selected Dollar currency on select#currency
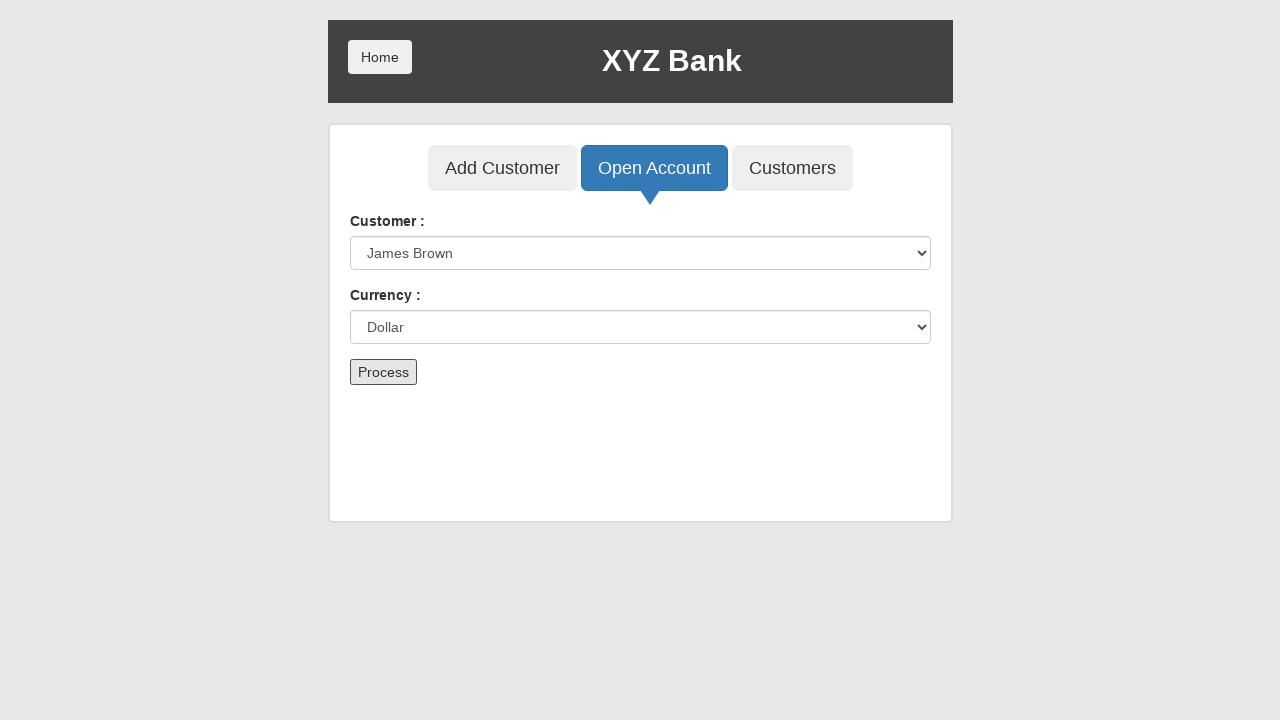

Clicked Process button to open account for customer 3 at (383, 372) on button:has-text('Process')
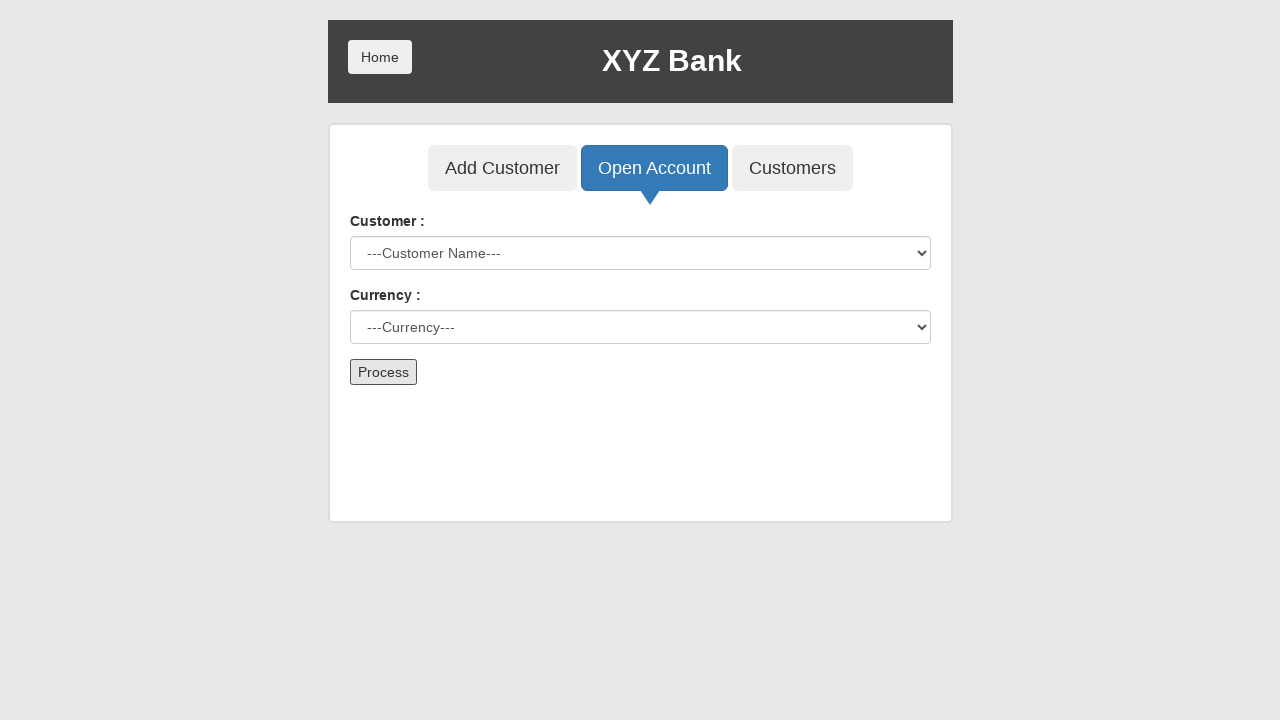

Account opened successfully for customer 3
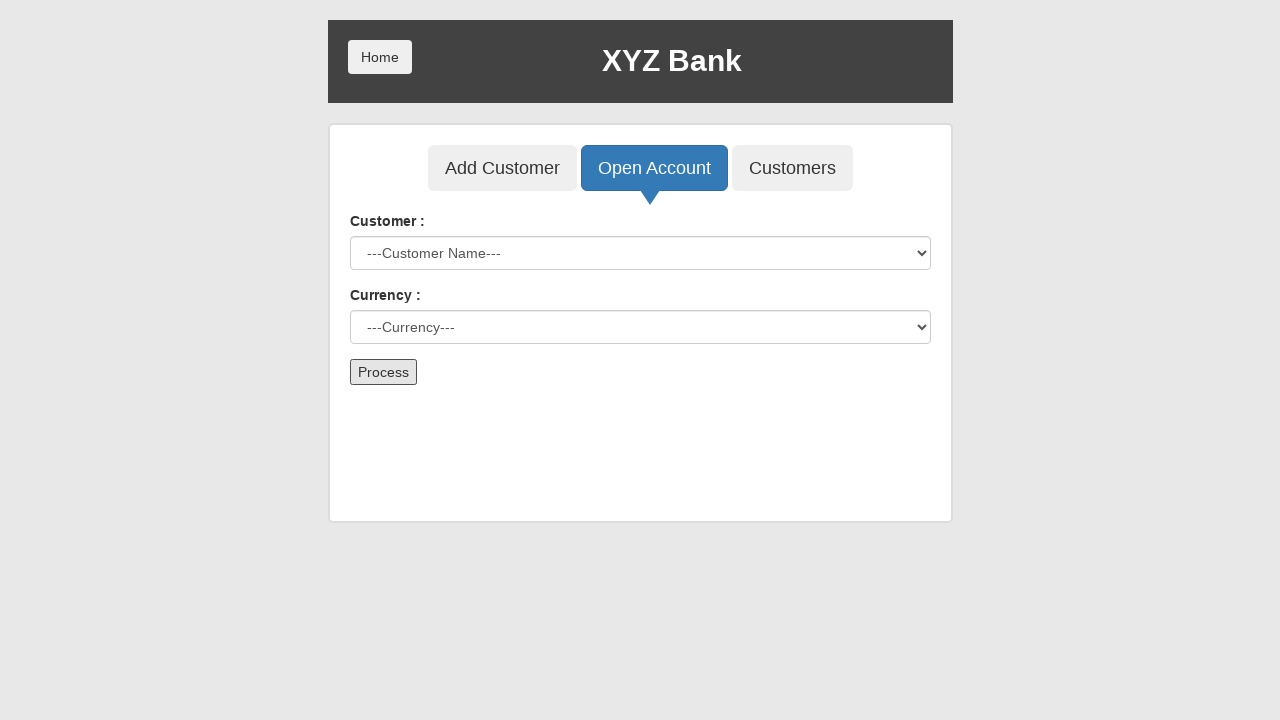

Selected customer 4 from dropdown on select#userSelect
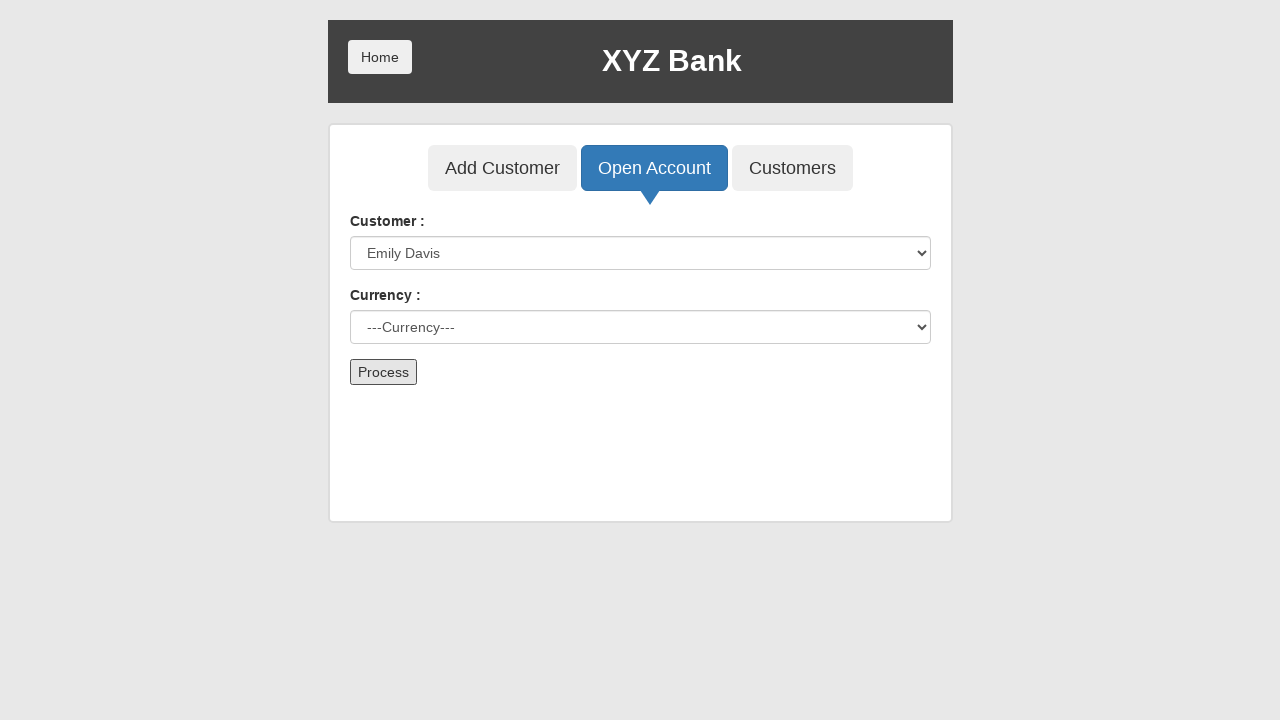

Selected Dollar currency on select#currency
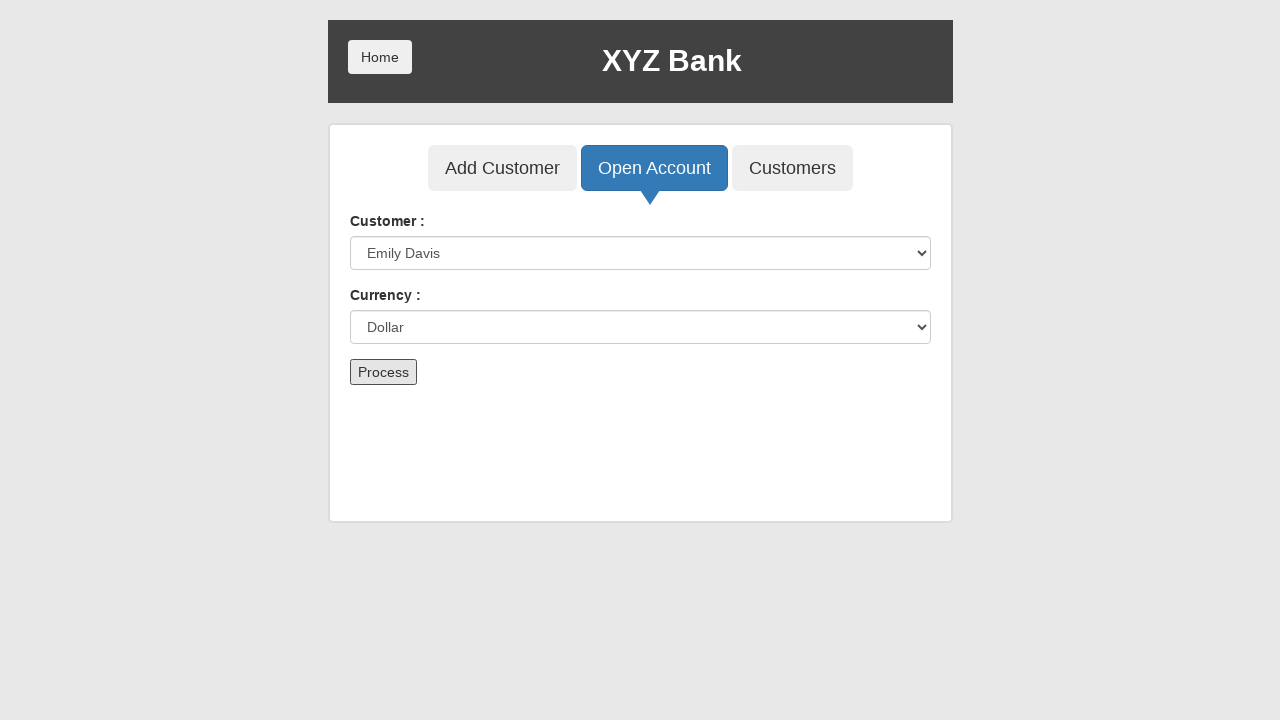

Clicked Process button to open account for customer 4 at (383, 372) on button:has-text('Process')
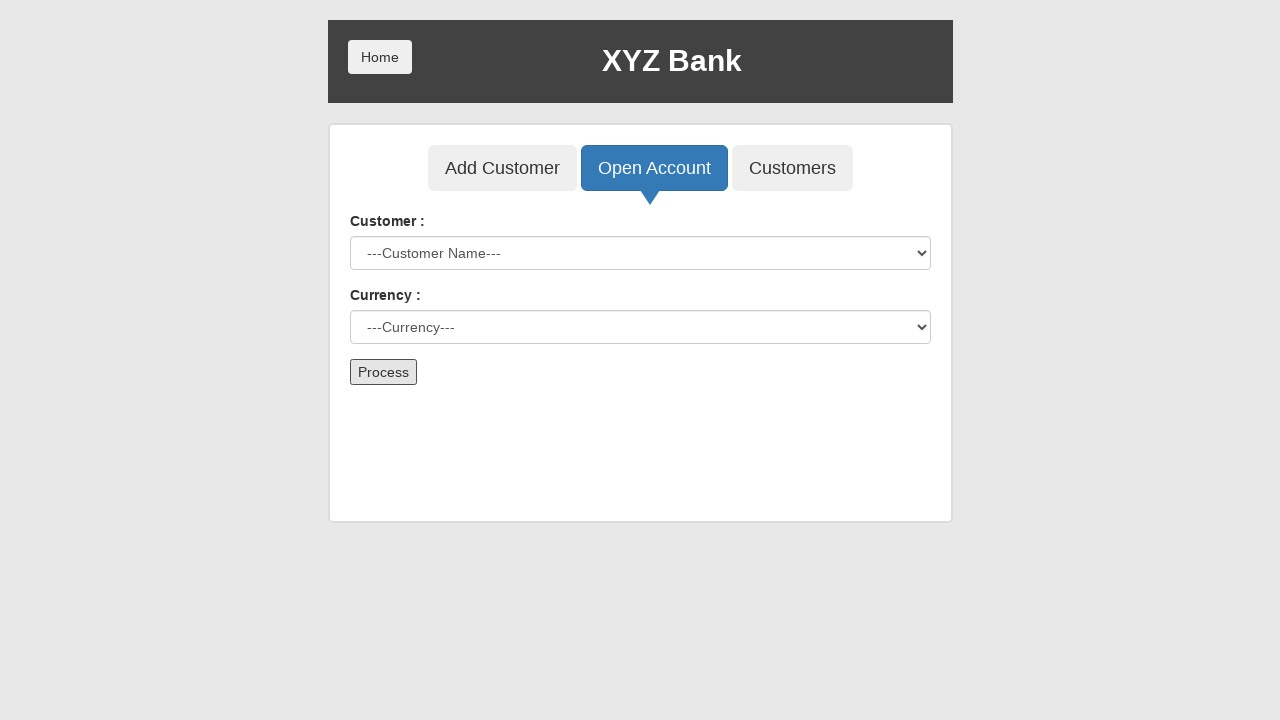

Account opened successfully for customer 4
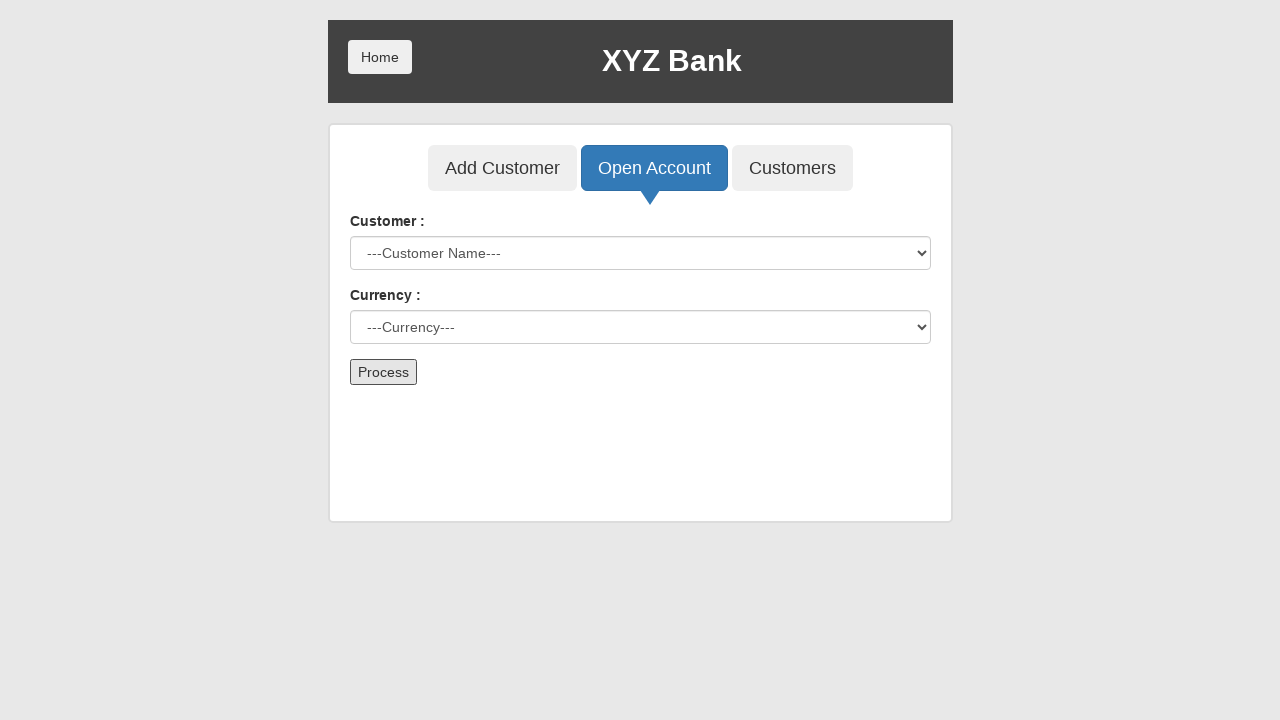

Selected customer 5 from dropdown on select#userSelect
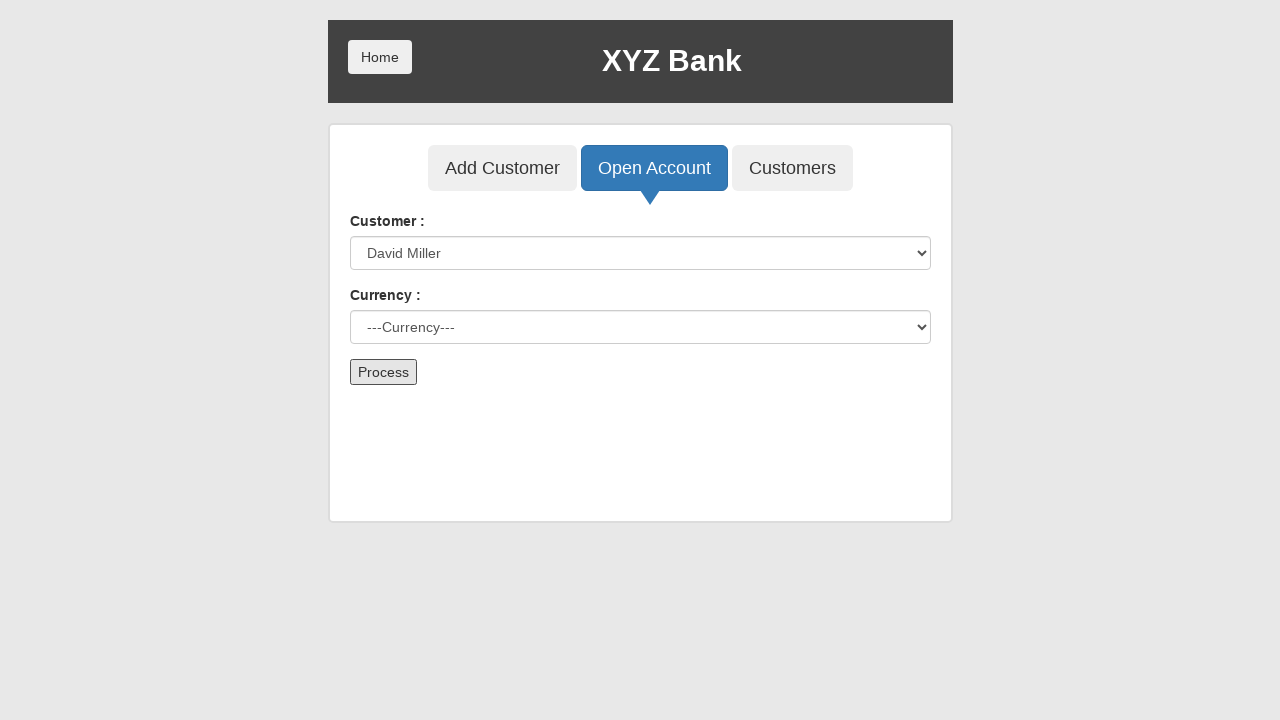

Selected Dollar currency on select#currency
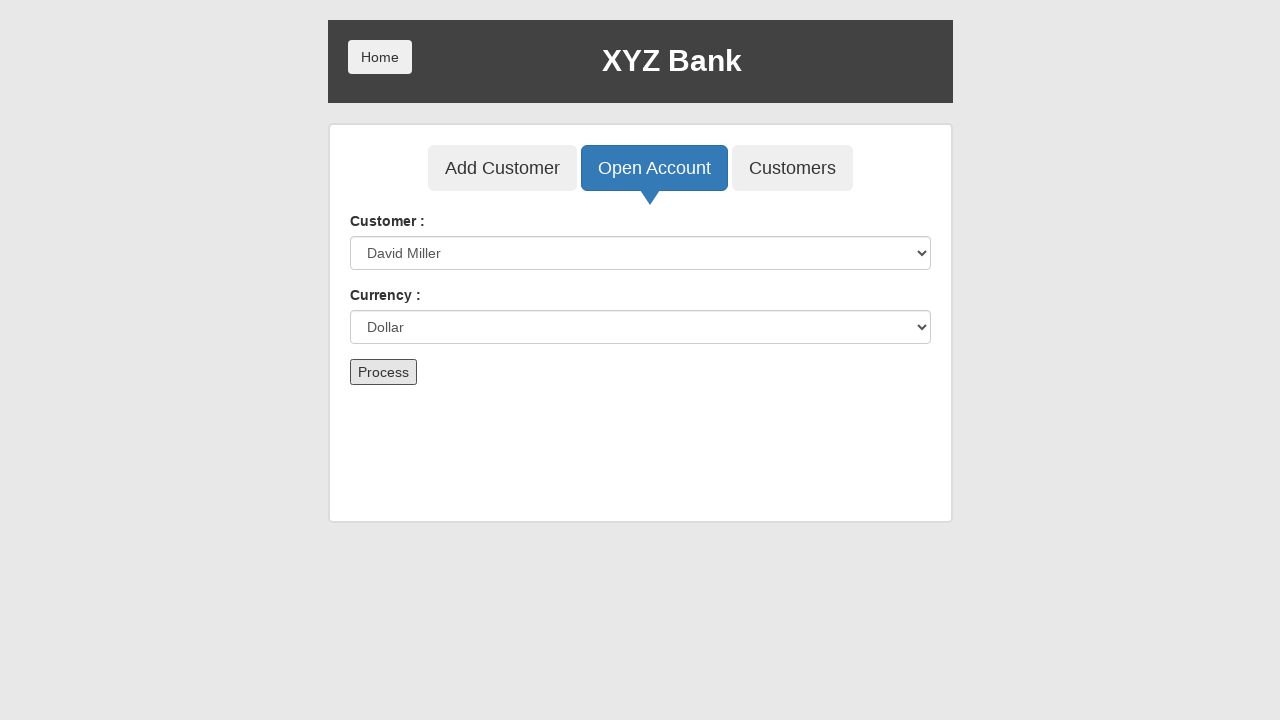

Clicked Process button to open account for customer 5 at (383, 372) on button:has-text('Process')
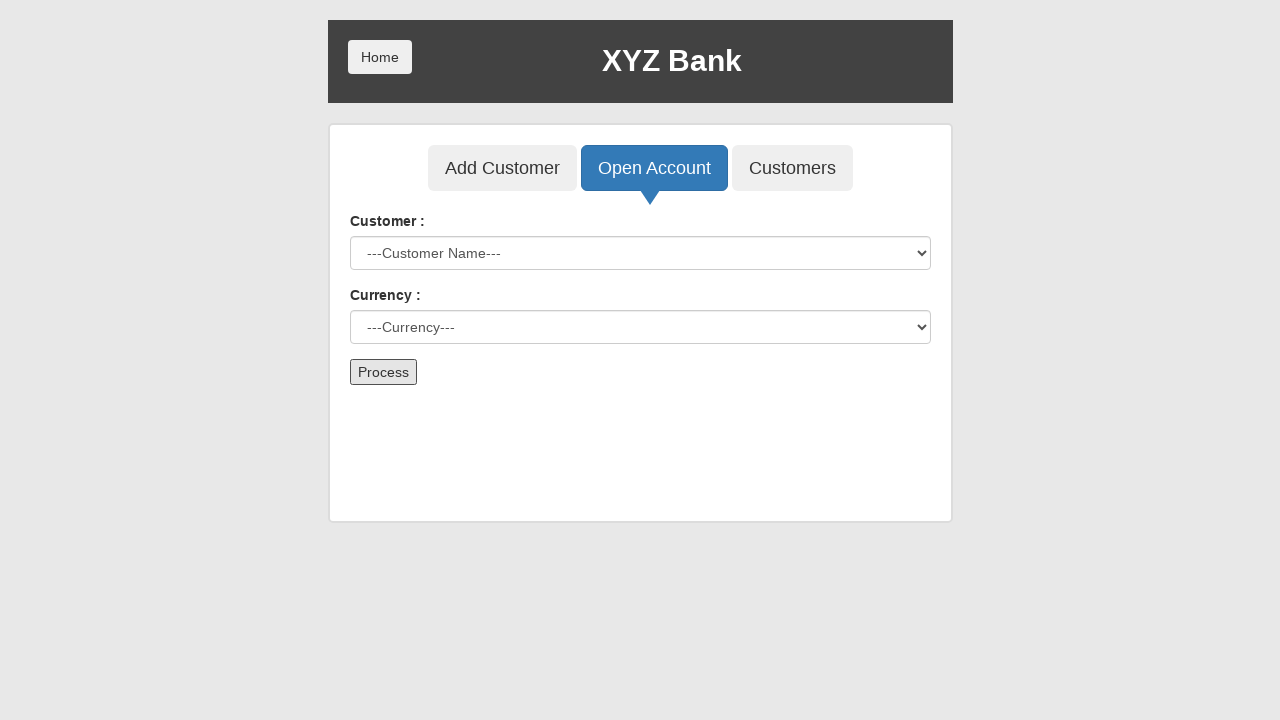

Account opened successfully for customer 5
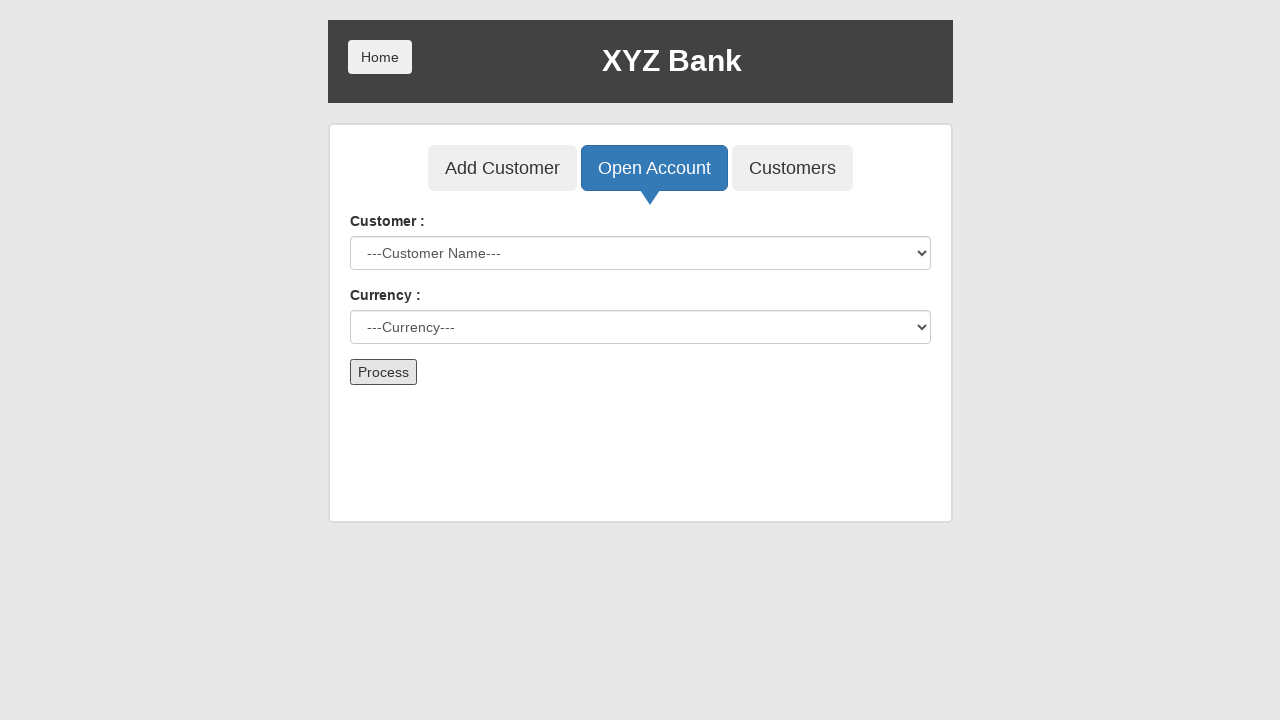

Clicked Customers button to view customer list at (792, 168) on button:has-text('Customers')
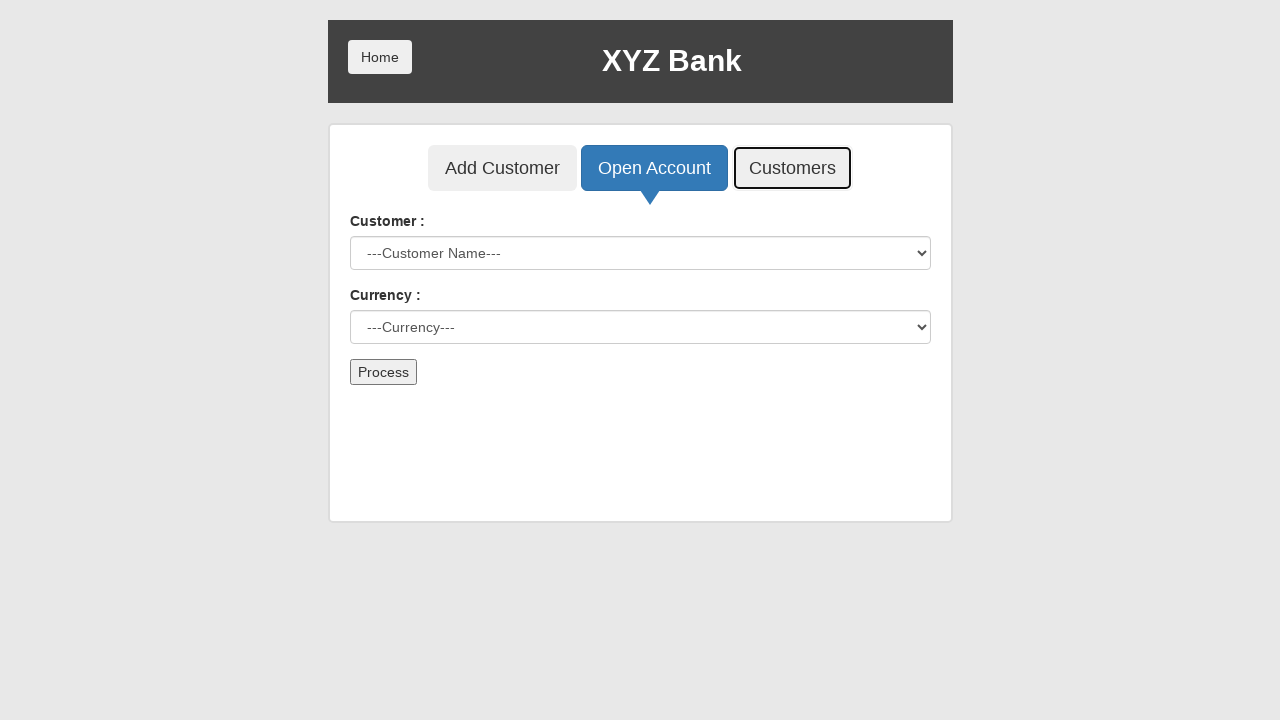

Verified all 5 customers appear in customer list
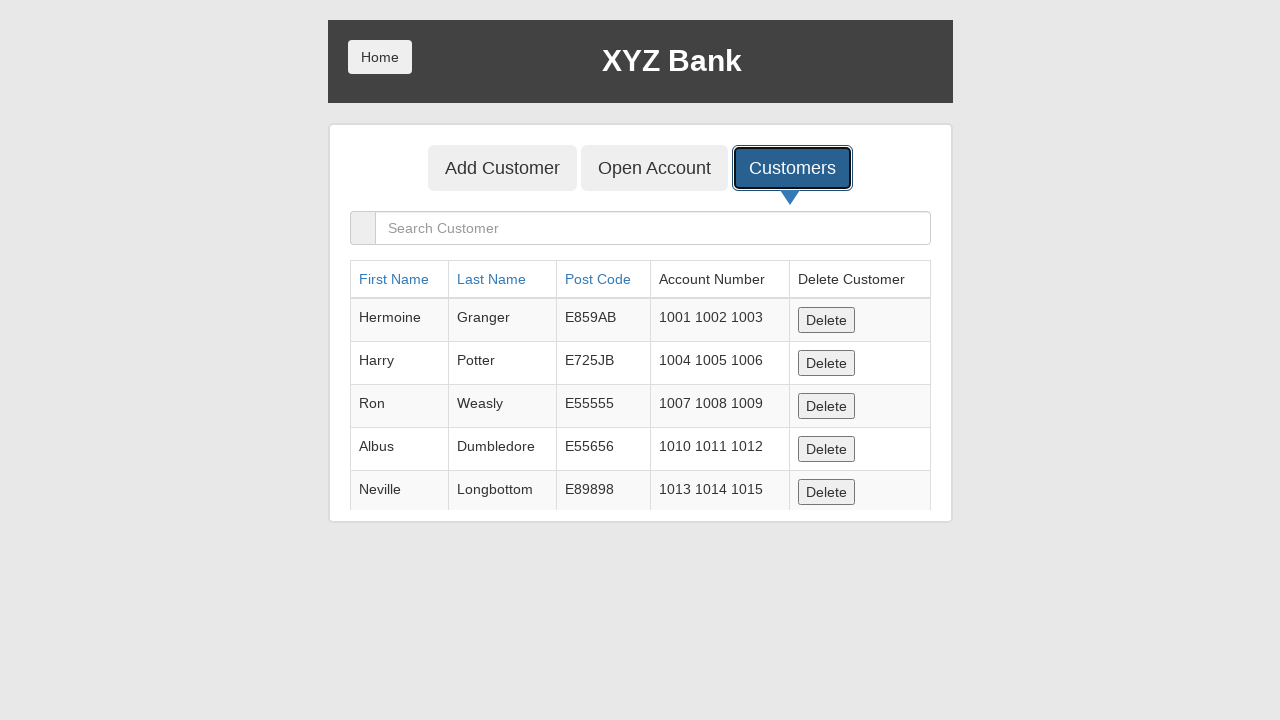

Clicked Home button to return to login page at (380, 57) on button:has-text('Home')
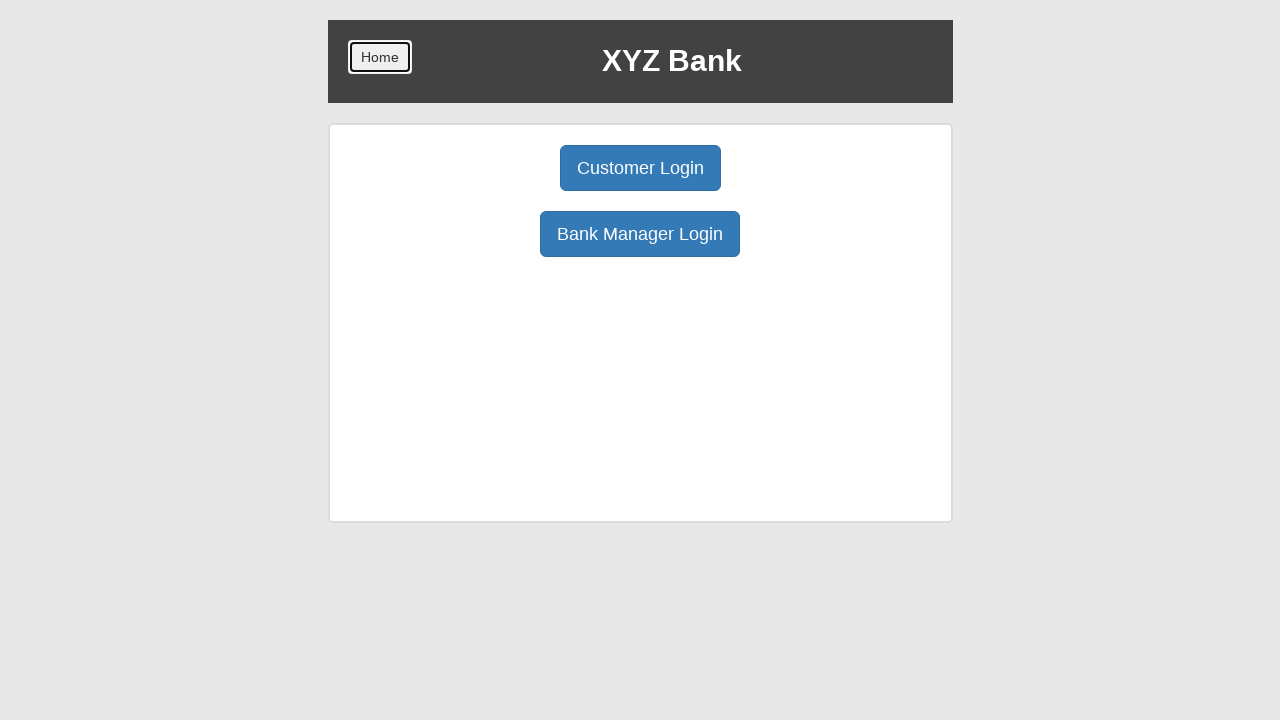

Clicked Customer Login button at (640, 168) on button:has-text('Customer Login')
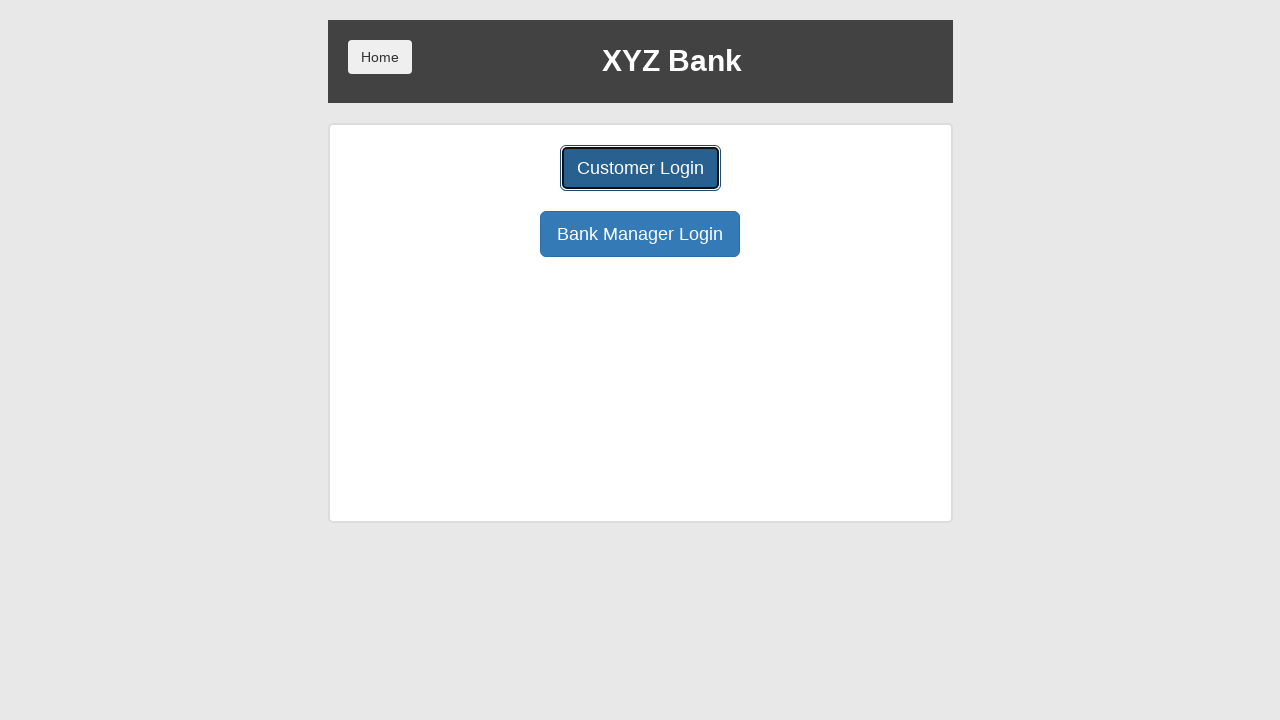

Selected first created customer from dropdown on select#userSelect
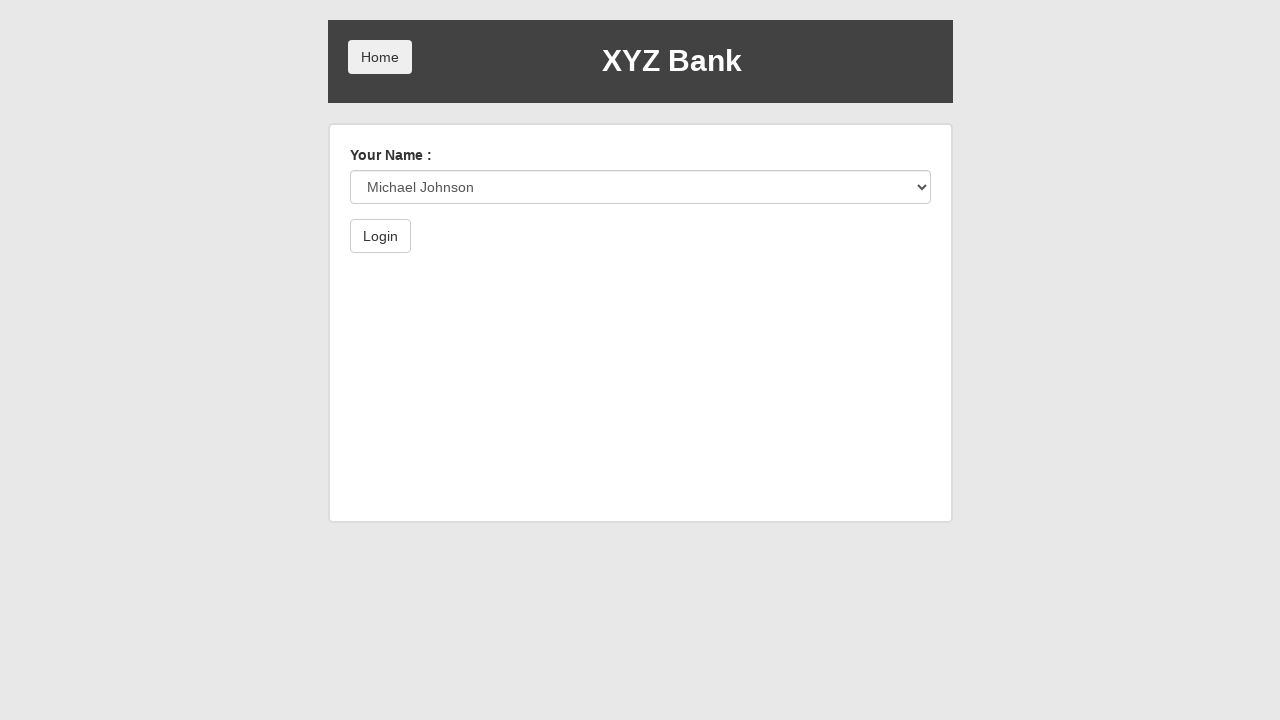

Clicked Login button as customer at (380, 236) on button:has-text('Login')
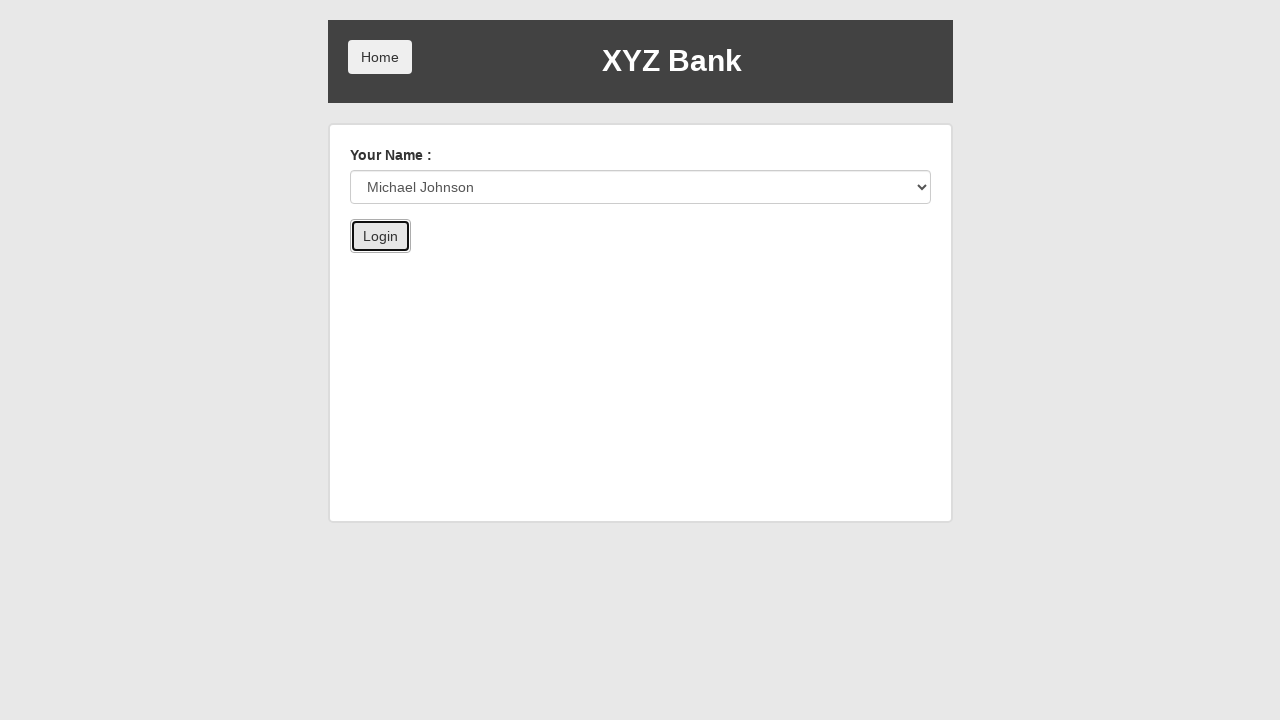

Clicked Deposit button at (652, 264) on button:has-text('Deposit')
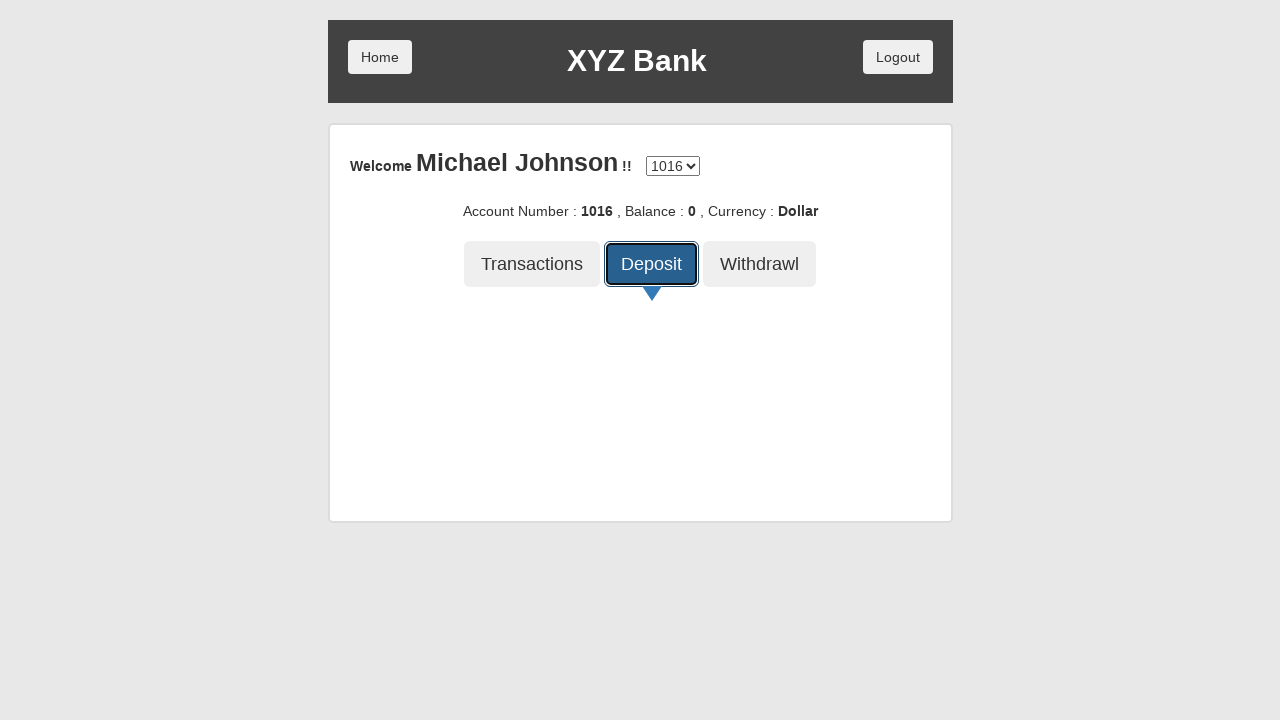

Entered deposit amount of 1000 on input[placeholder='amount']
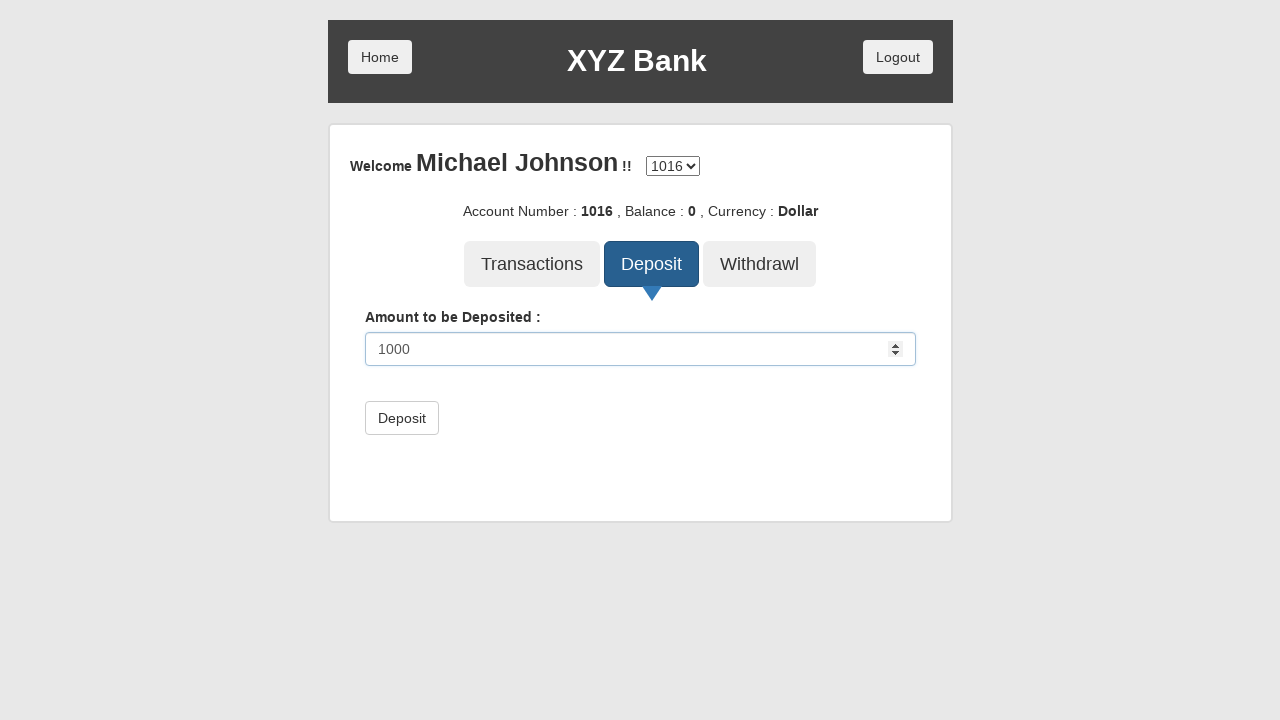

Clicked Deposit submit button at (402, 418) on button[type='submit']:has-text('Deposit')
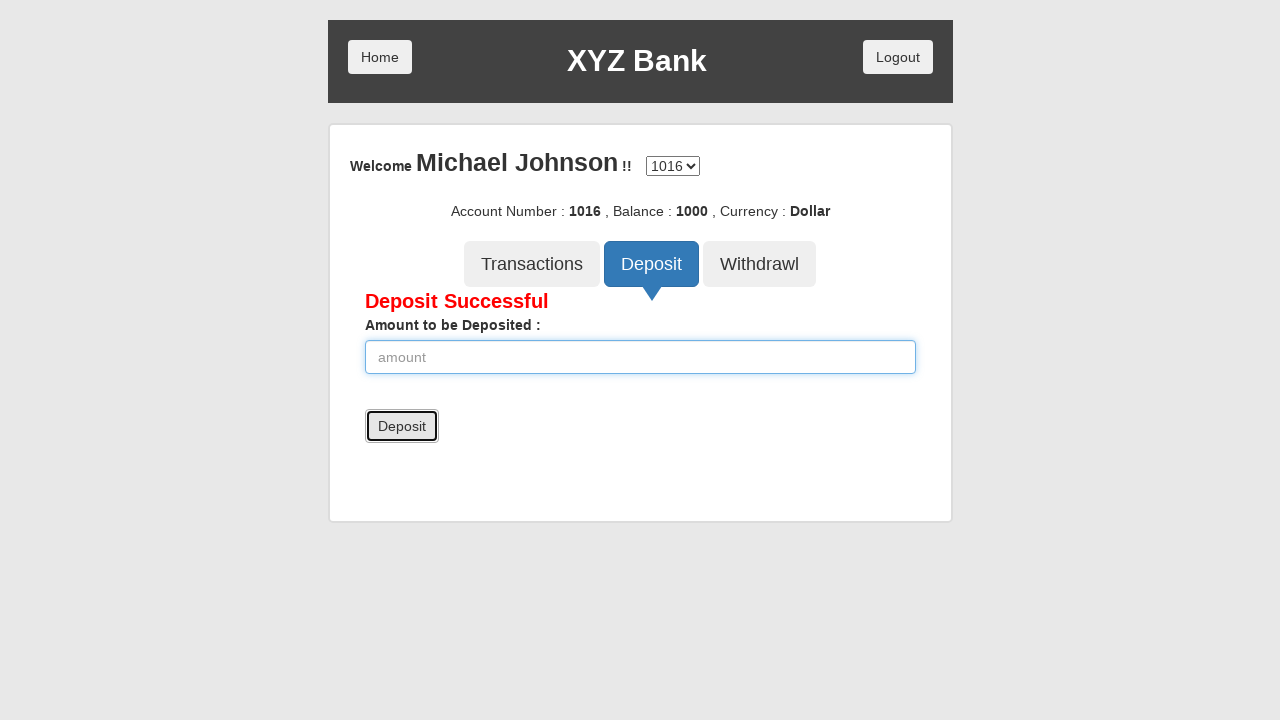

Deposit transaction completed successfully
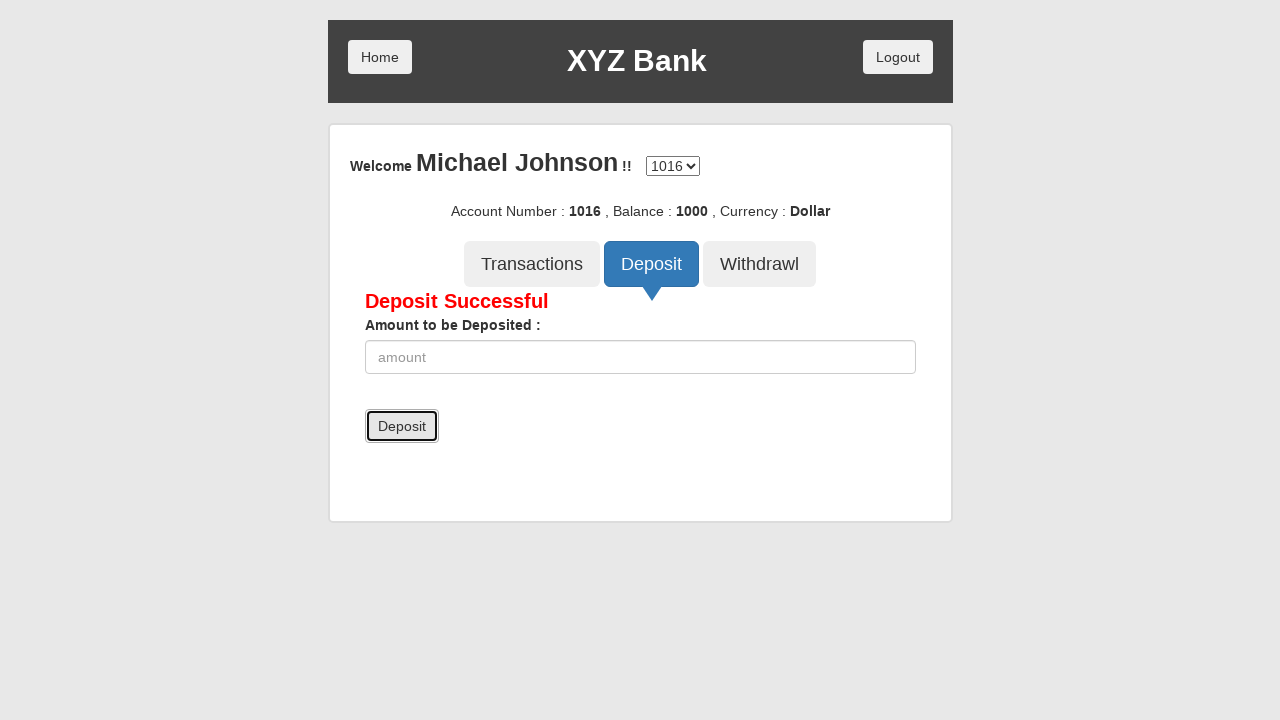

Clicked Withdrawal button at (760, 264) on button:has-text('Withdrawl')
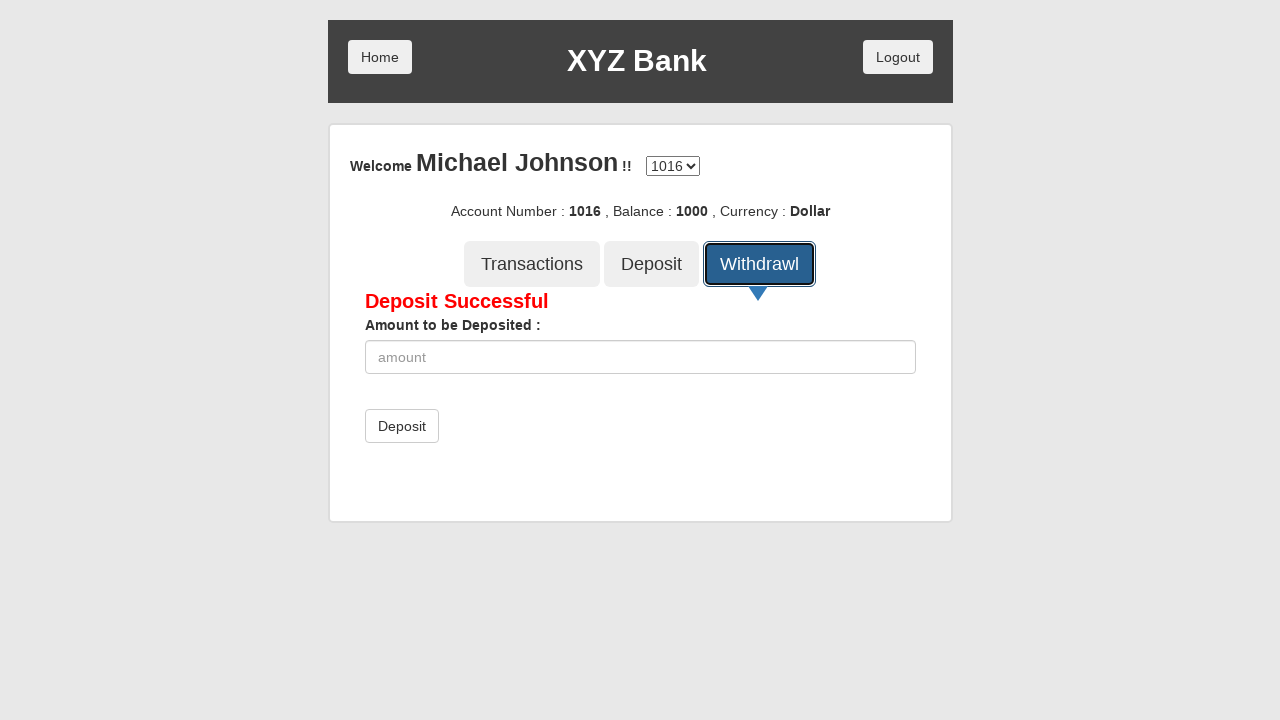

Entered withdrawal amount of 100 on input[placeholder='amount']
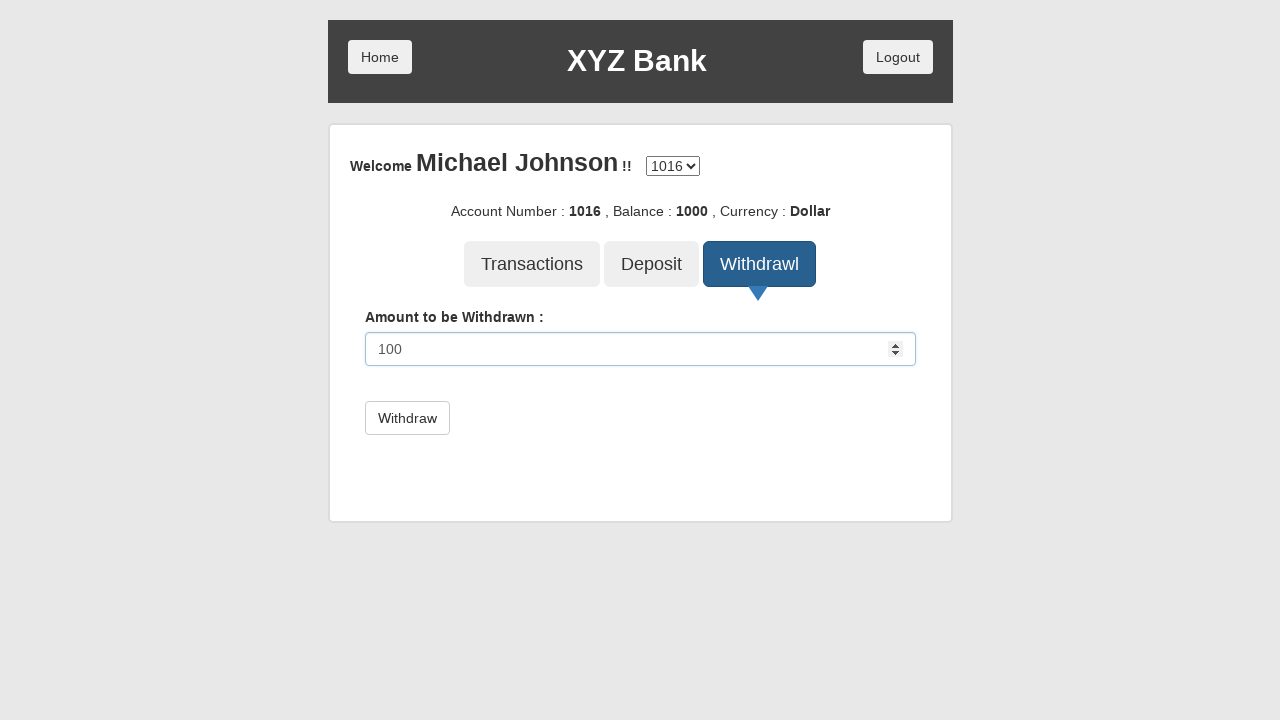

Clicked Withdraw submit button at (407, 418) on button[type='submit']:has-text('Withdraw')
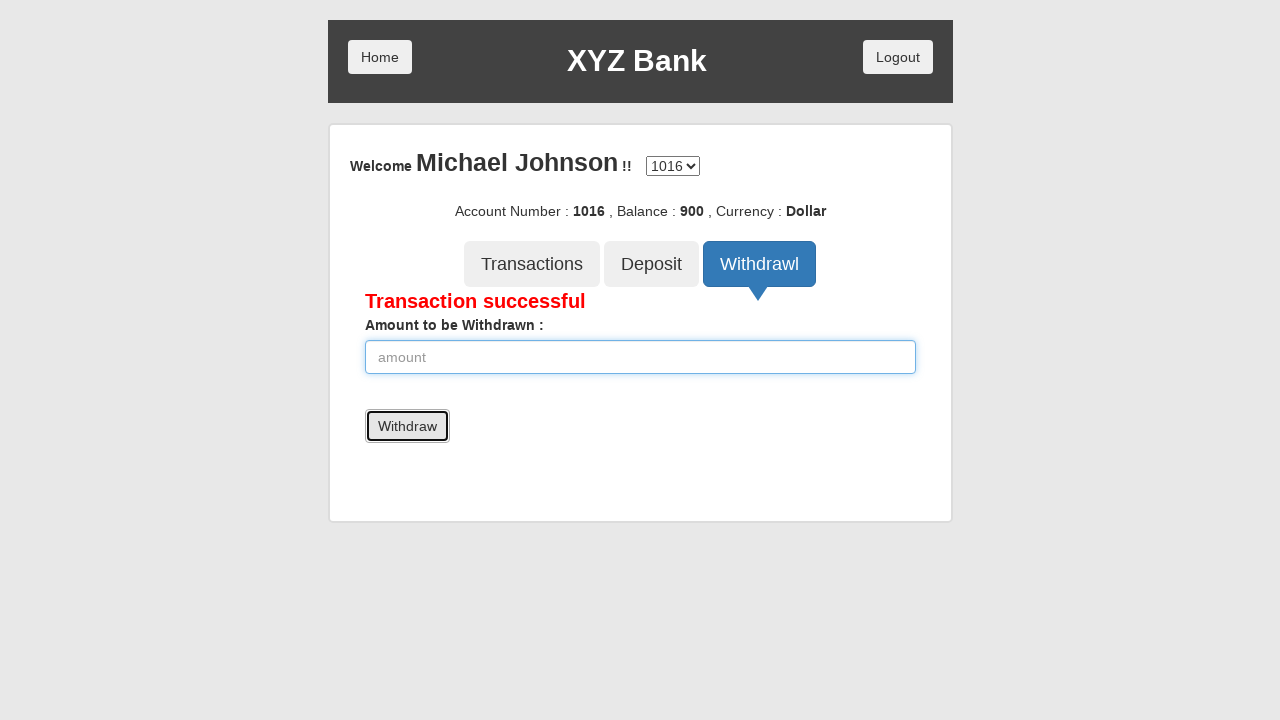

Withdrawal transaction completed successfully
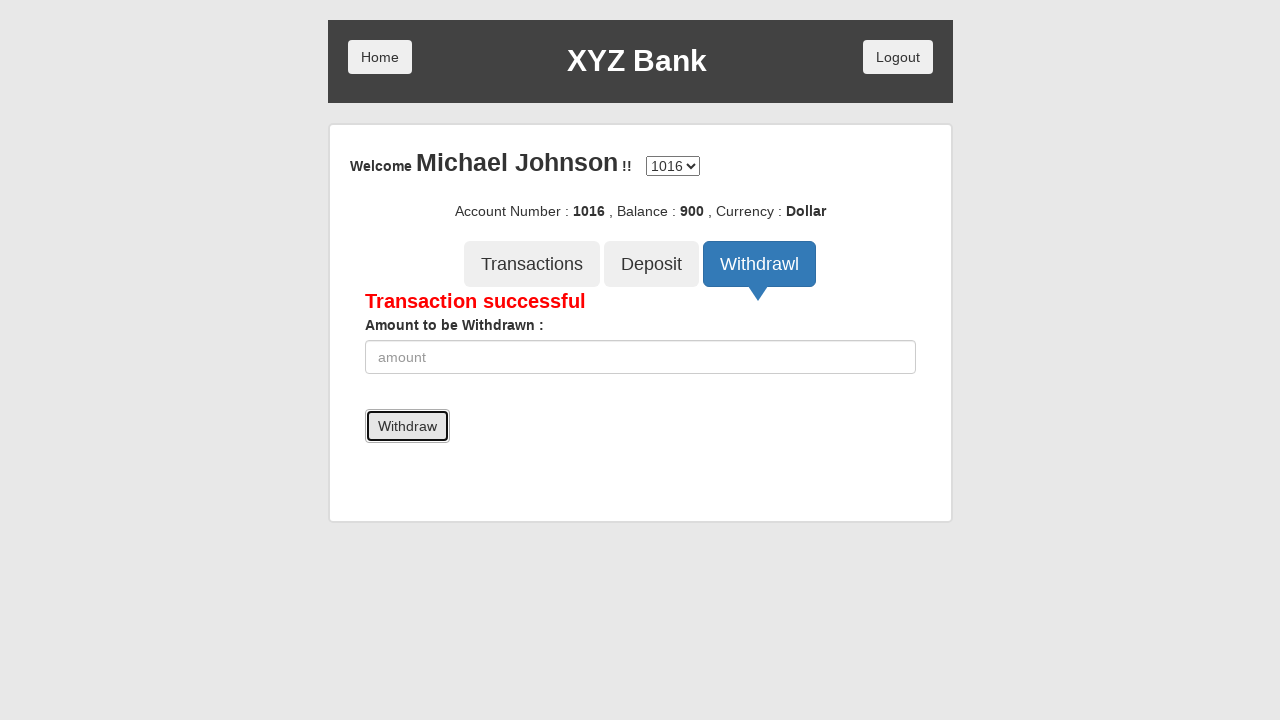

Clicked Logout button as customer at (898, 57) on button:has-text('Logout')
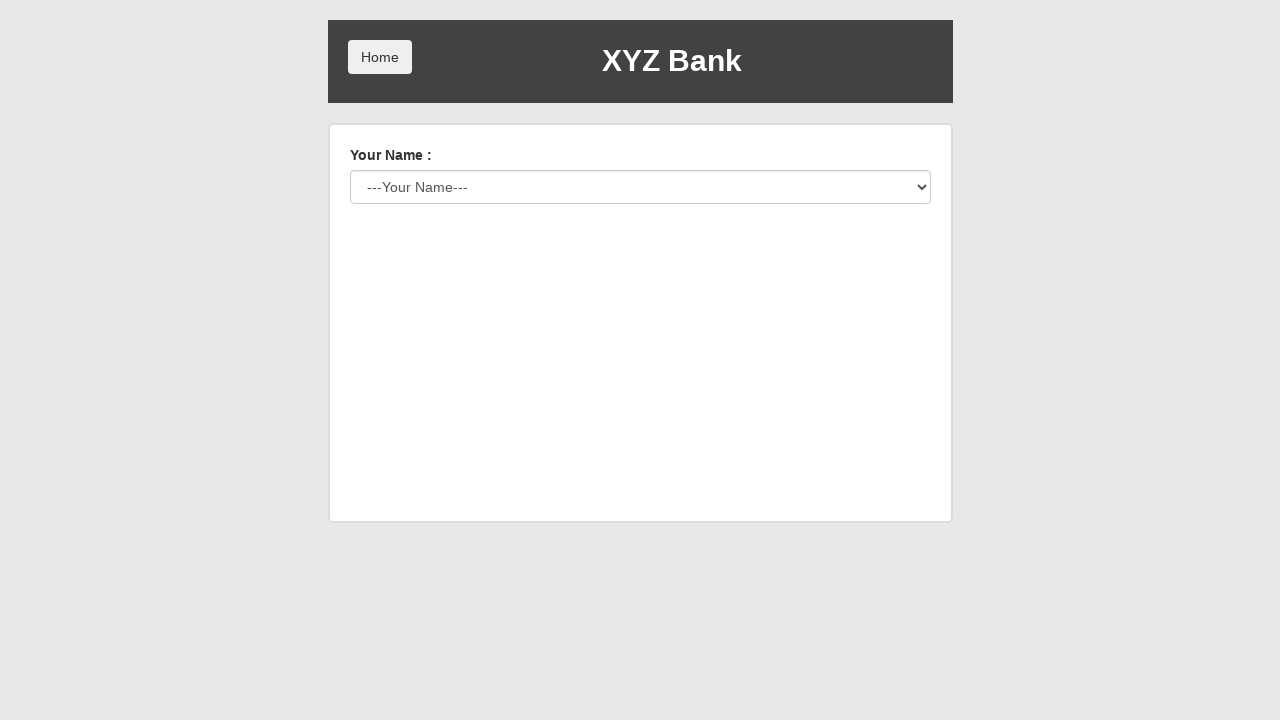

Clicked Home button to return to login page at (380, 57) on button:has-text('Home')
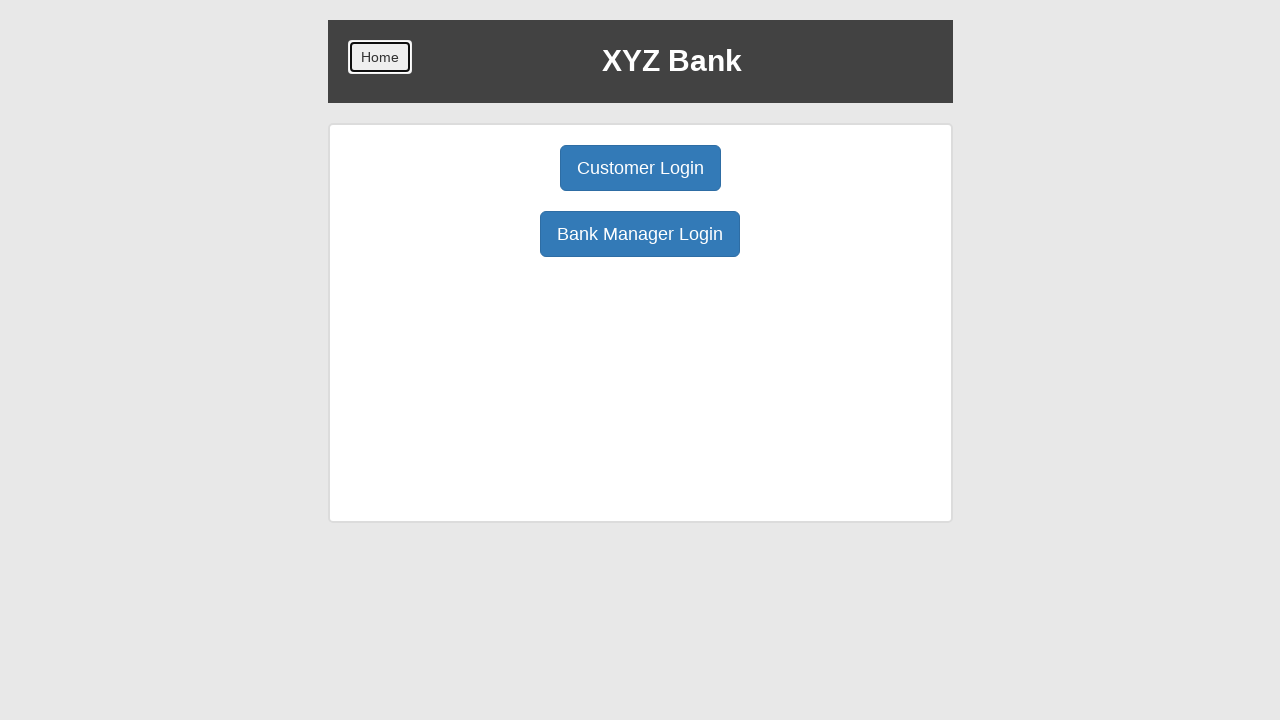

Clicked Bank Manager Login button to access manager panel at (640, 234) on button:has-text('Bank Manager Login')
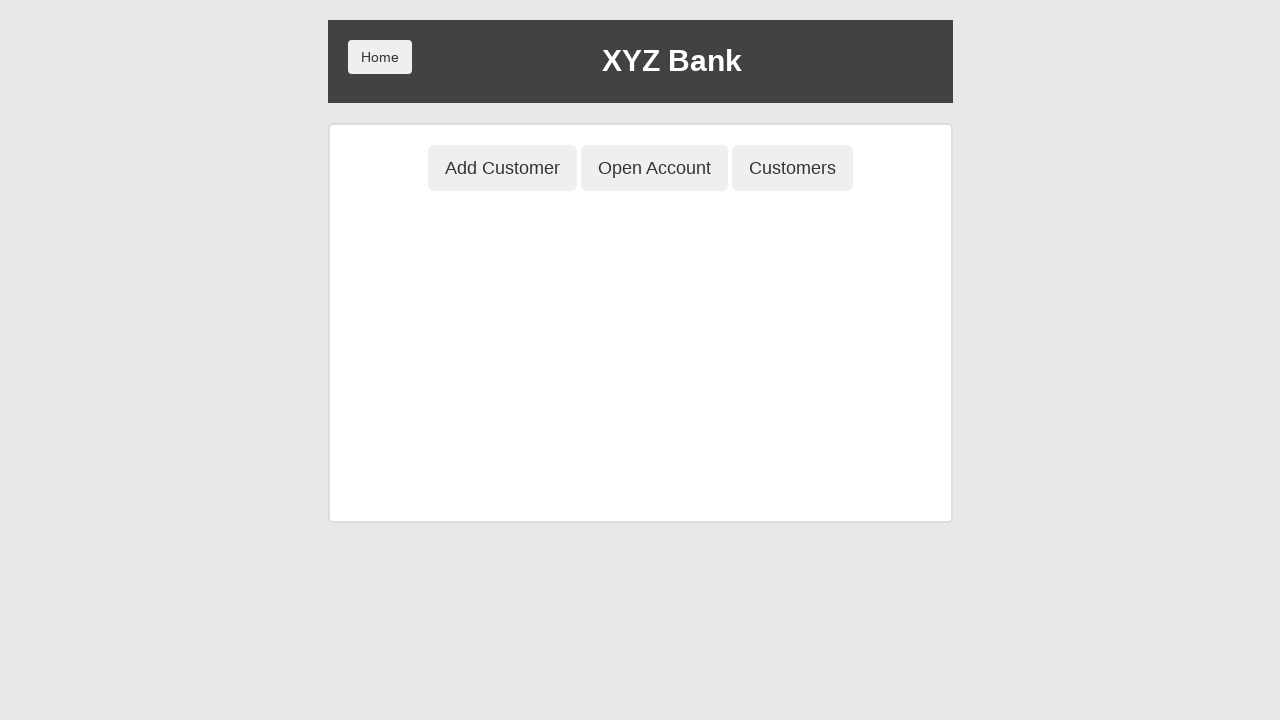

Clicked Customers button to view customer list at (792, 168) on button:has-text('Customers')
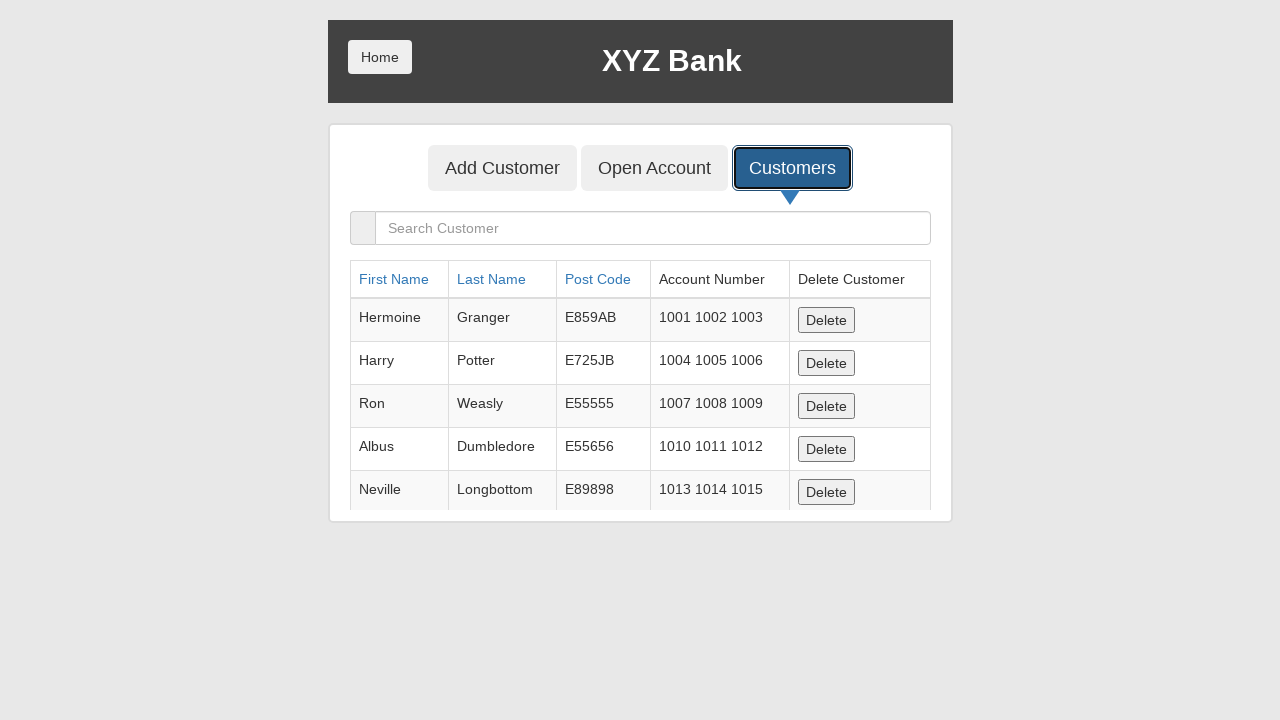

Deleted customer 1 of 10 at (826, 320) on button:has-text('Delete')
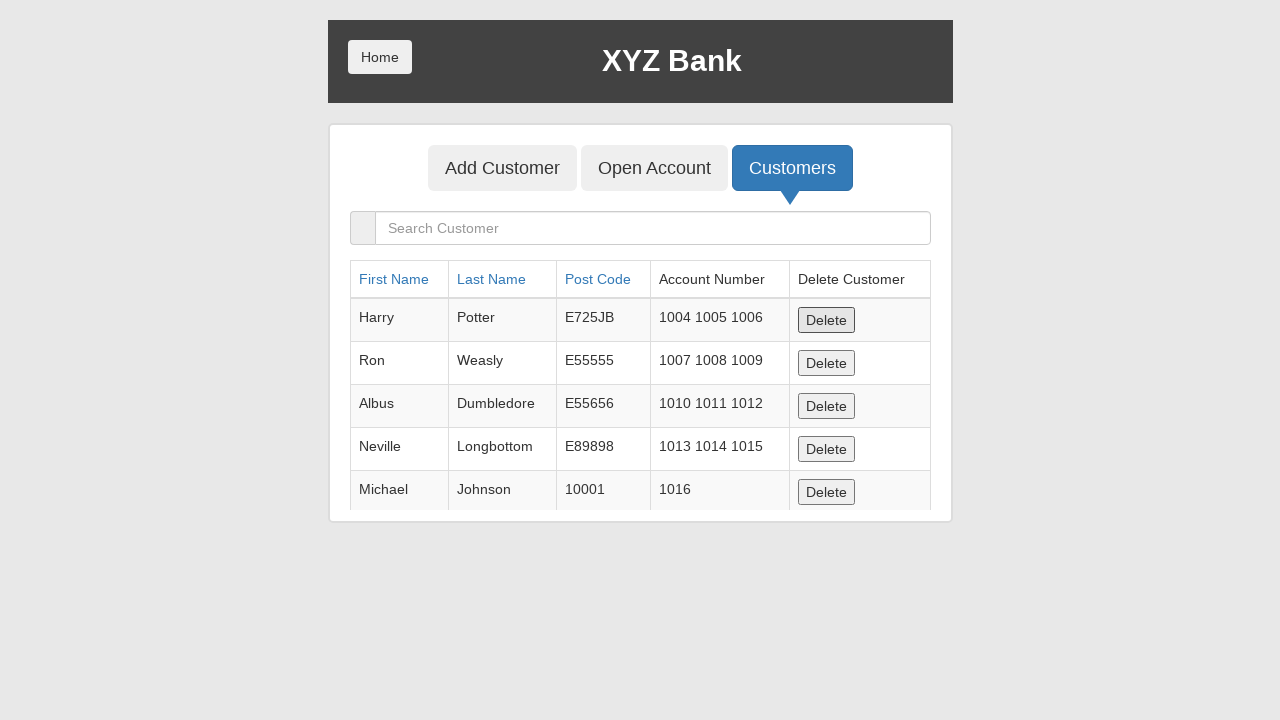

Waited for deletion confirmation of customer 1
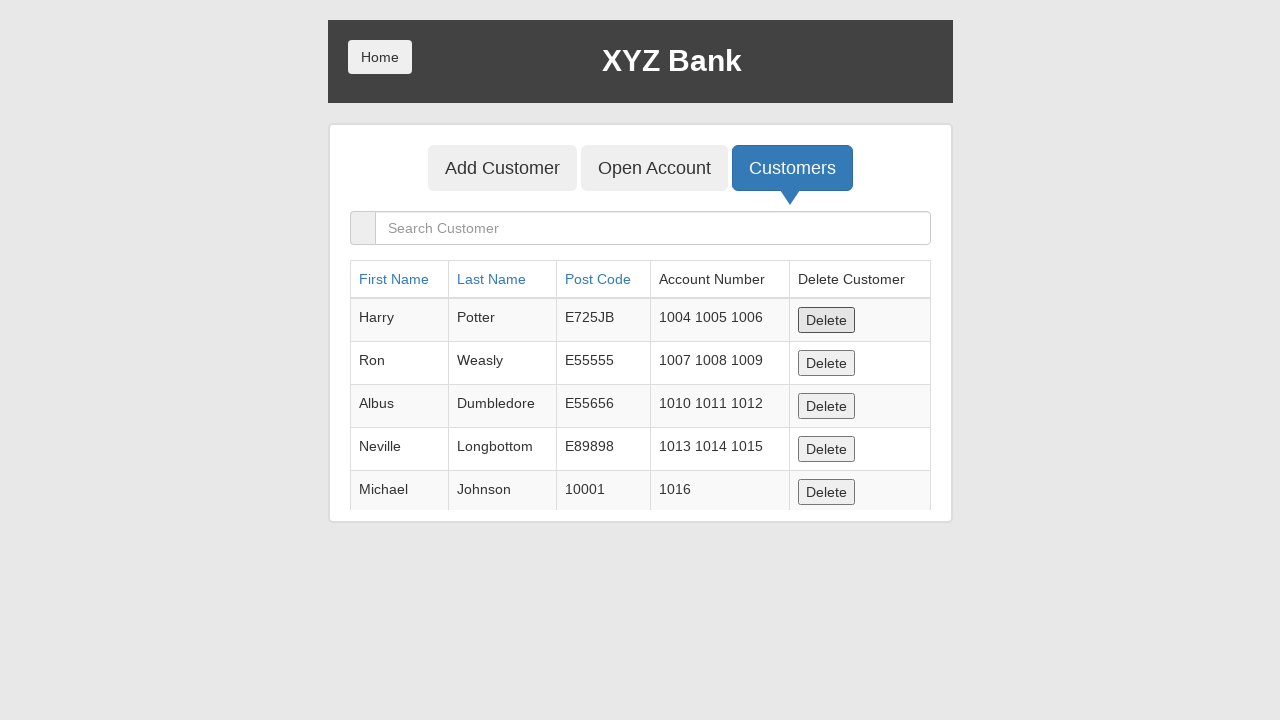

Deleted customer 2 of 10 at (826, 320) on button:has-text('Delete')
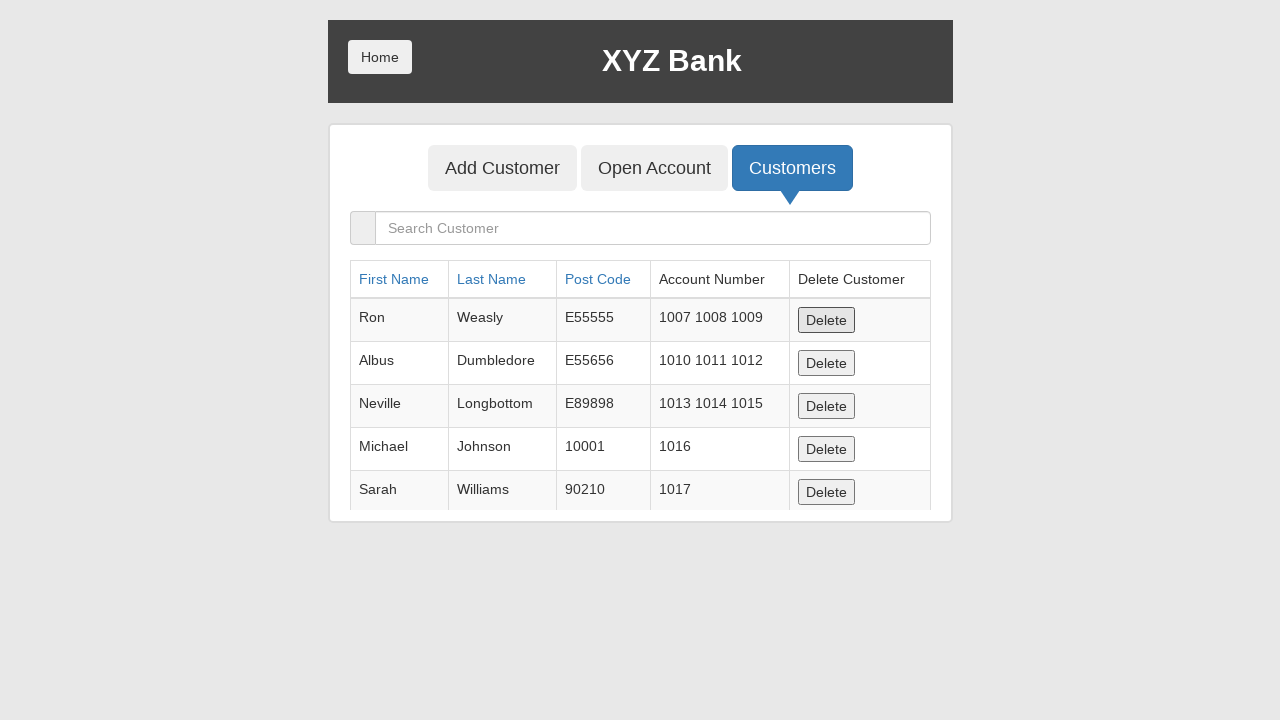

Waited for deletion confirmation of customer 2
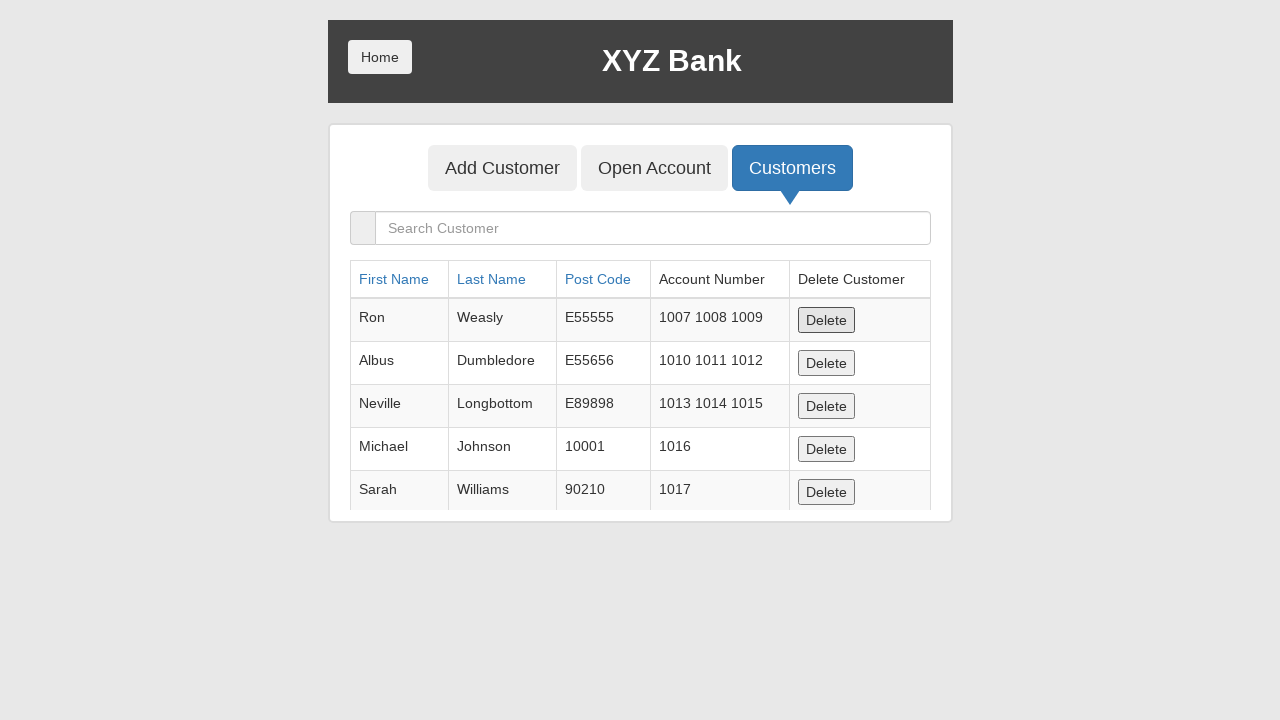

Deleted customer 3 of 10 at (826, 320) on button:has-text('Delete')
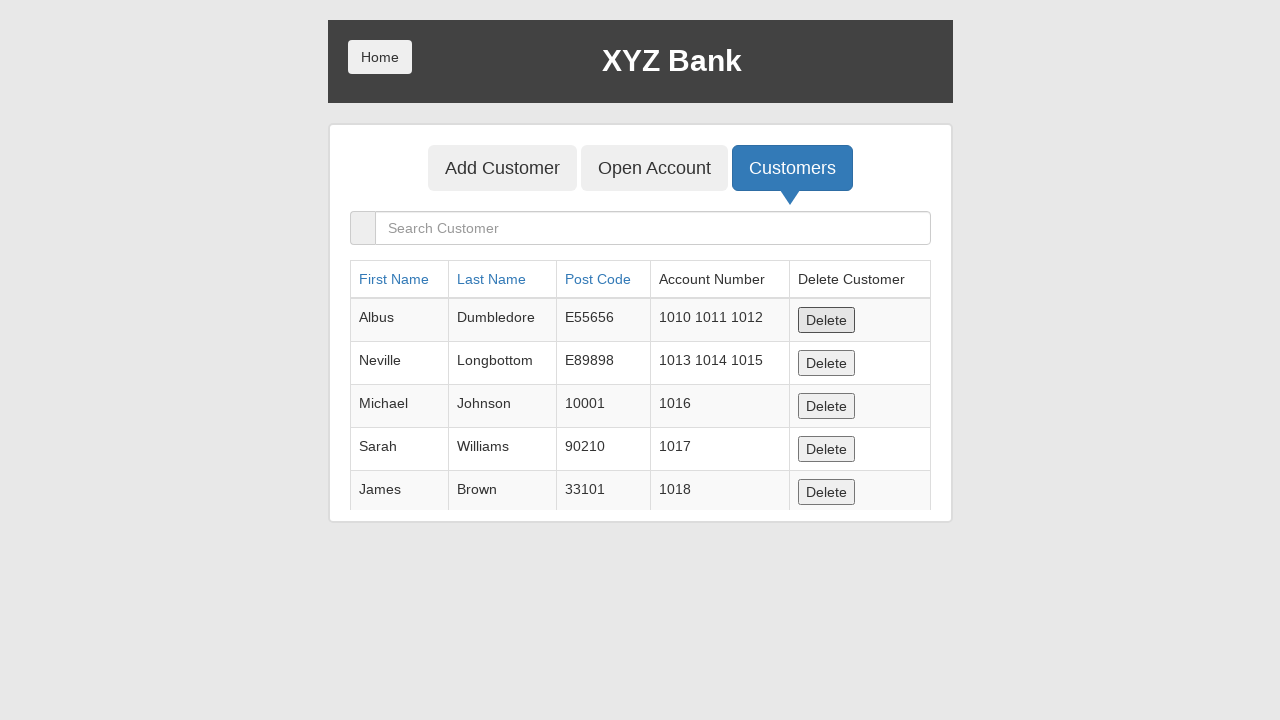

Waited for deletion confirmation of customer 3
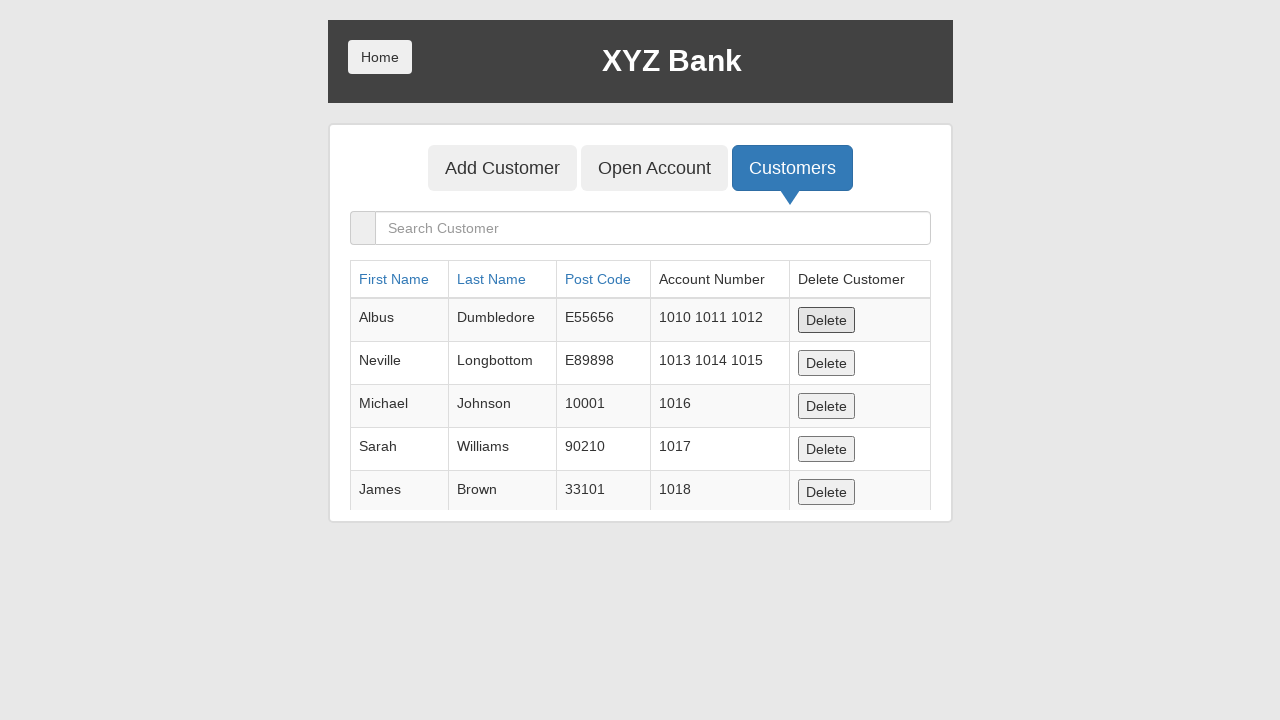

Deleted customer 4 of 10 at (826, 320) on button:has-text('Delete')
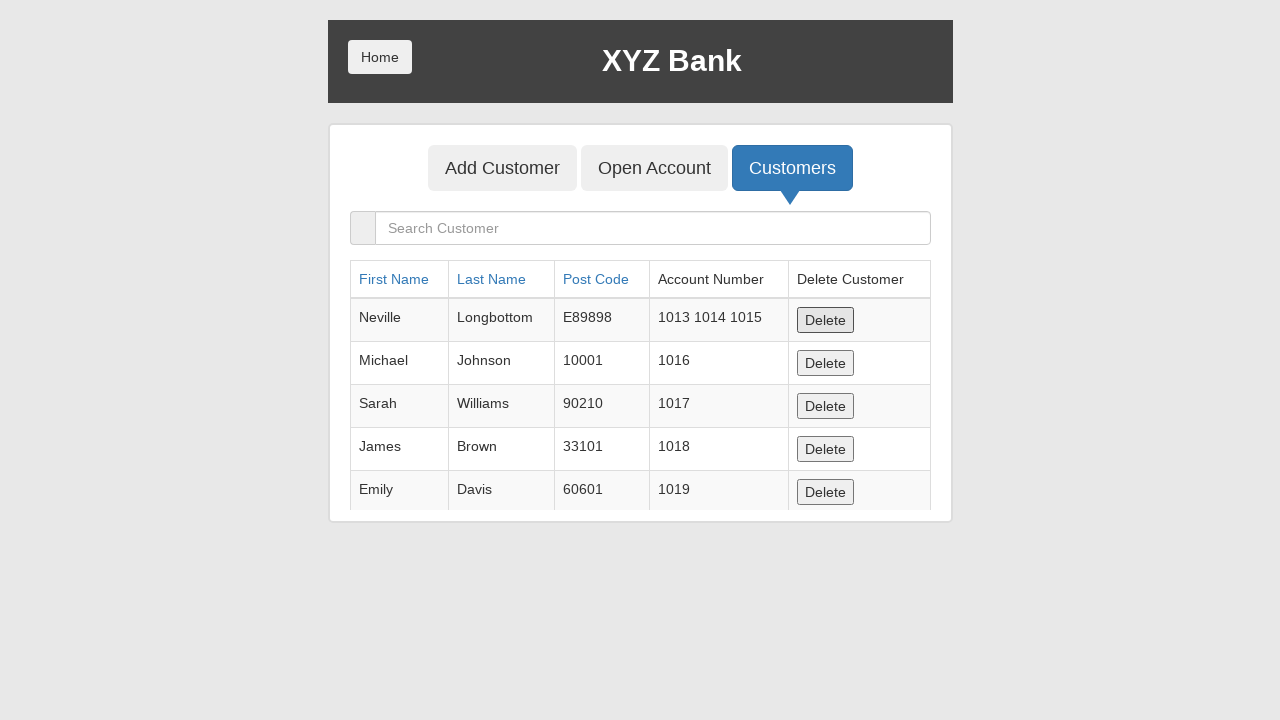

Waited for deletion confirmation of customer 4
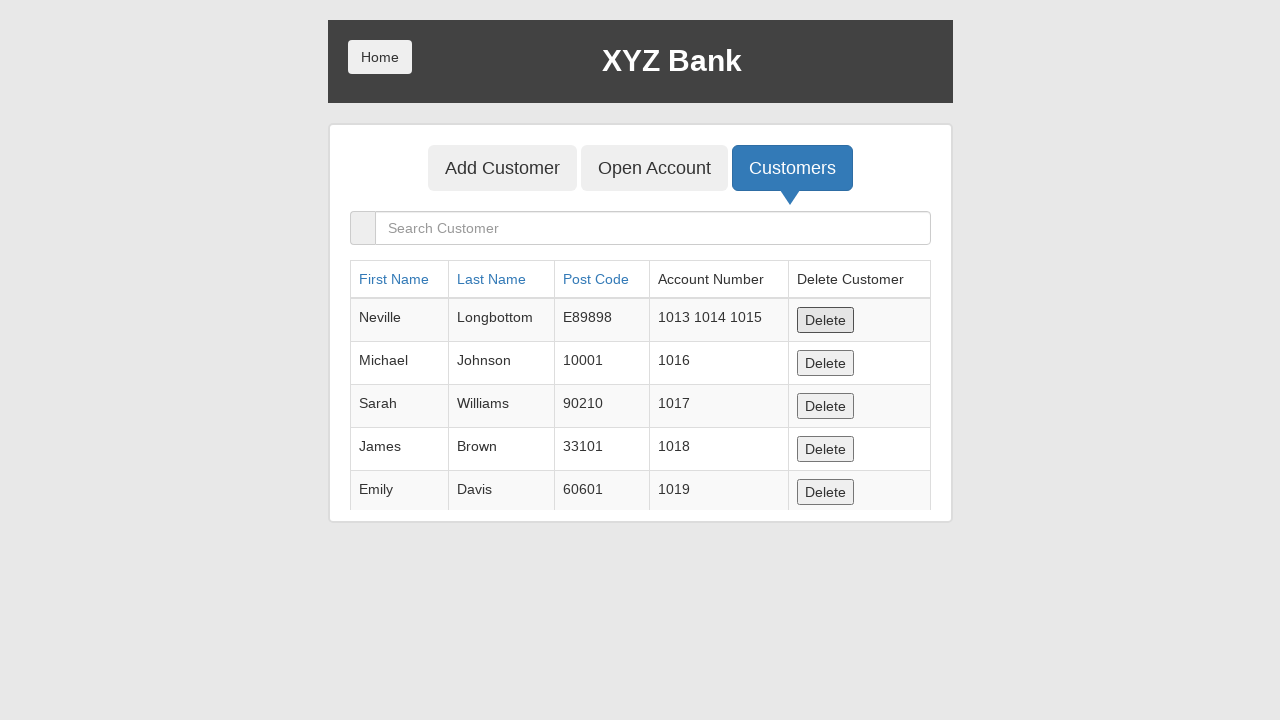

Deleted customer 5 of 10 at (826, 320) on button:has-text('Delete')
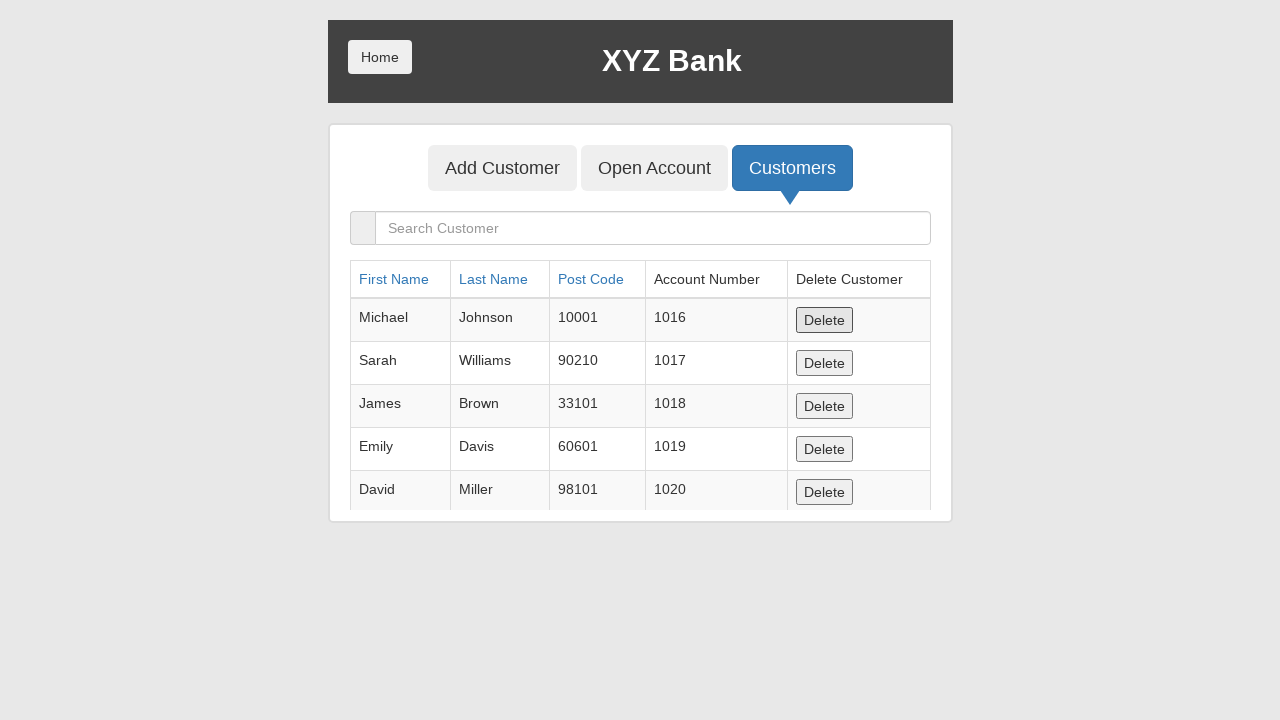

Waited for deletion confirmation of customer 5
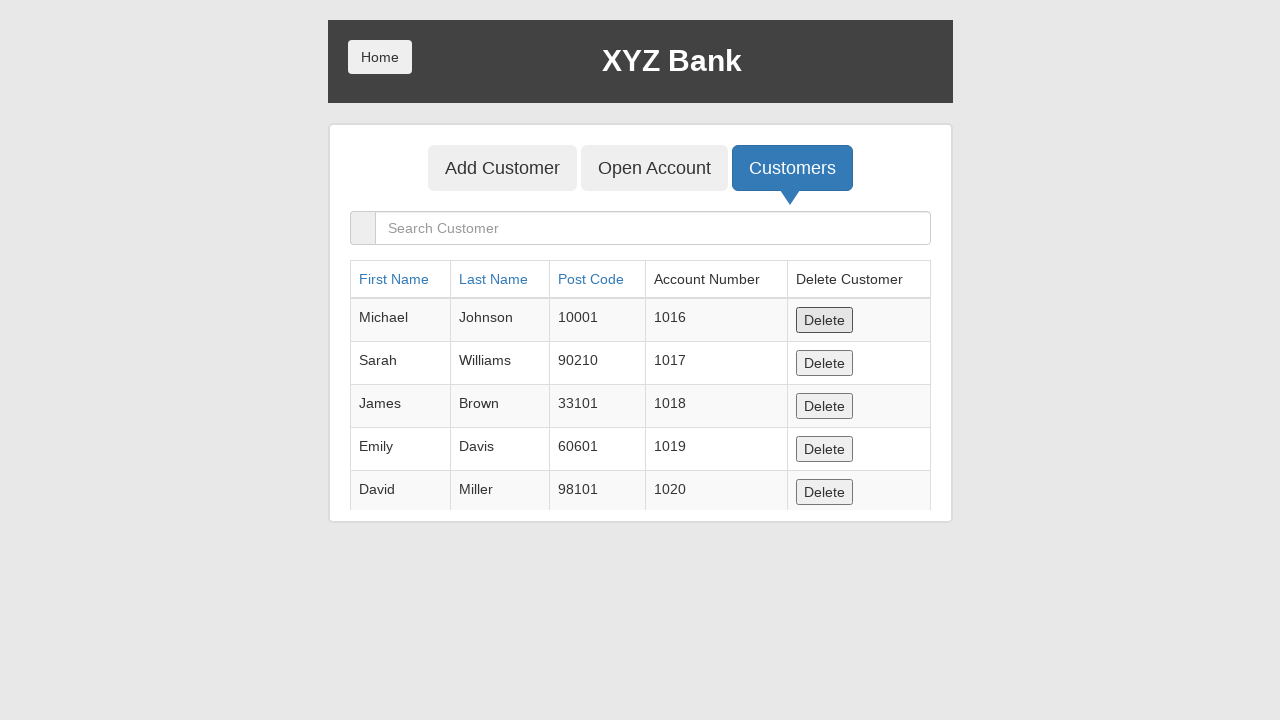

Deleted customer 6 of 10 at (824, 320) on button:has-text('Delete')
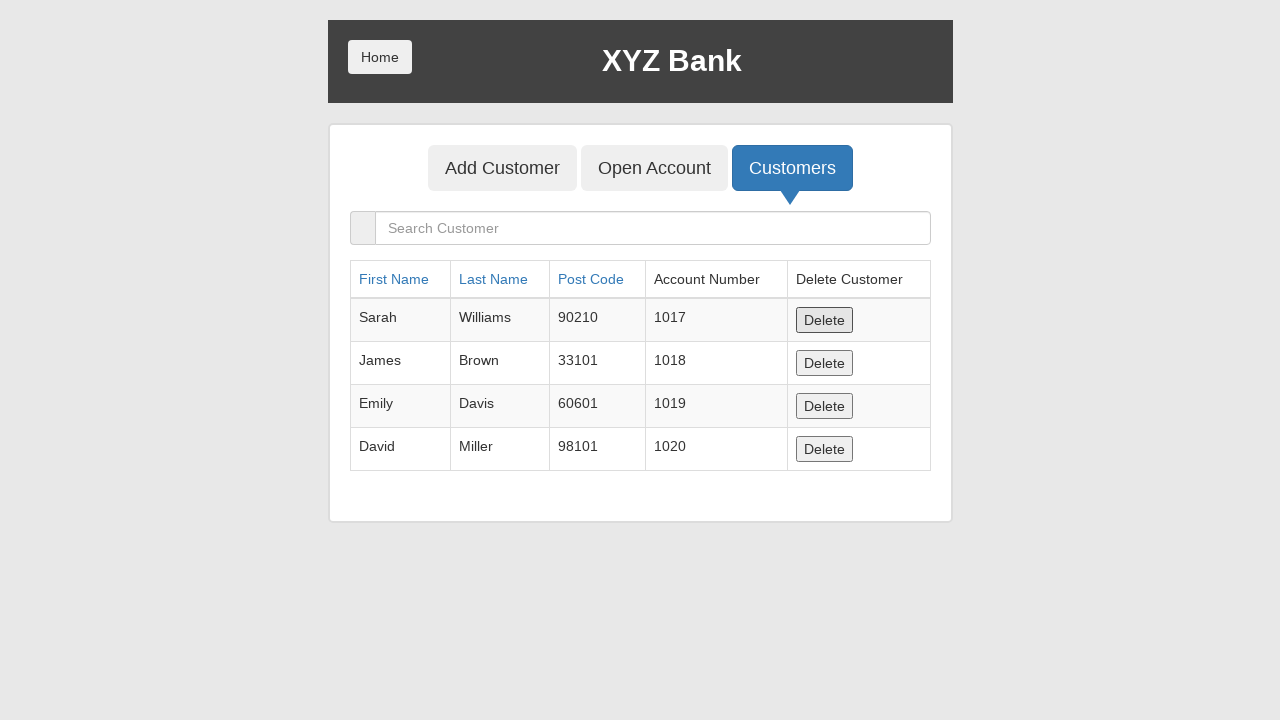

Waited for deletion confirmation of customer 6
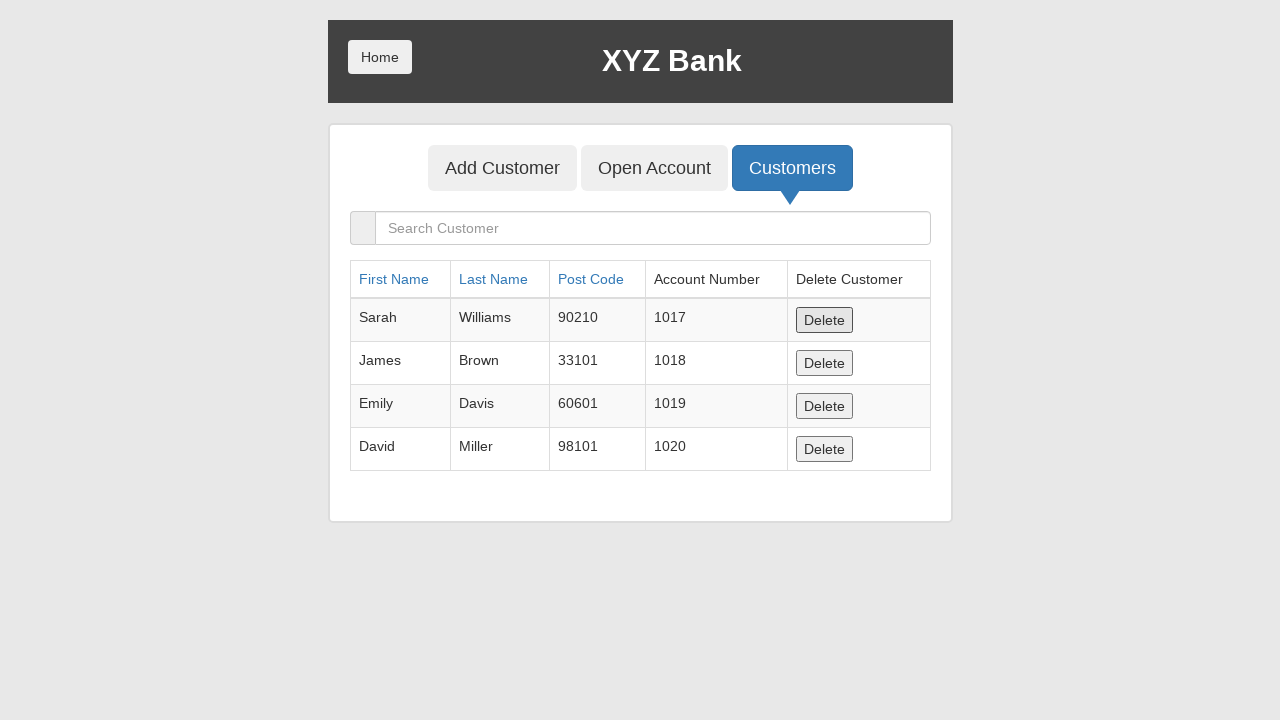

Deleted customer 7 of 10 at (824, 320) on button:has-text('Delete')
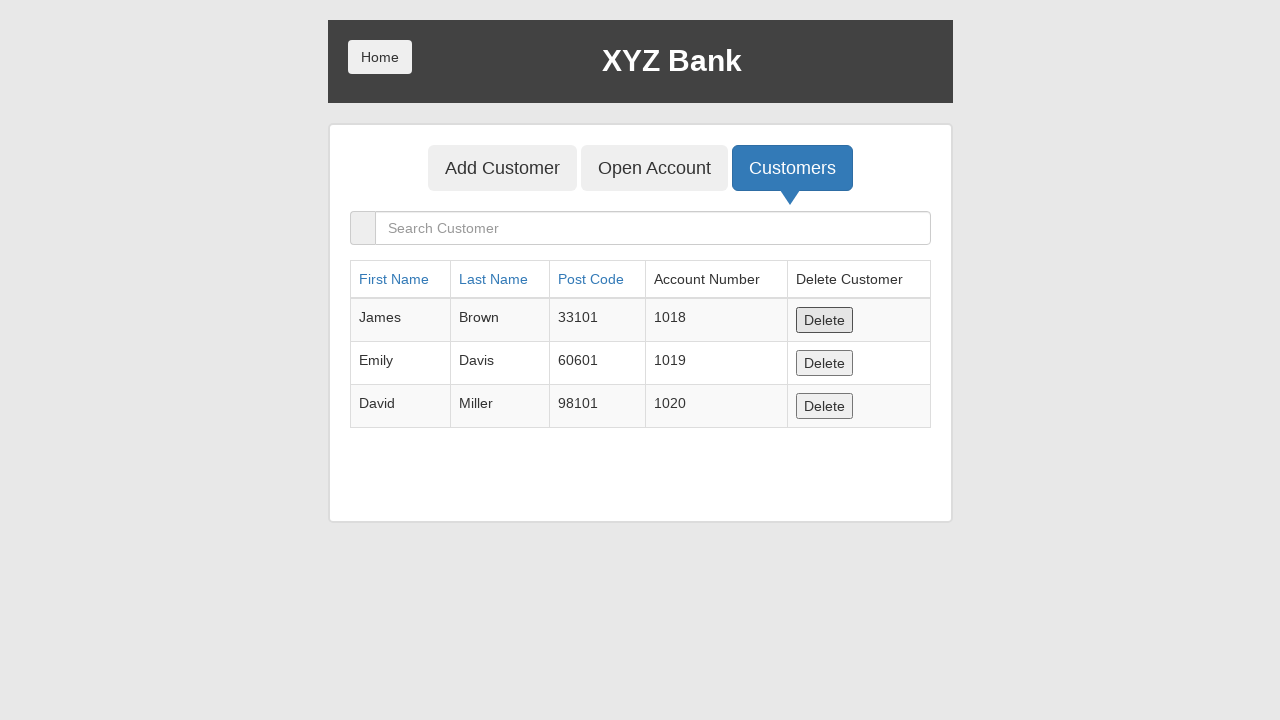

Waited for deletion confirmation of customer 7
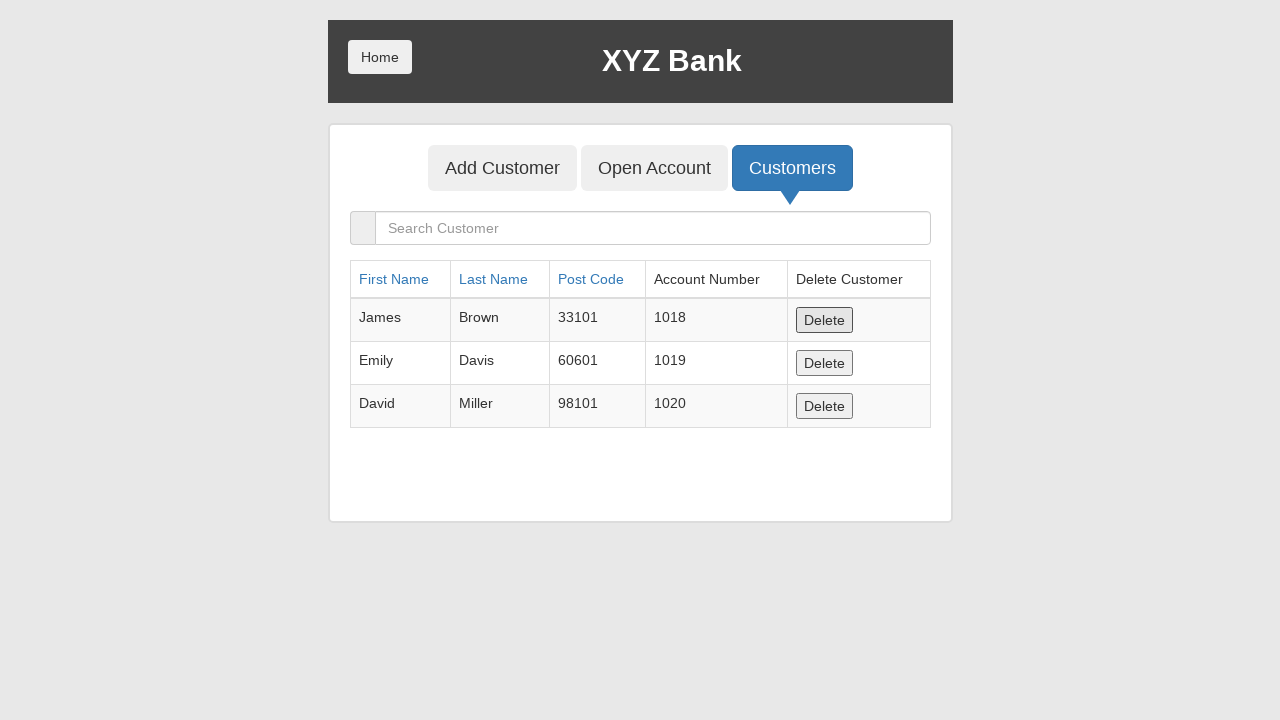

Deleted customer 8 of 10 at (824, 320) on button:has-text('Delete')
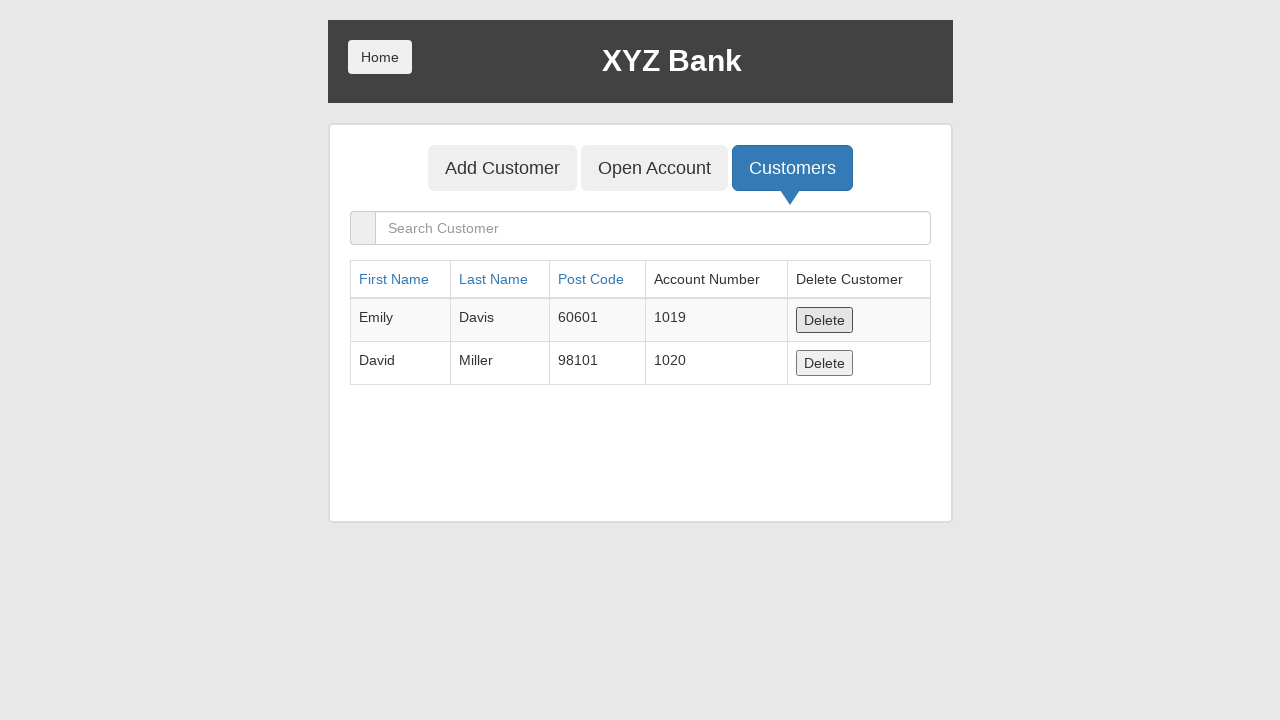

Waited for deletion confirmation of customer 8
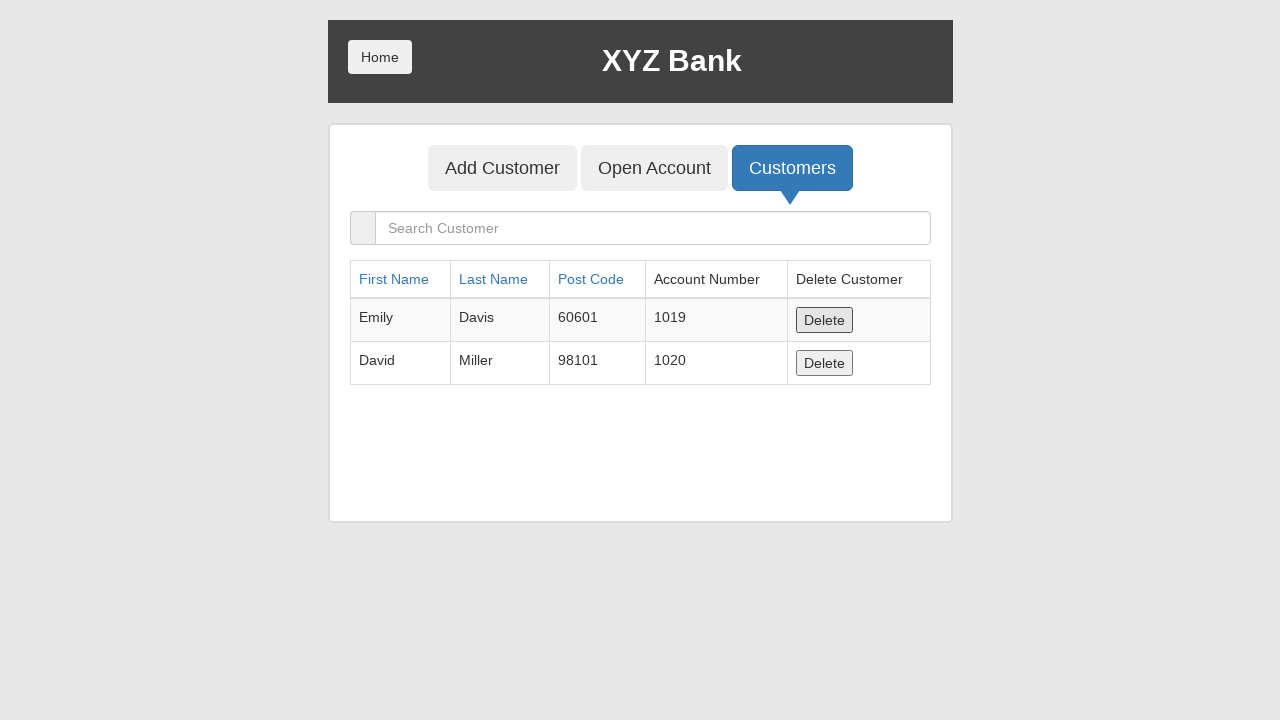

Deleted customer 9 of 10 at (824, 320) on button:has-text('Delete')
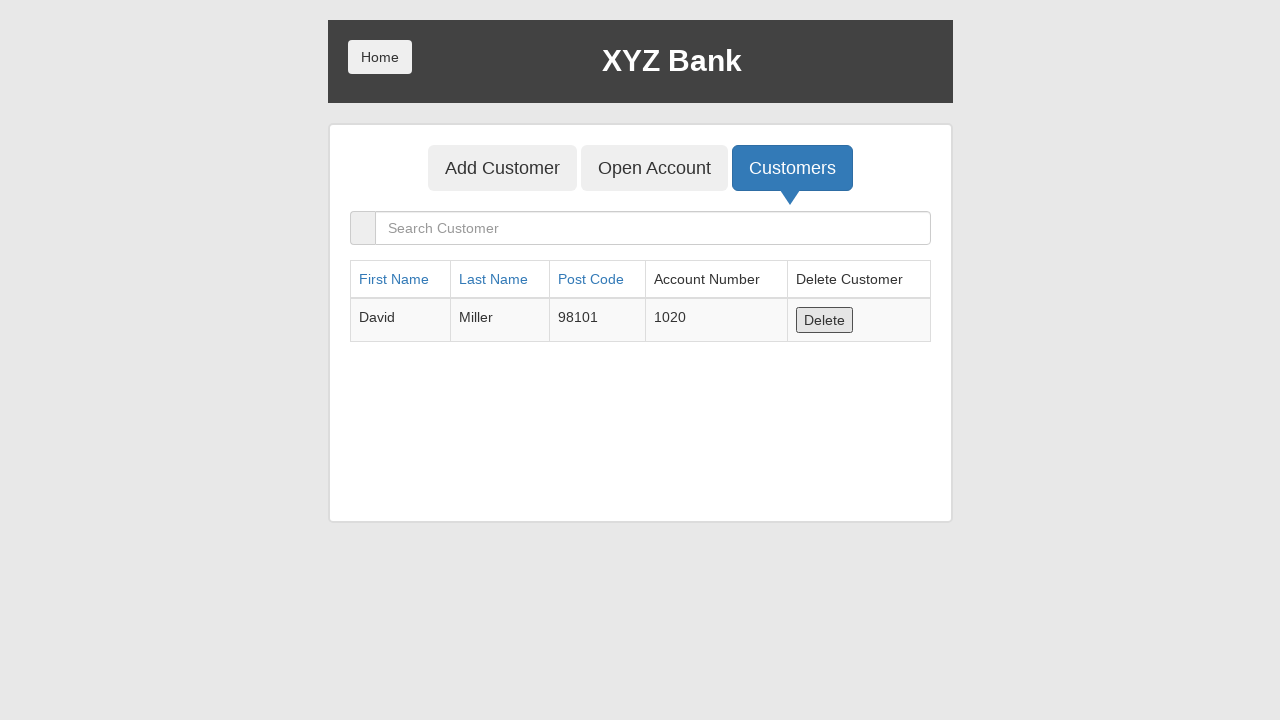

Waited for deletion confirmation of customer 9
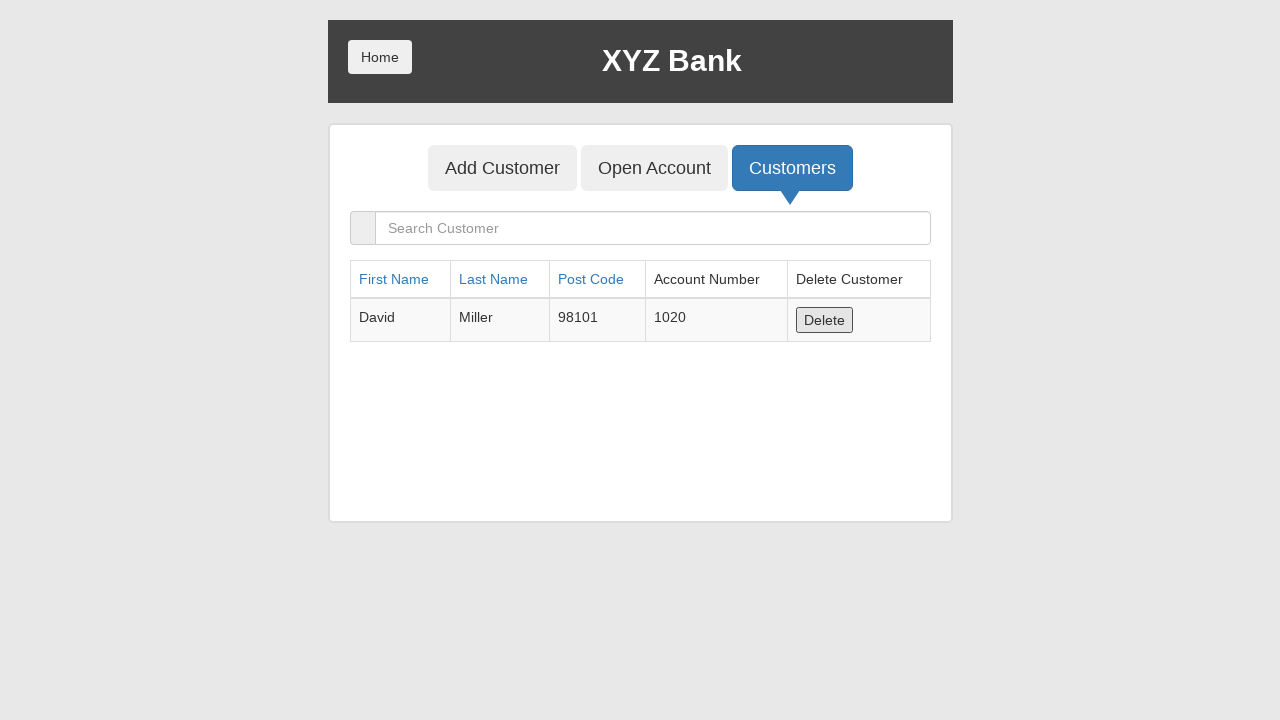

Deleted customer 10 of 10 at (824, 320) on button:has-text('Delete')
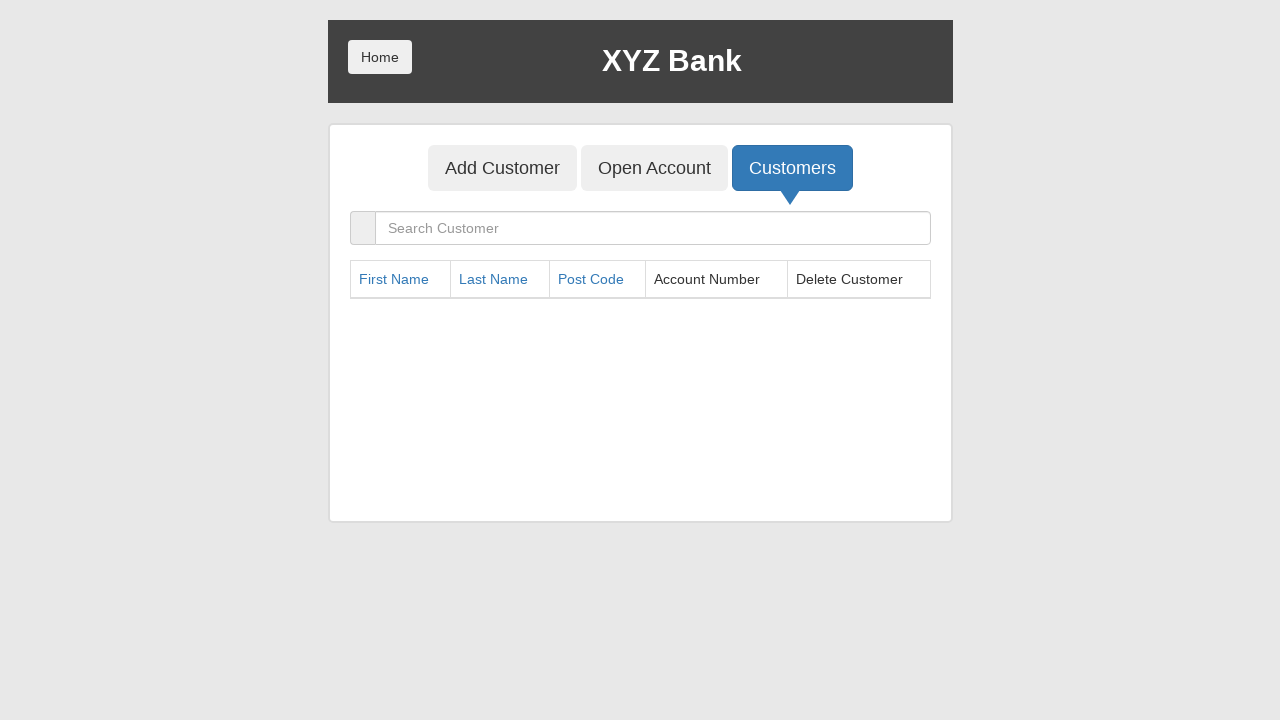

Waited for deletion confirmation of customer 10
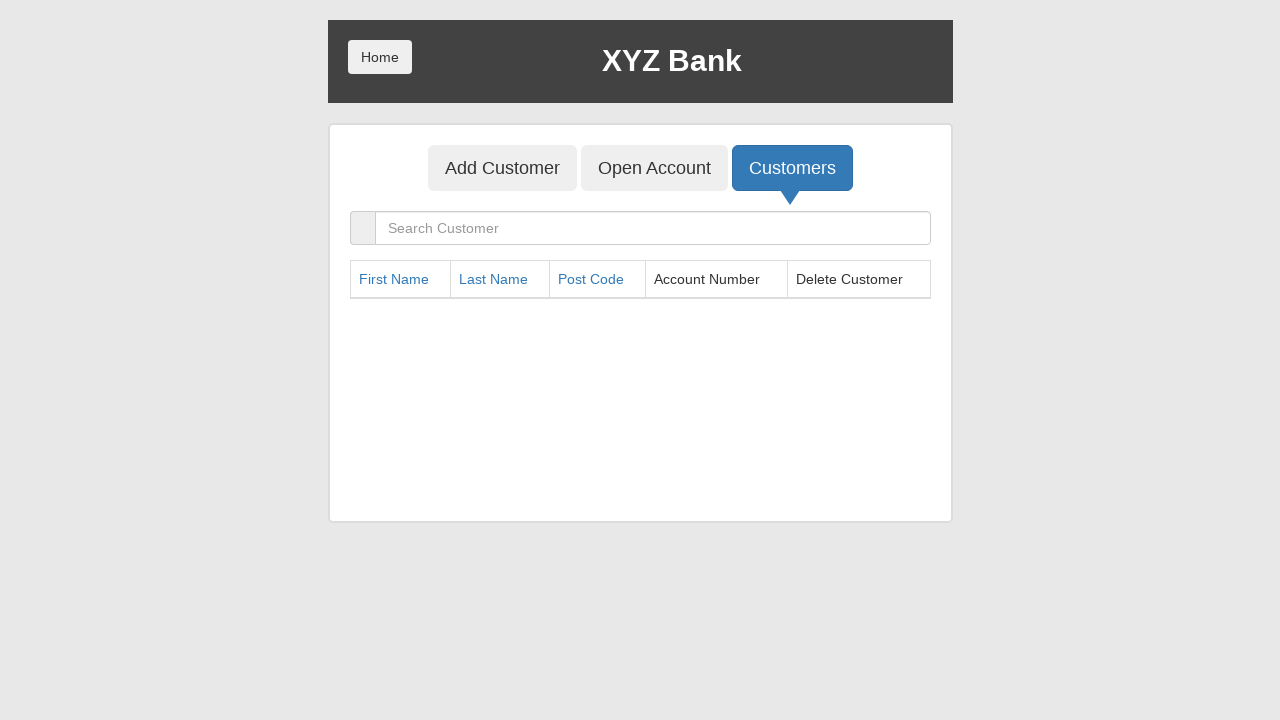

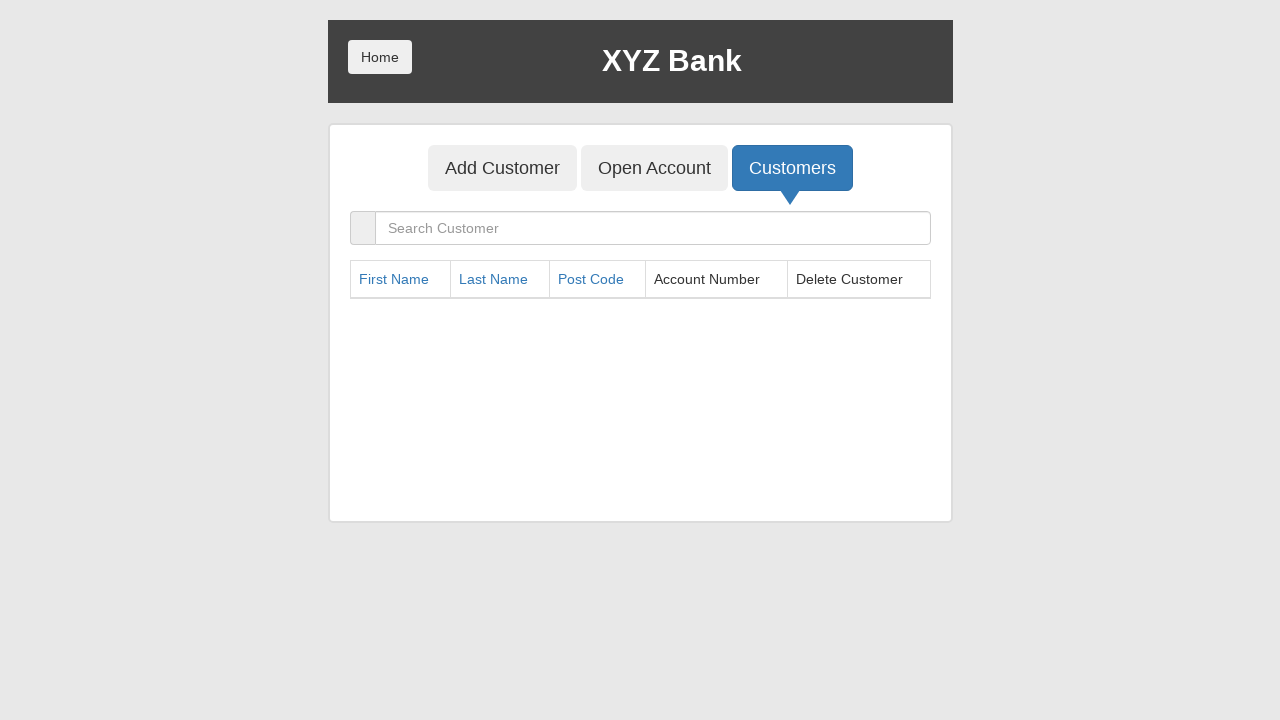